Tests filling a large form with multiple input fields by entering the same value in all text inputs and then submitting the form by clicking the submit button.

Starting URL: http://suninjuly.github.io/huge_form.html

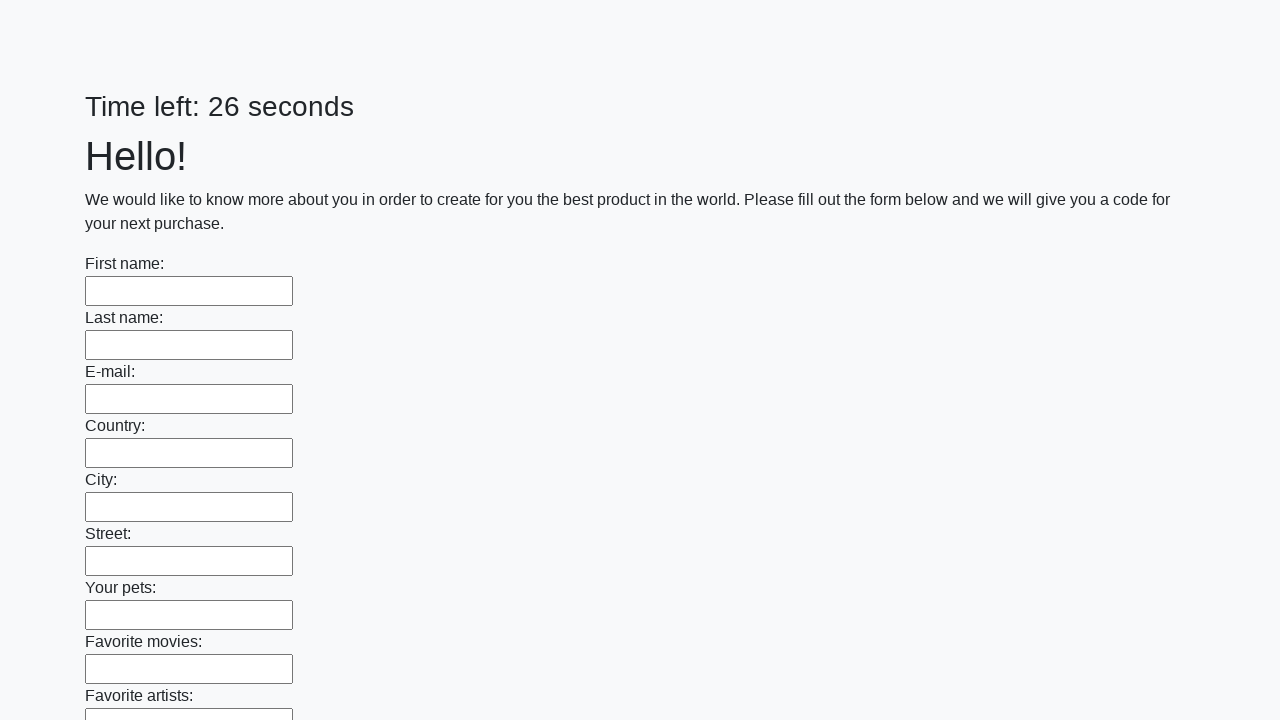

Navigated to huge form page
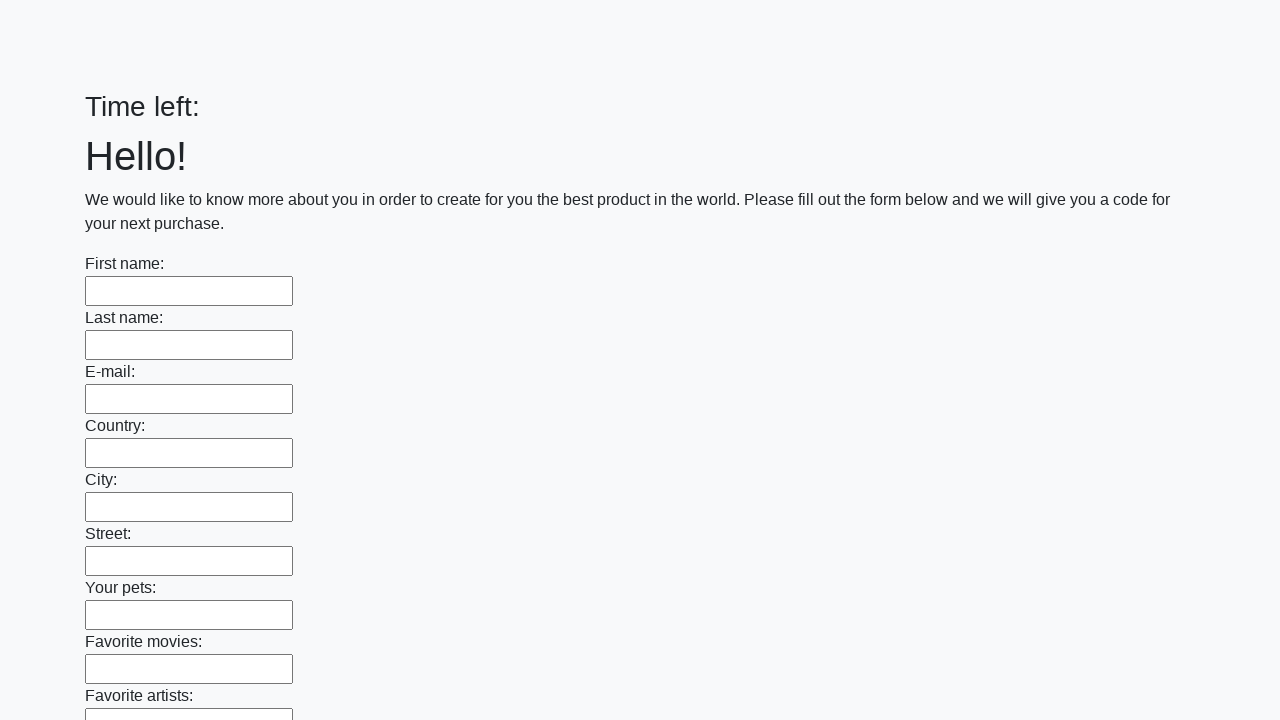

Filled input field with 'Test Answer' on input >> nth=0
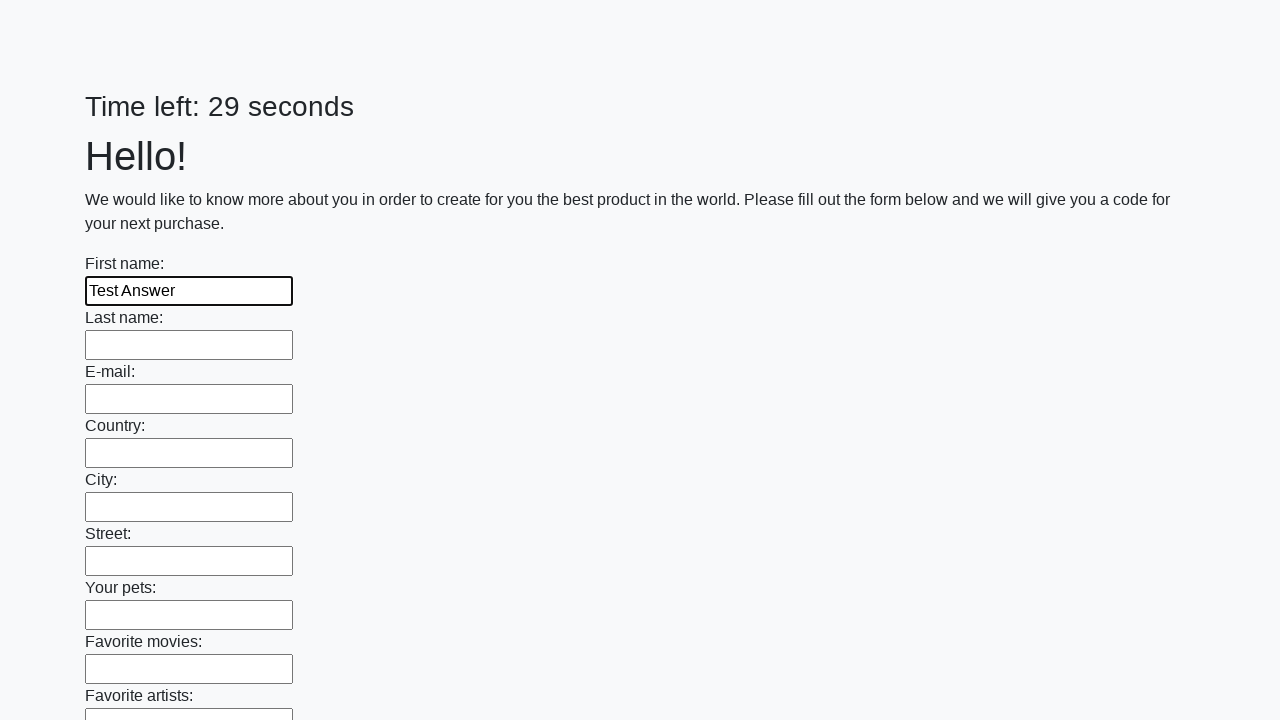

Filled input field with 'Test Answer' on input >> nth=1
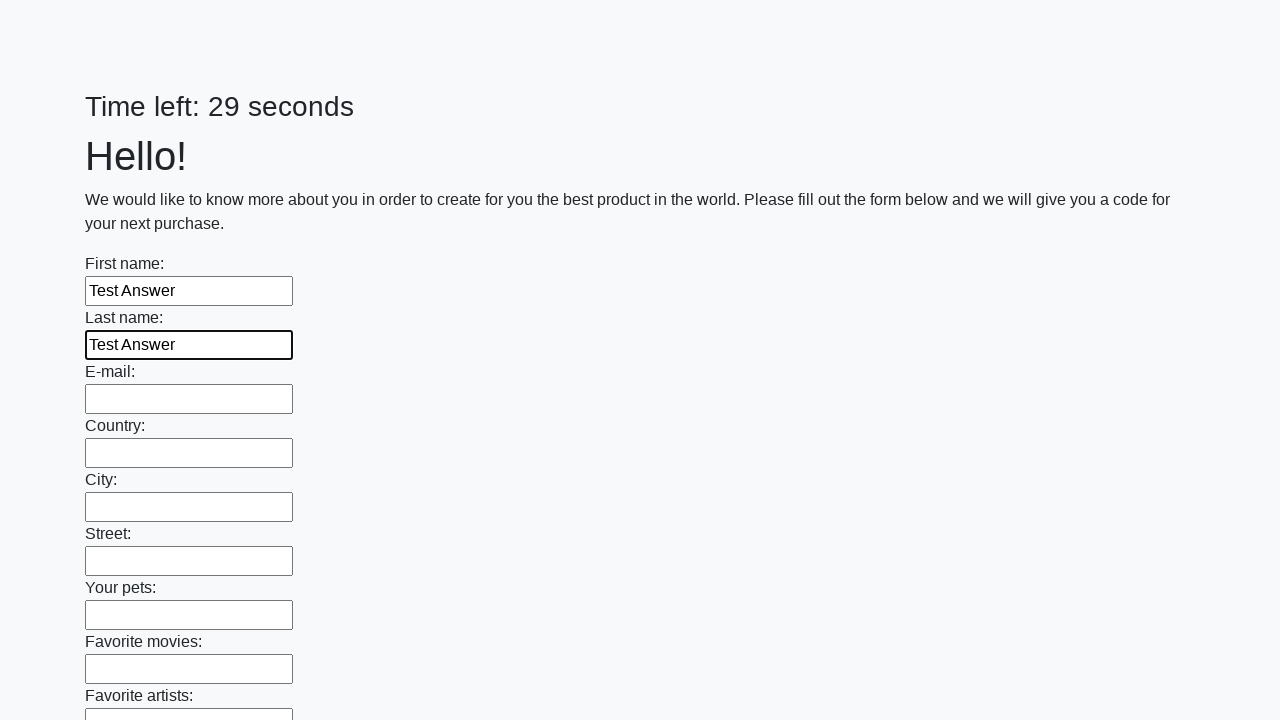

Filled input field with 'Test Answer' on input >> nth=2
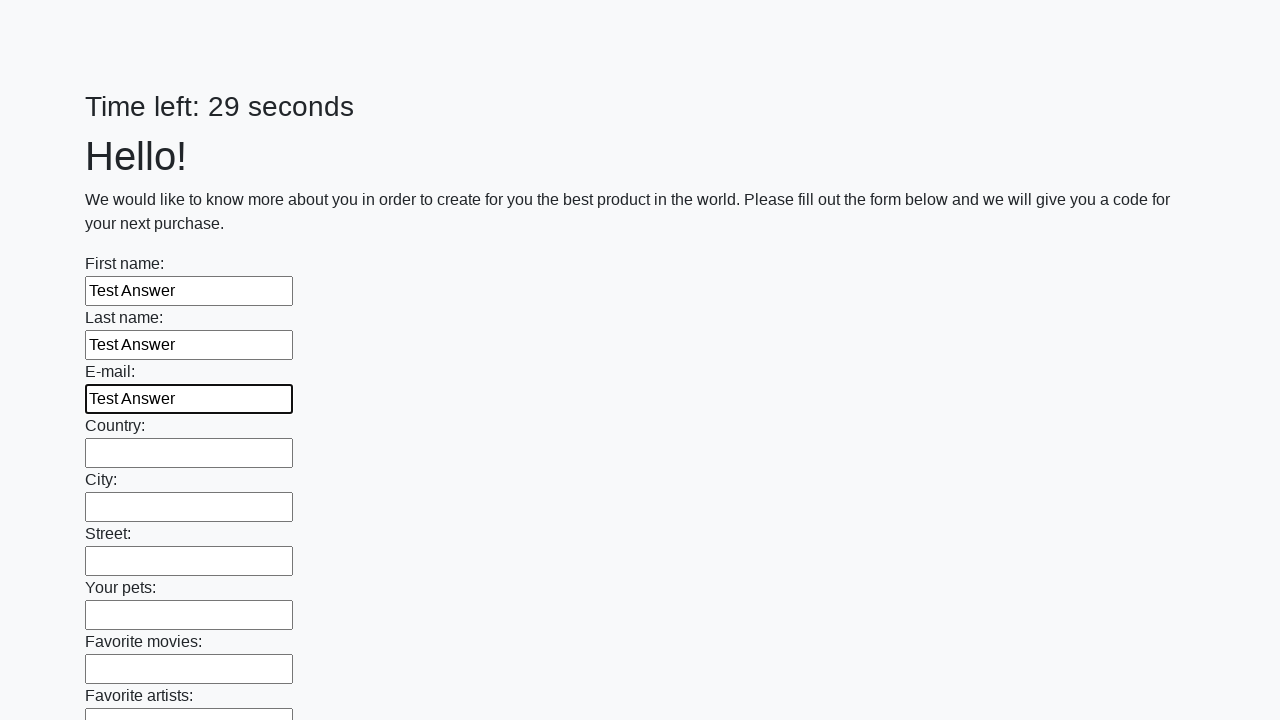

Filled input field with 'Test Answer' on input >> nth=3
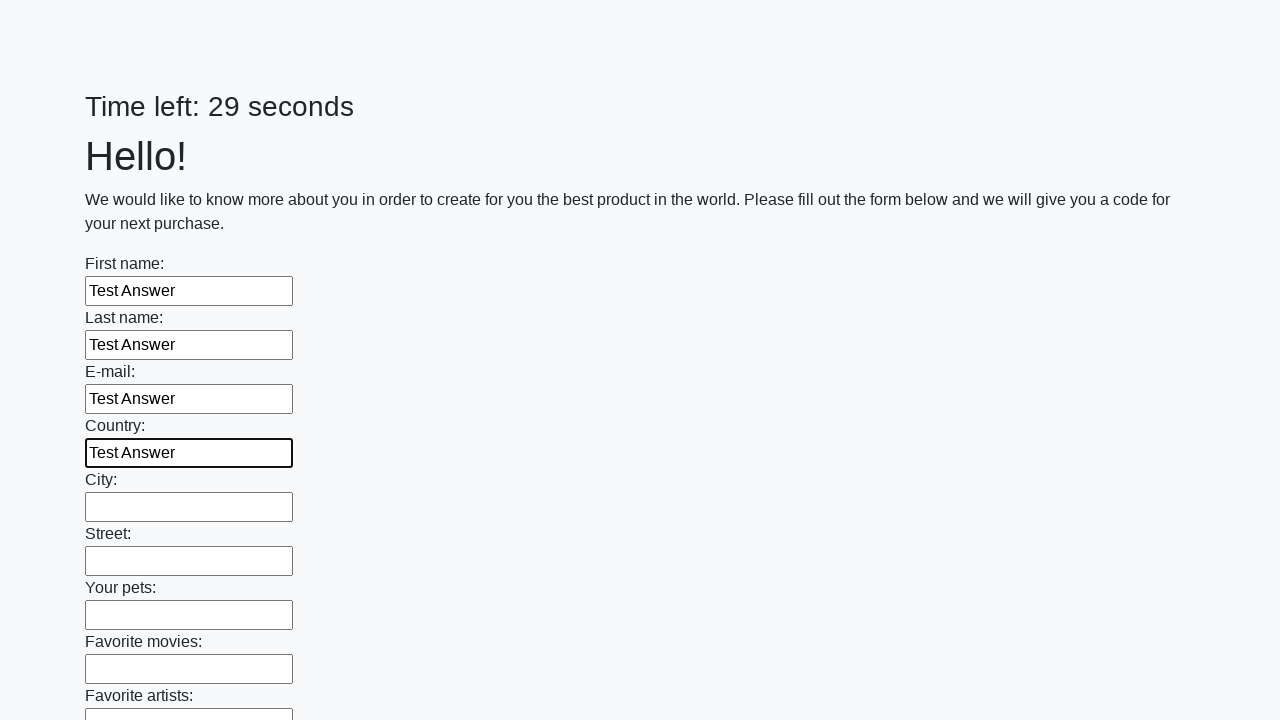

Filled input field with 'Test Answer' on input >> nth=4
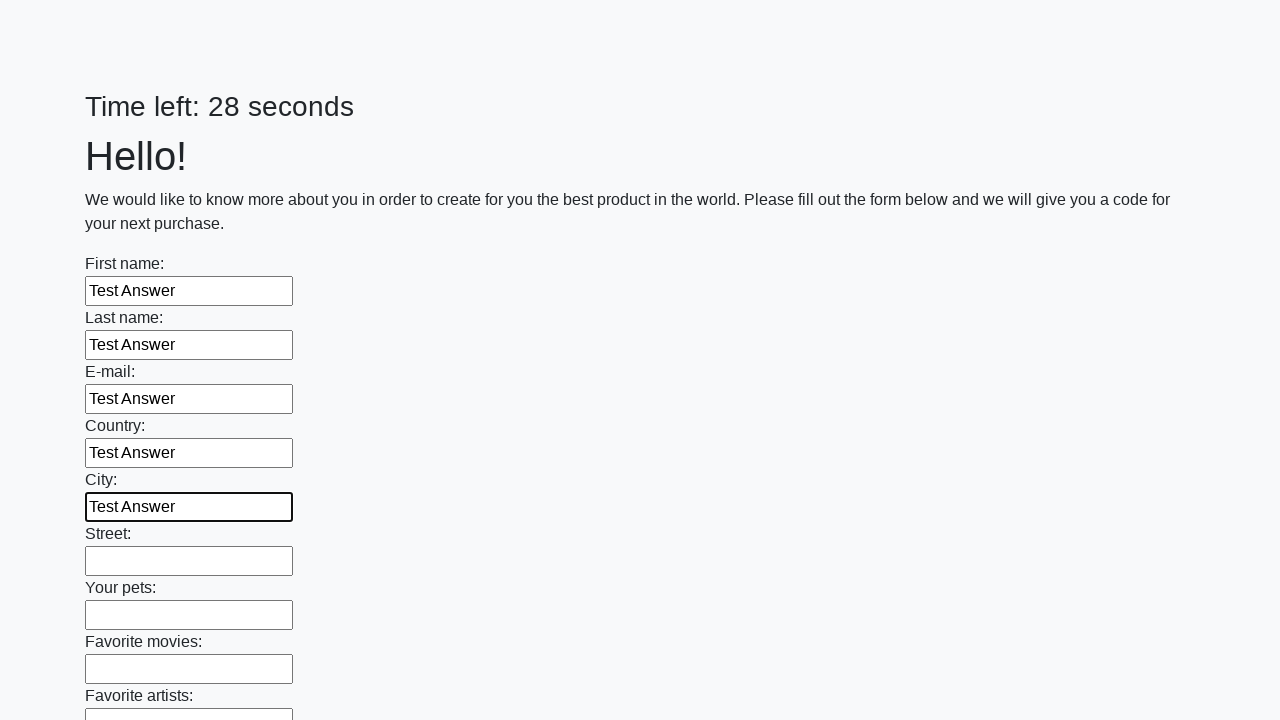

Filled input field with 'Test Answer' on input >> nth=5
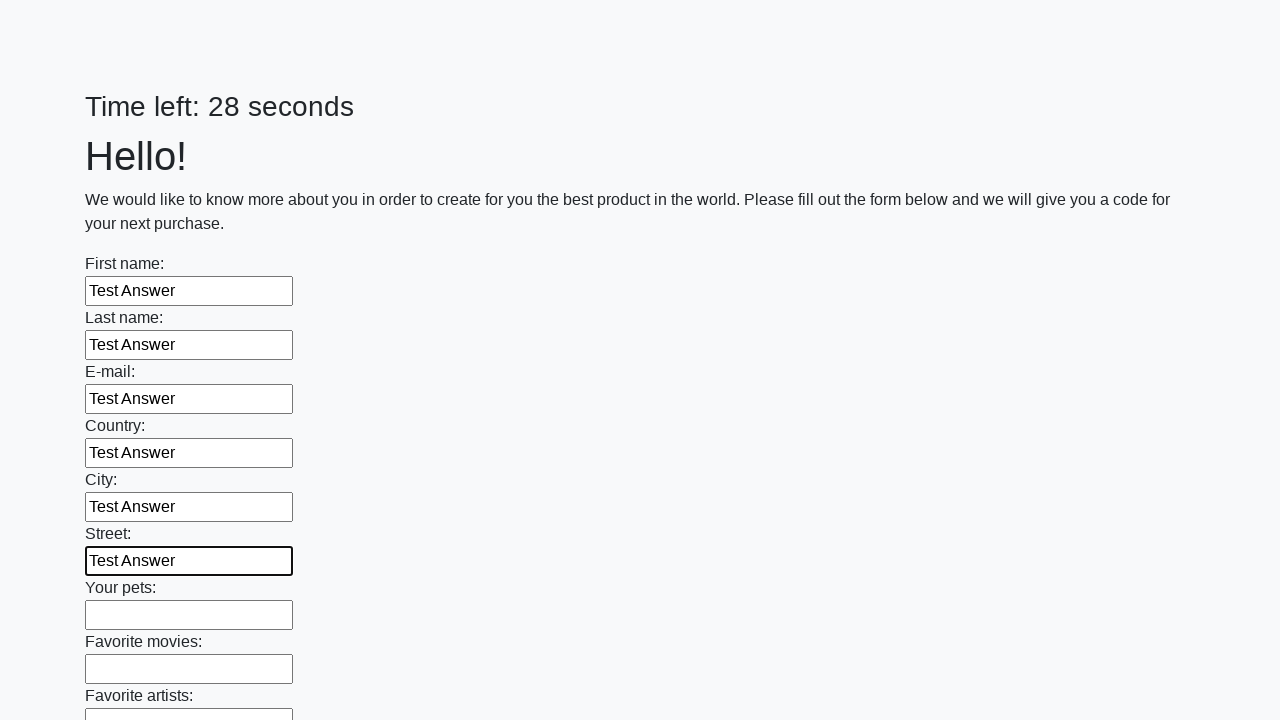

Filled input field with 'Test Answer' on input >> nth=6
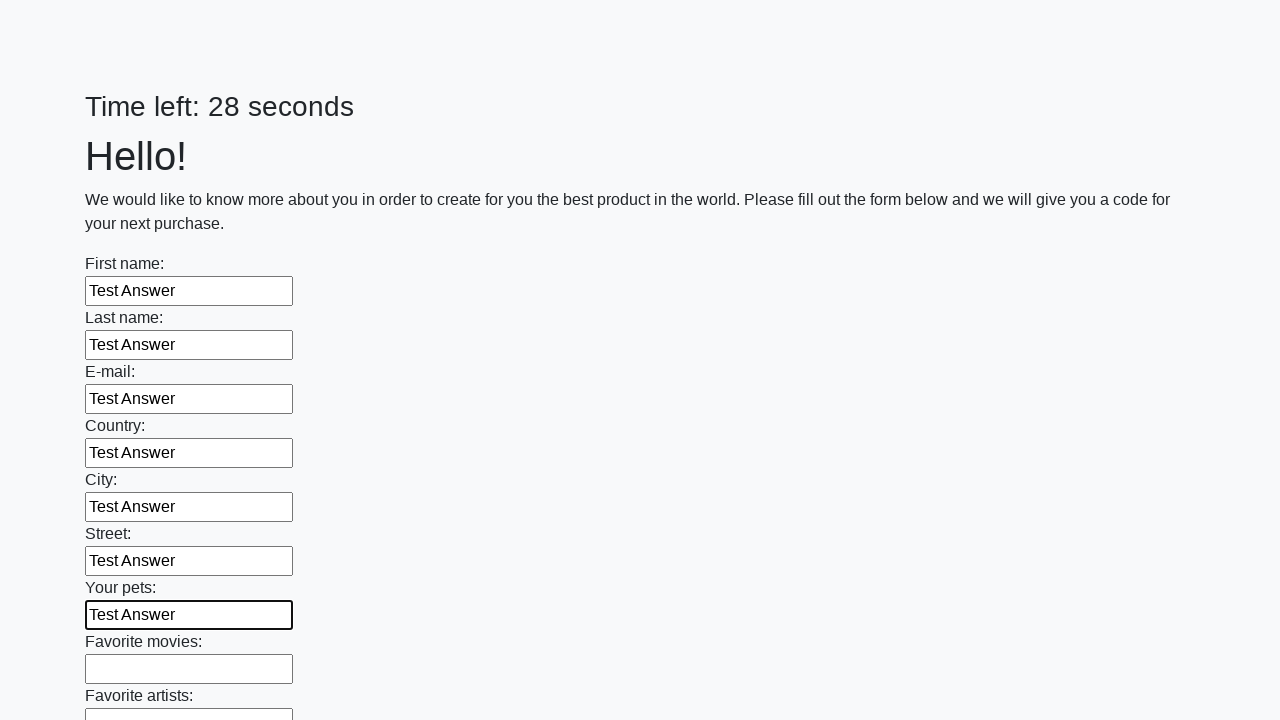

Filled input field with 'Test Answer' on input >> nth=7
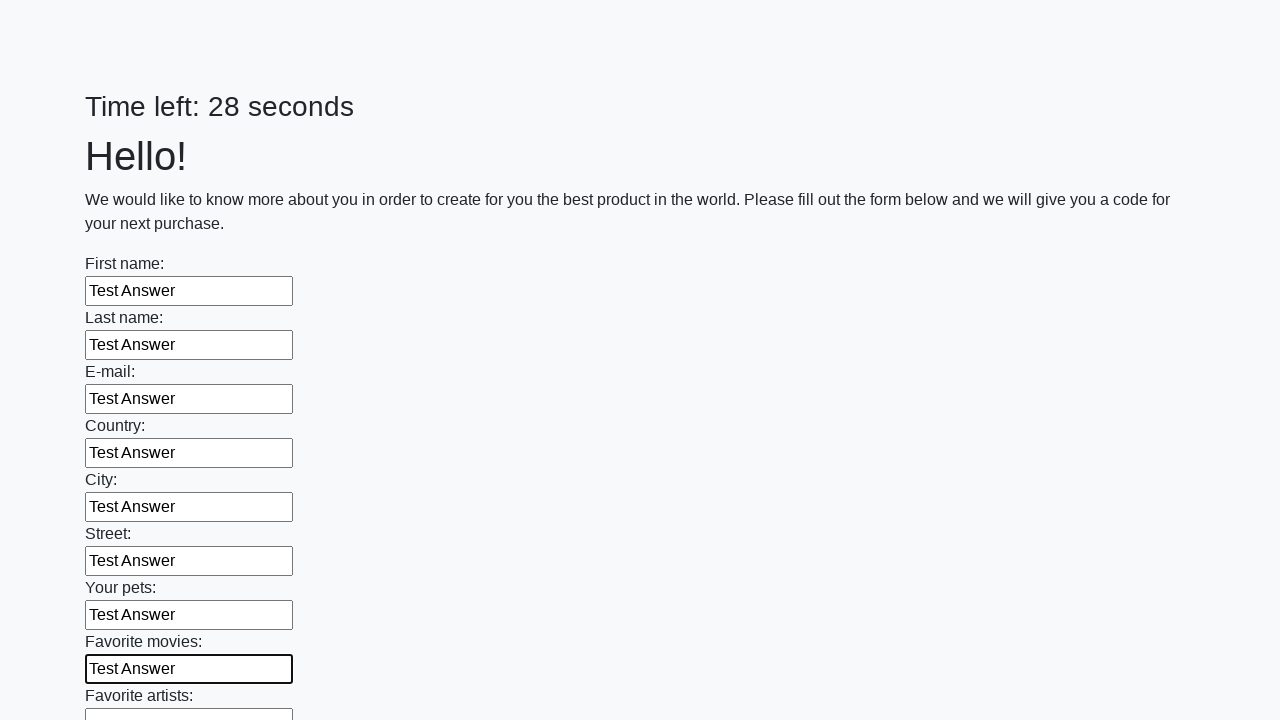

Filled input field with 'Test Answer' on input >> nth=8
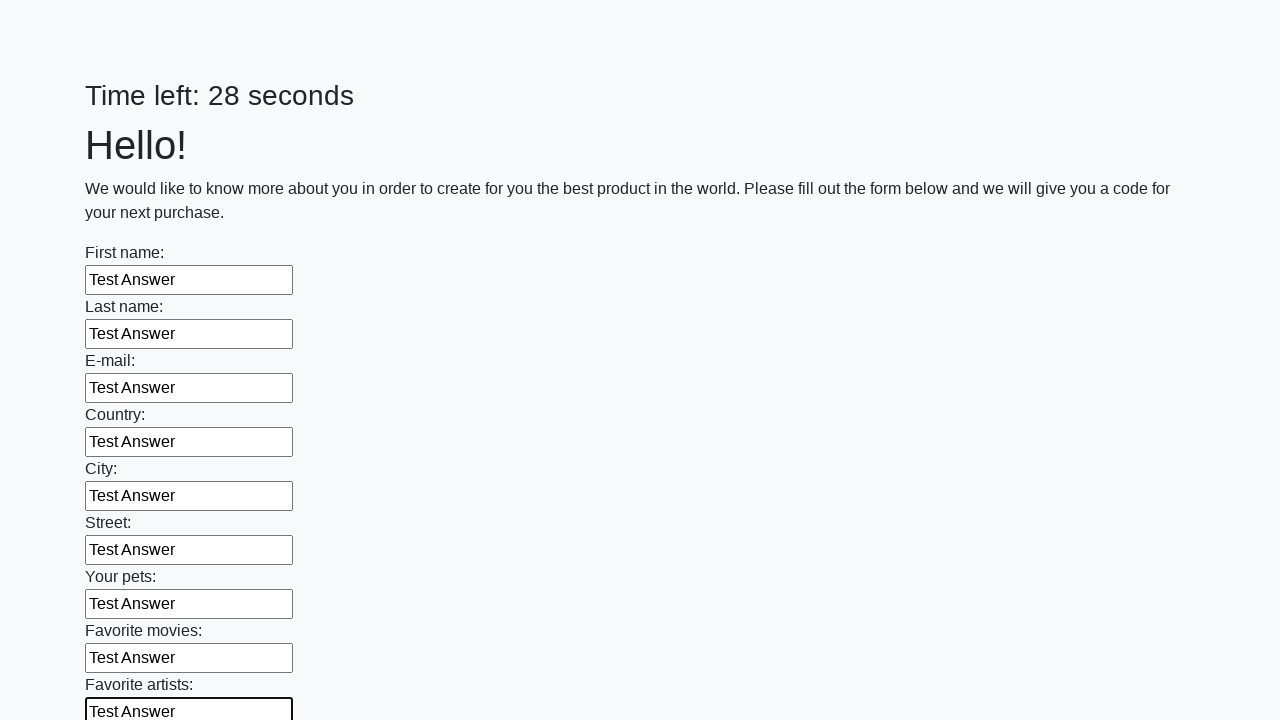

Filled input field with 'Test Answer' on input >> nth=9
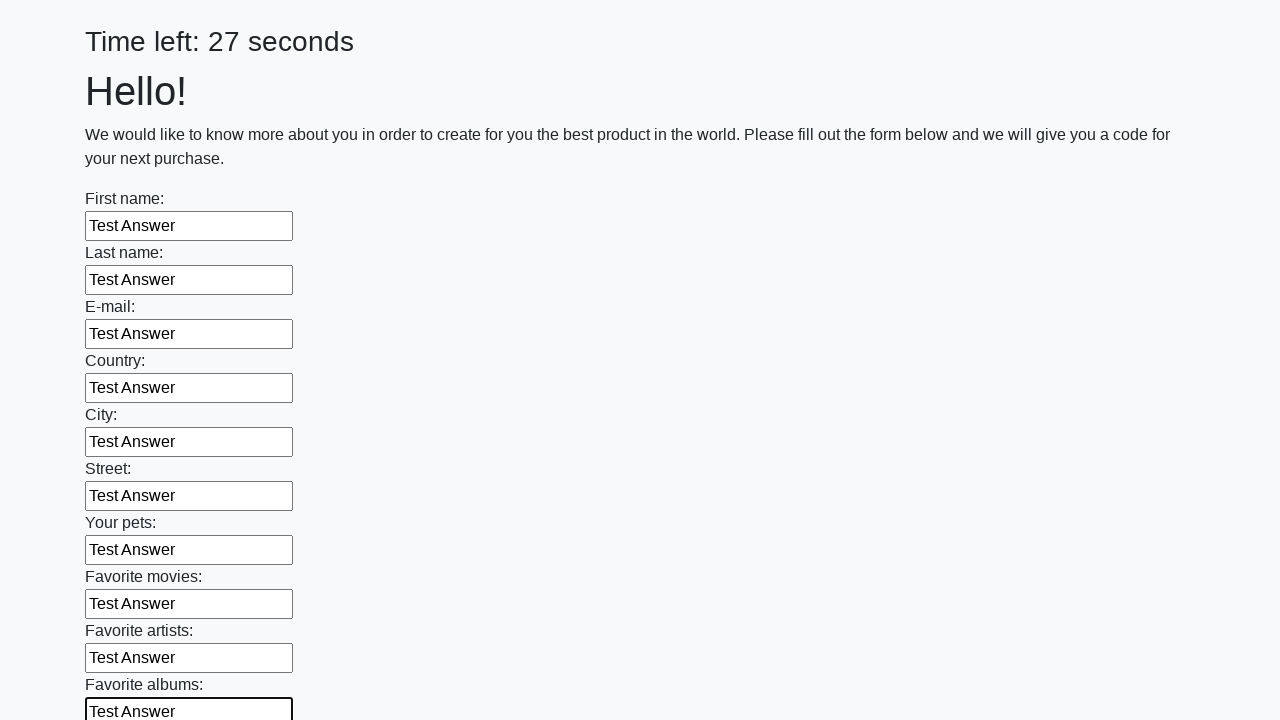

Filled input field with 'Test Answer' on input >> nth=10
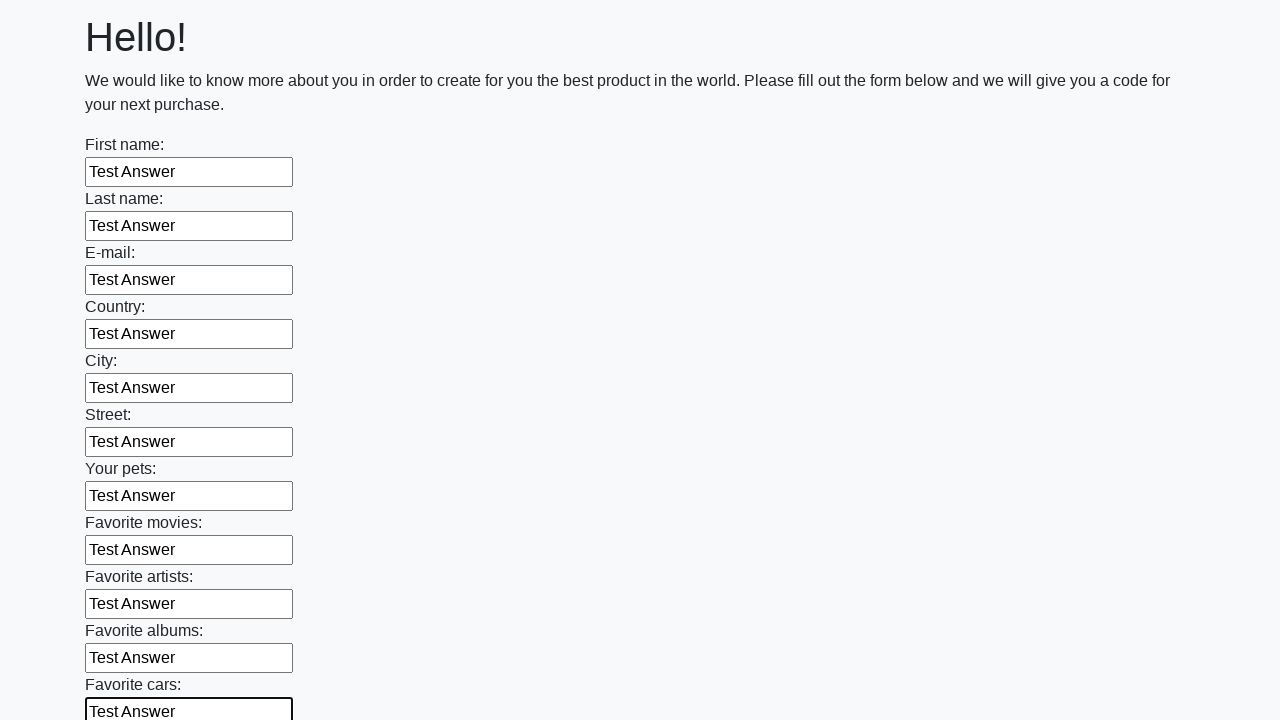

Filled input field with 'Test Answer' on input >> nth=11
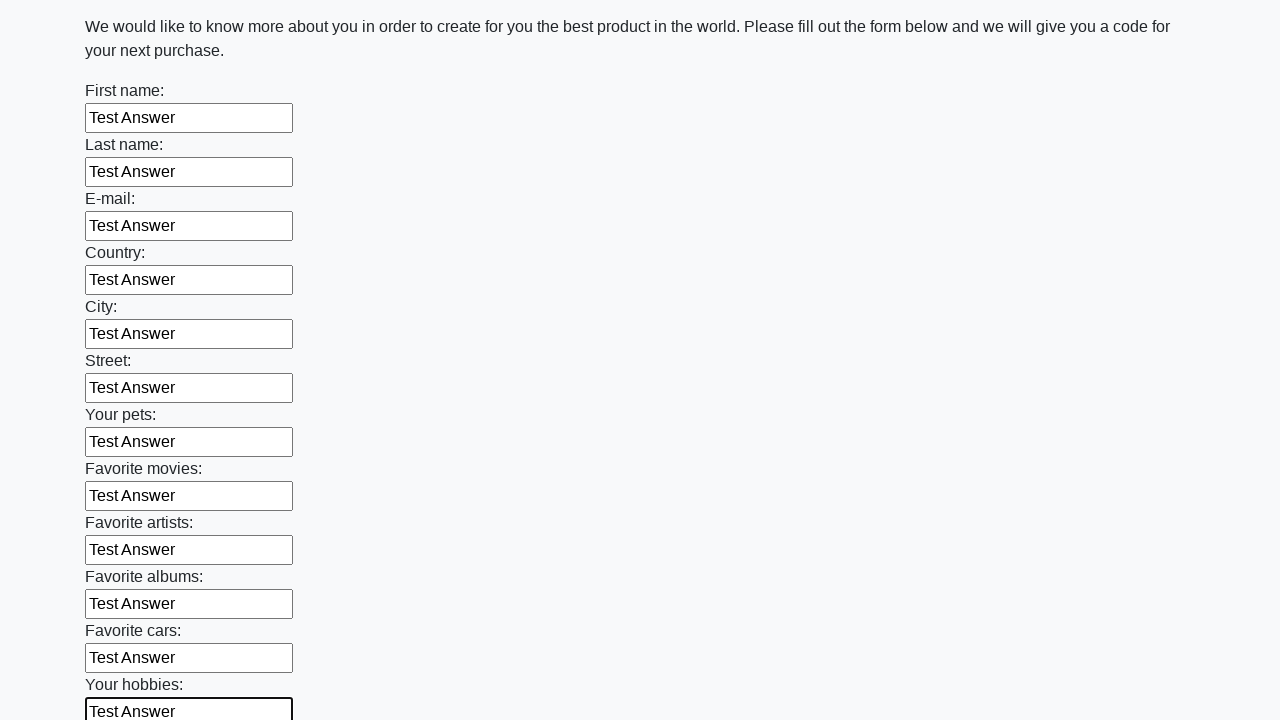

Filled input field with 'Test Answer' on input >> nth=12
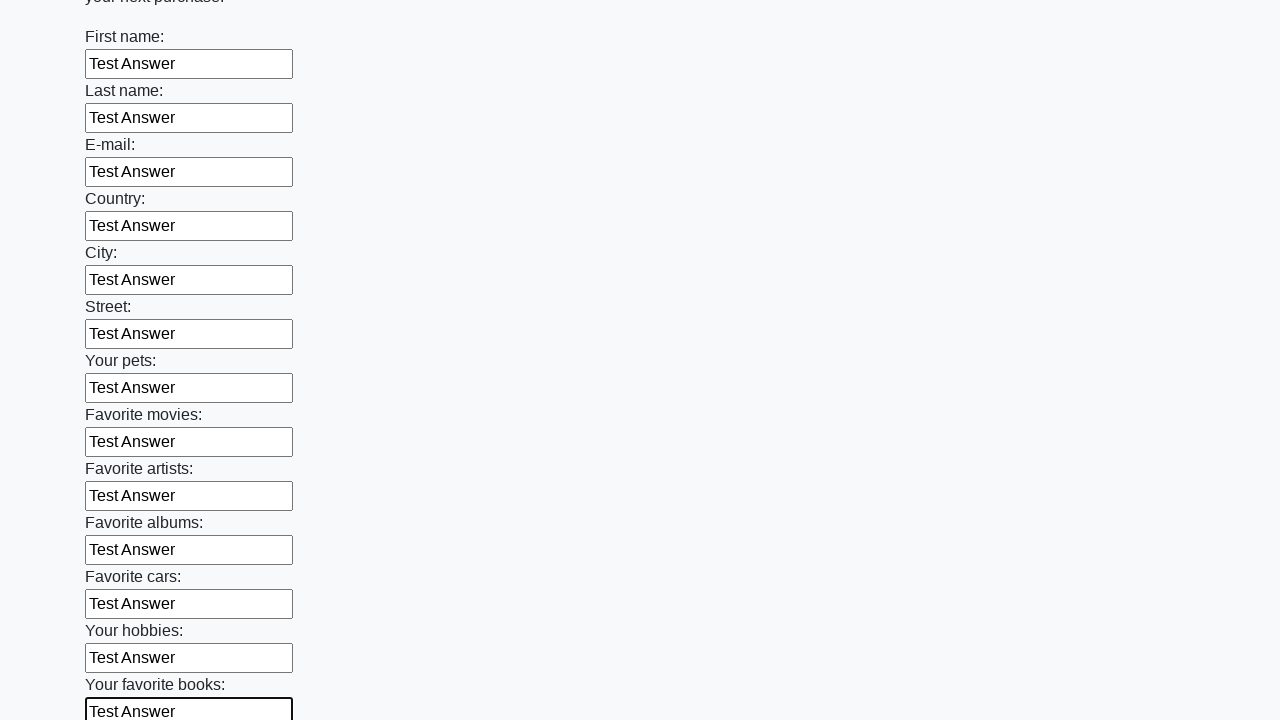

Filled input field with 'Test Answer' on input >> nth=13
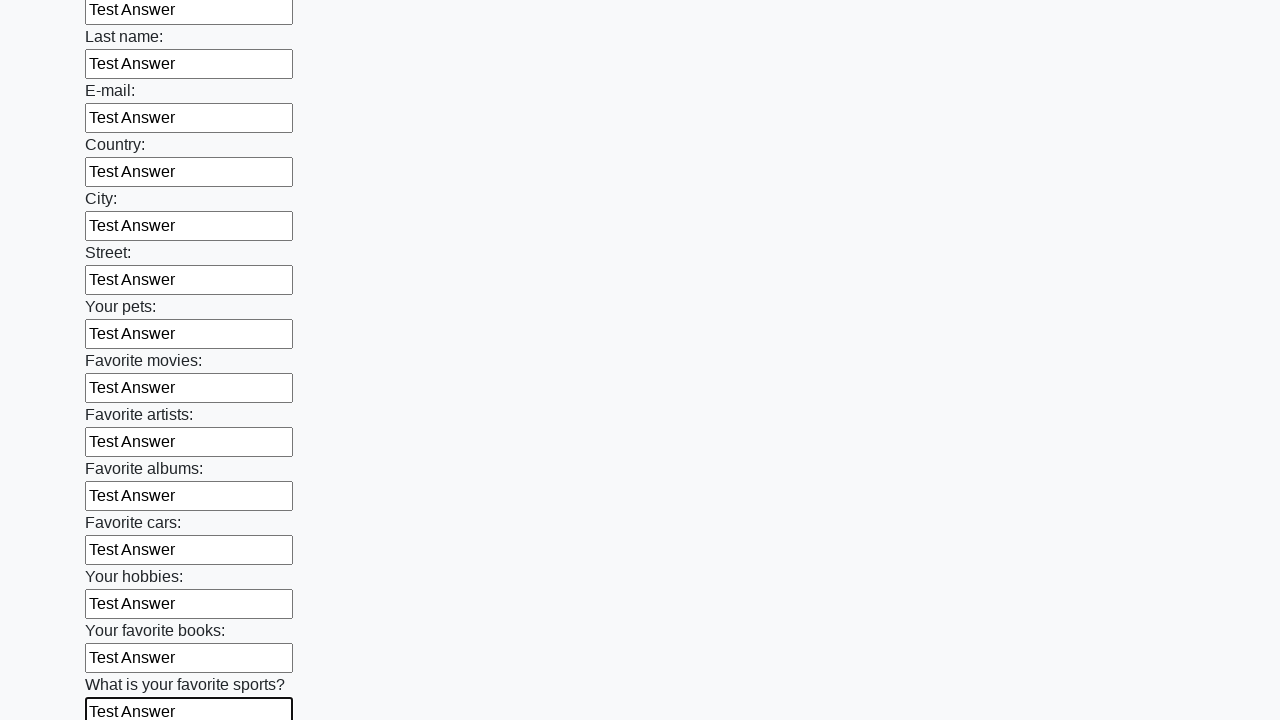

Filled input field with 'Test Answer' on input >> nth=14
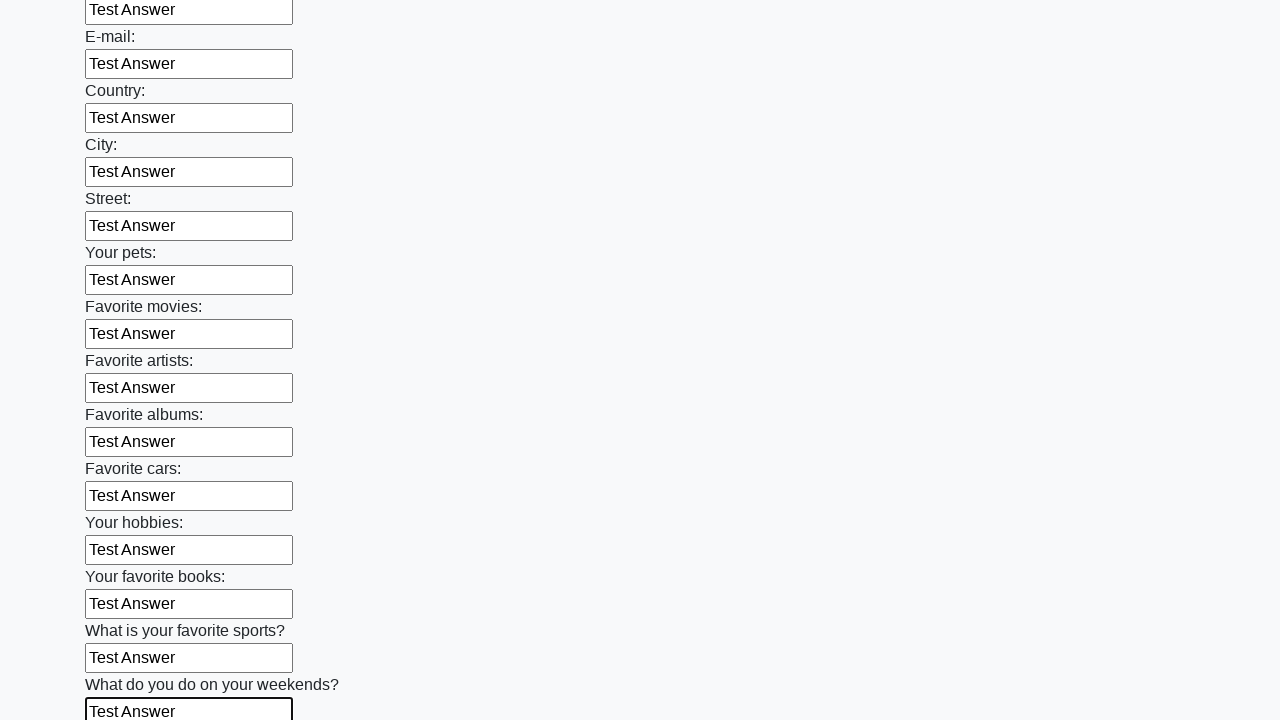

Filled input field with 'Test Answer' on input >> nth=15
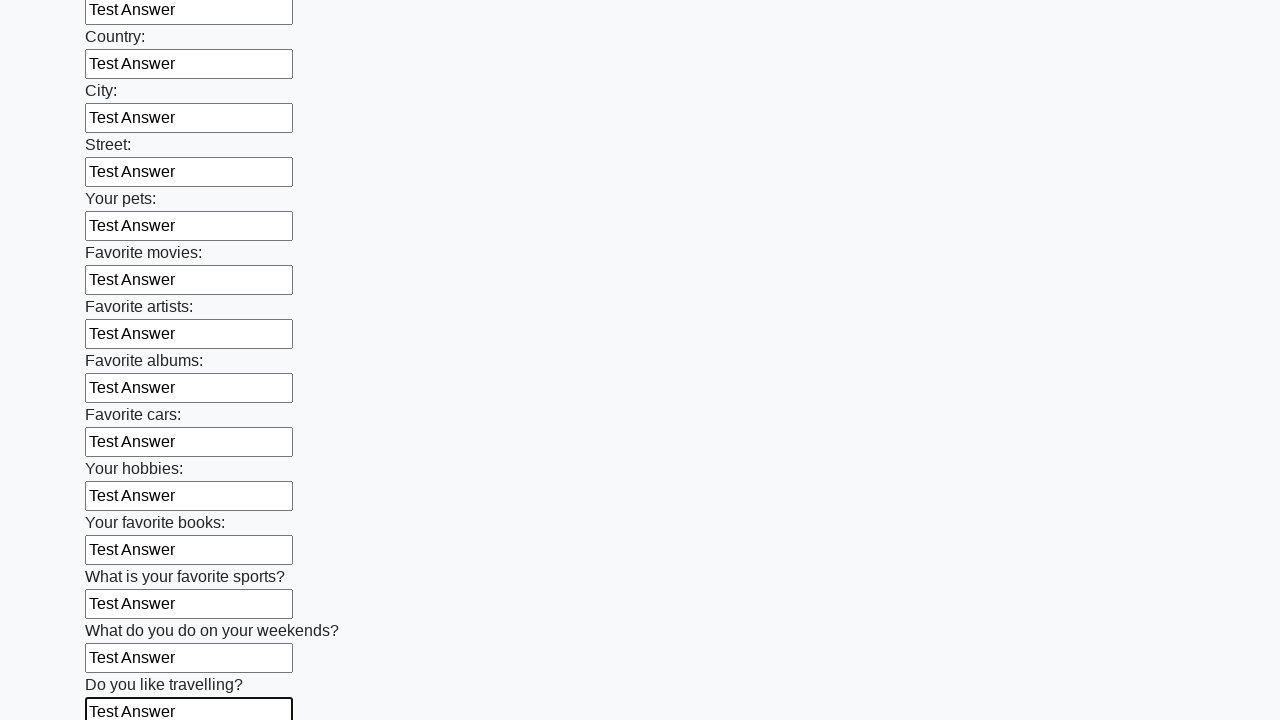

Filled input field with 'Test Answer' on input >> nth=16
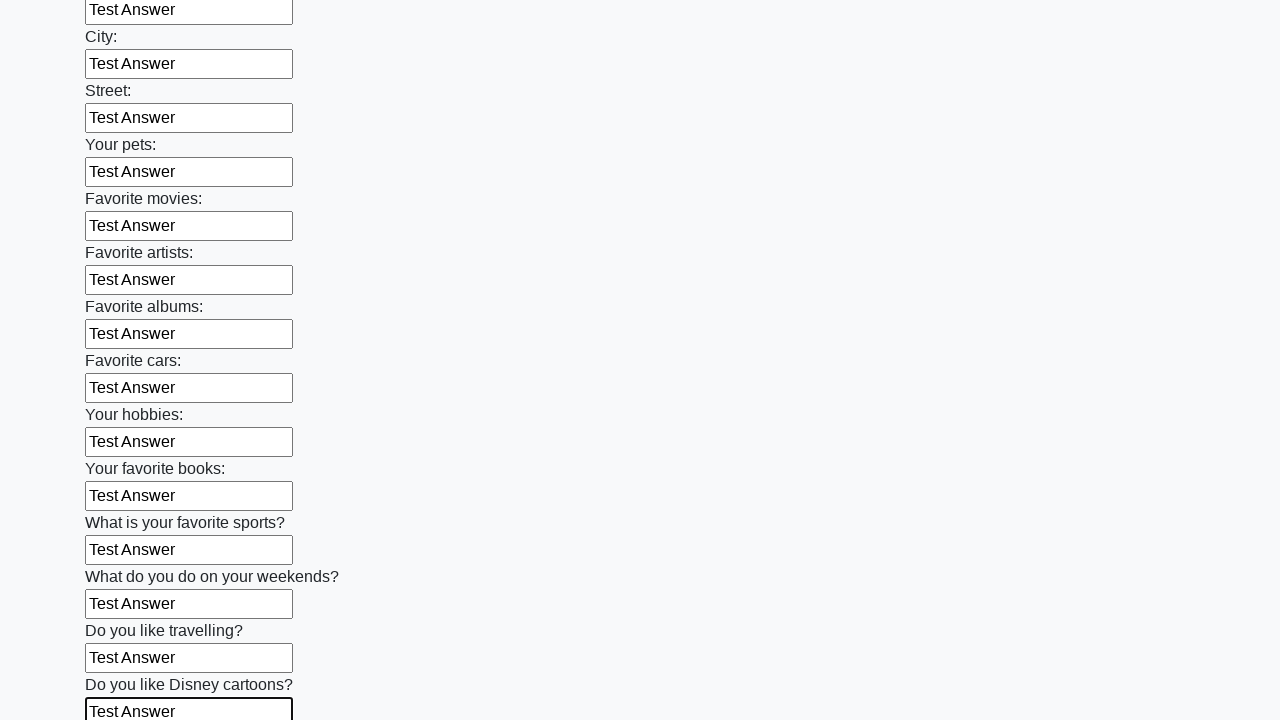

Filled input field with 'Test Answer' on input >> nth=17
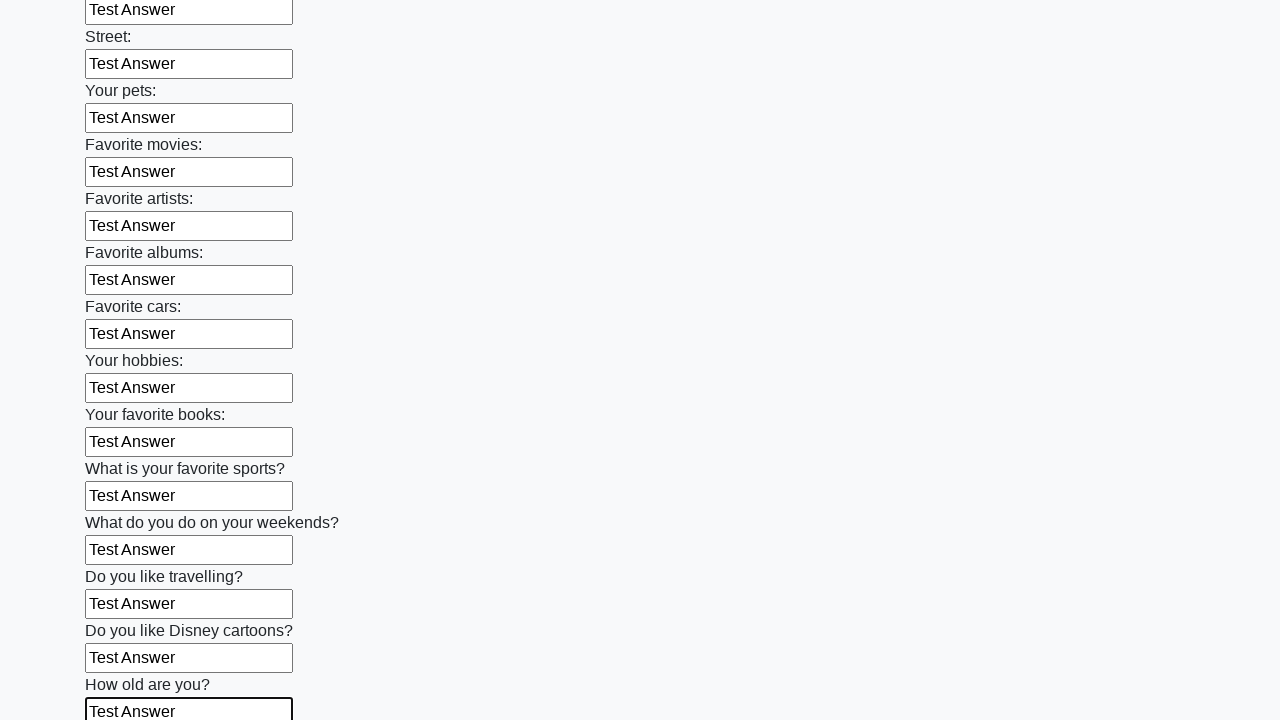

Filled input field with 'Test Answer' on input >> nth=18
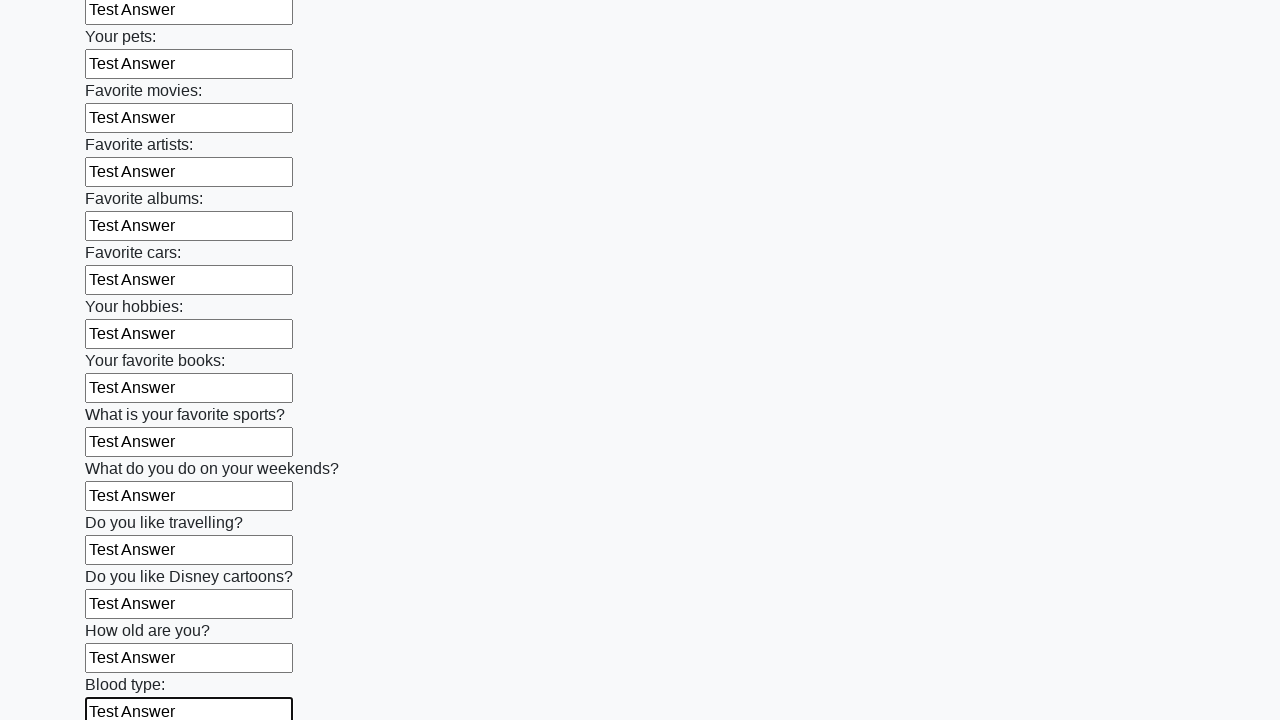

Filled input field with 'Test Answer' on input >> nth=19
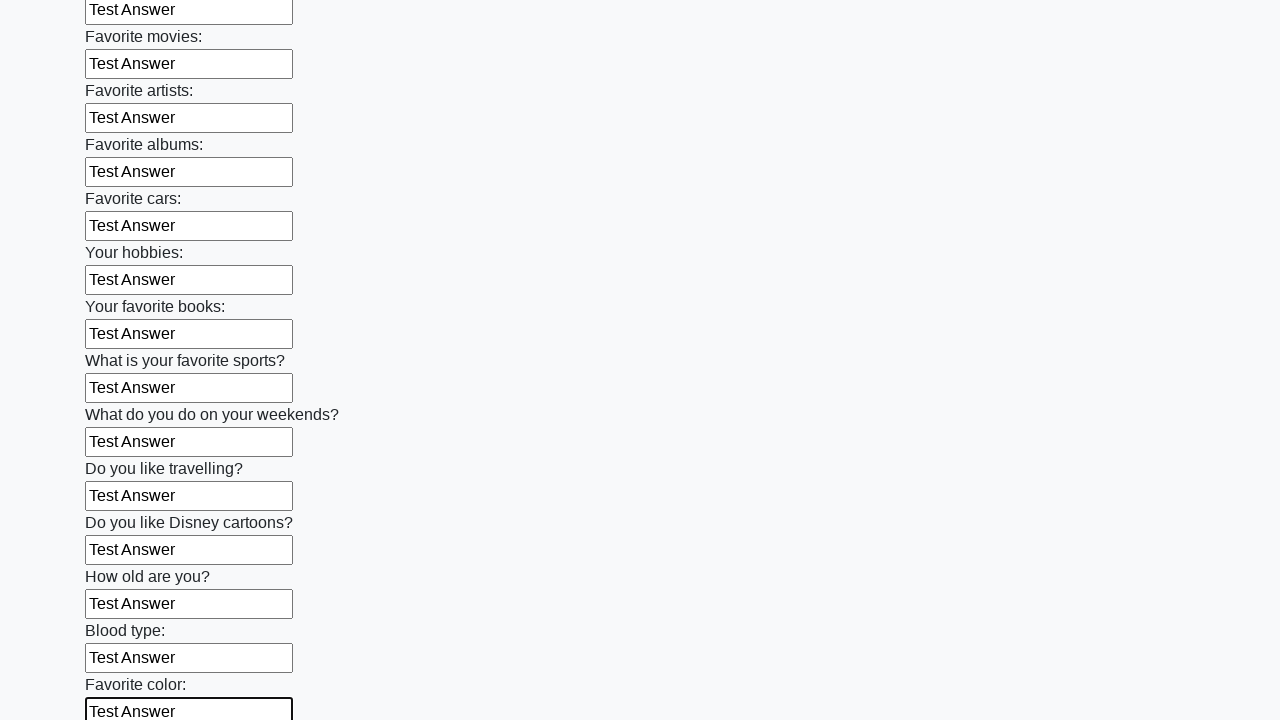

Filled input field with 'Test Answer' on input >> nth=20
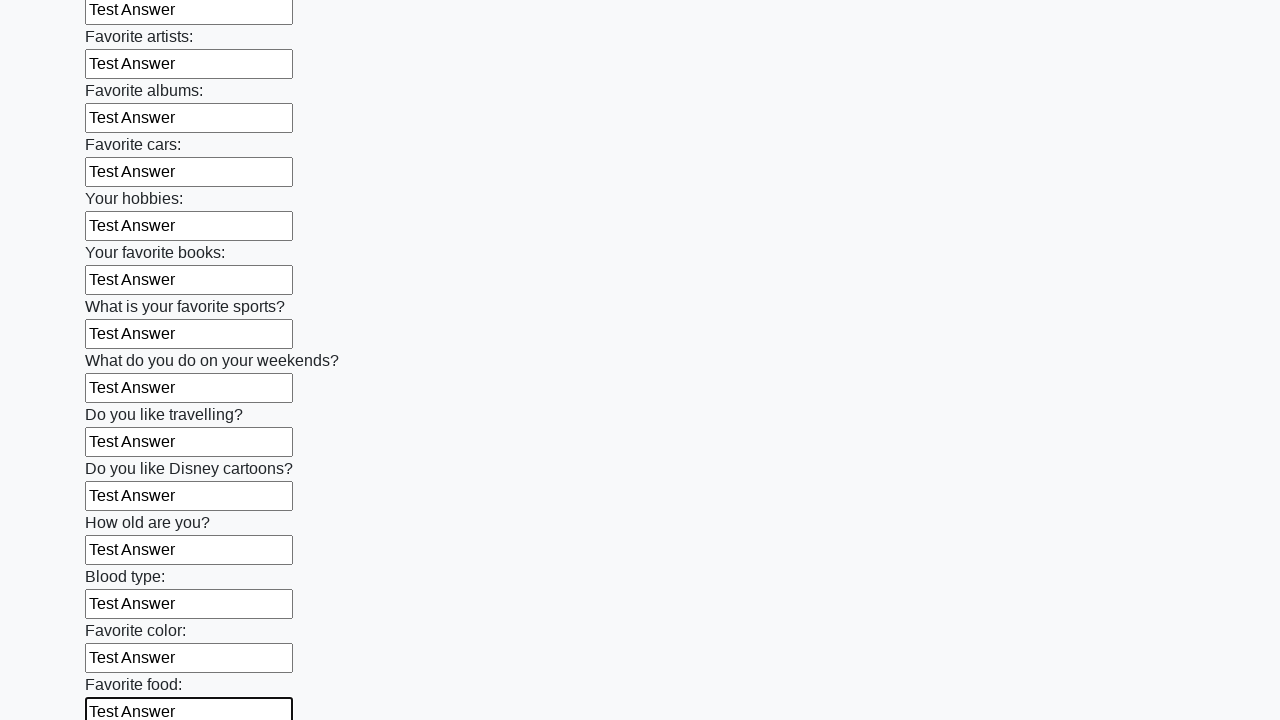

Filled input field with 'Test Answer' on input >> nth=21
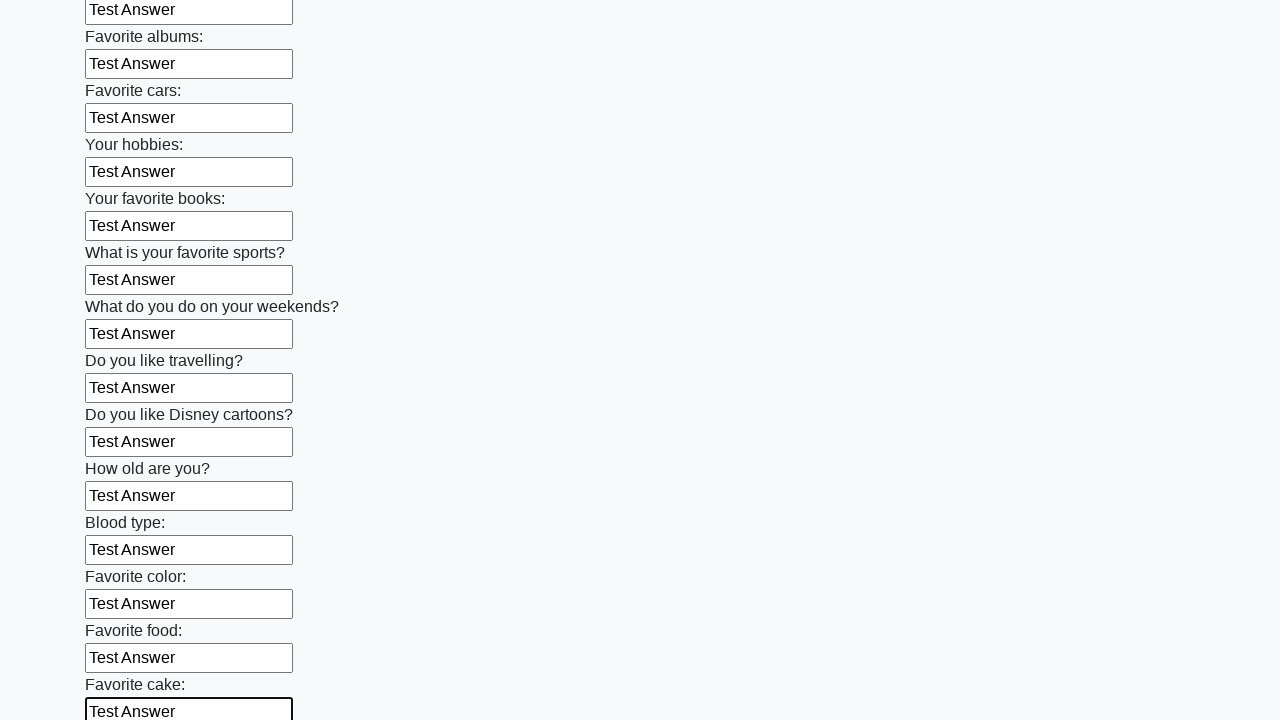

Filled input field with 'Test Answer' on input >> nth=22
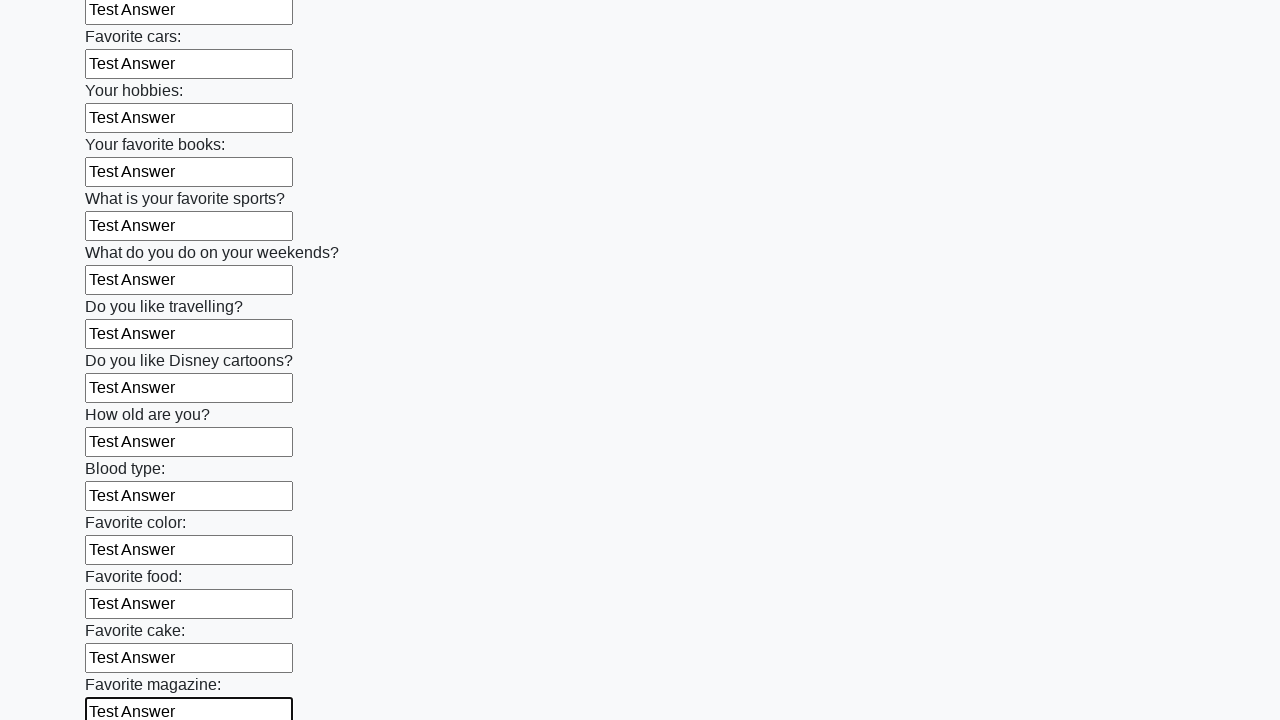

Filled input field with 'Test Answer' on input >> nth=23
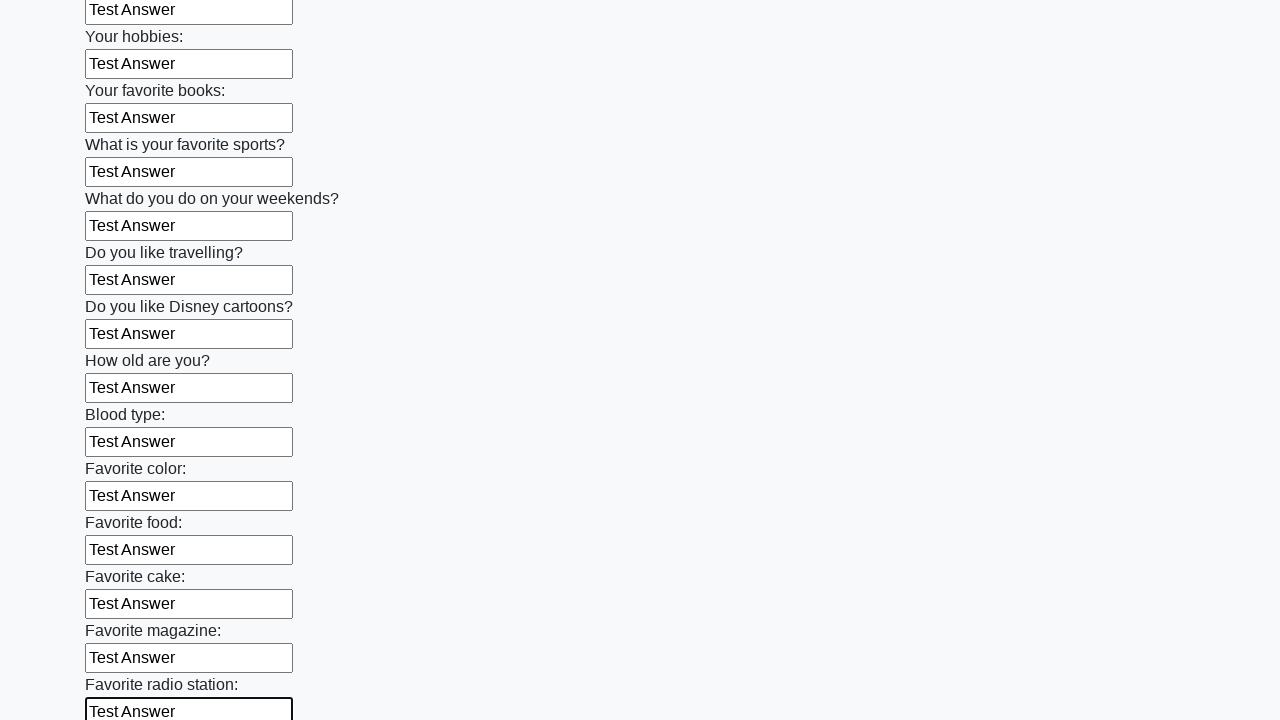

Filled input field with 'Test Answer' on input >> nth=24
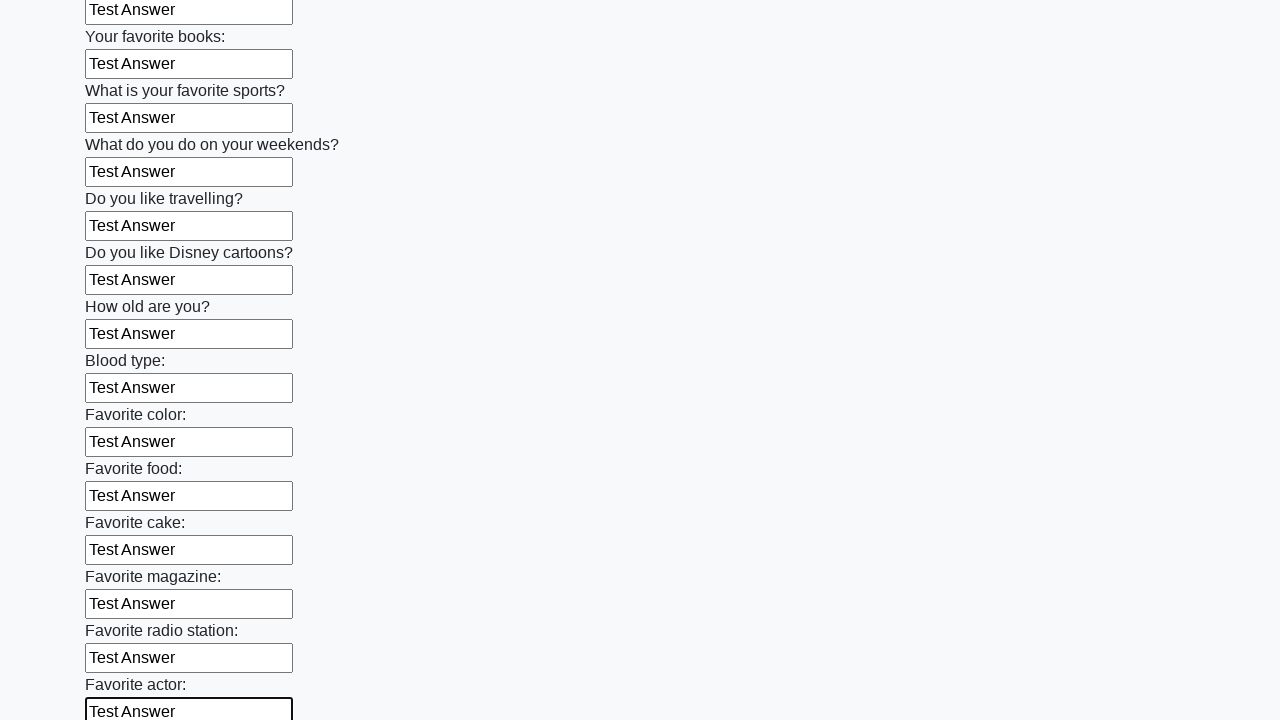

Filled input field with 'Test Answer' on input >> nth=25
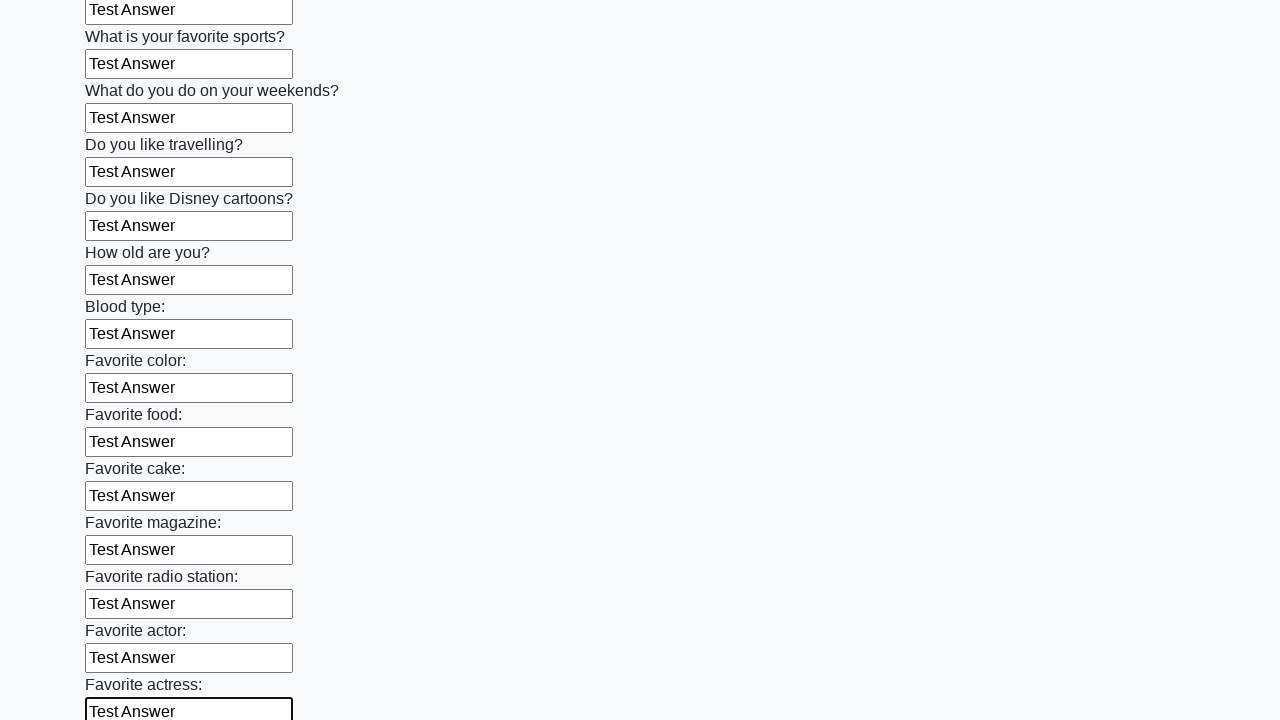

Filled input field with 'Test Answer' on input >> nth=26
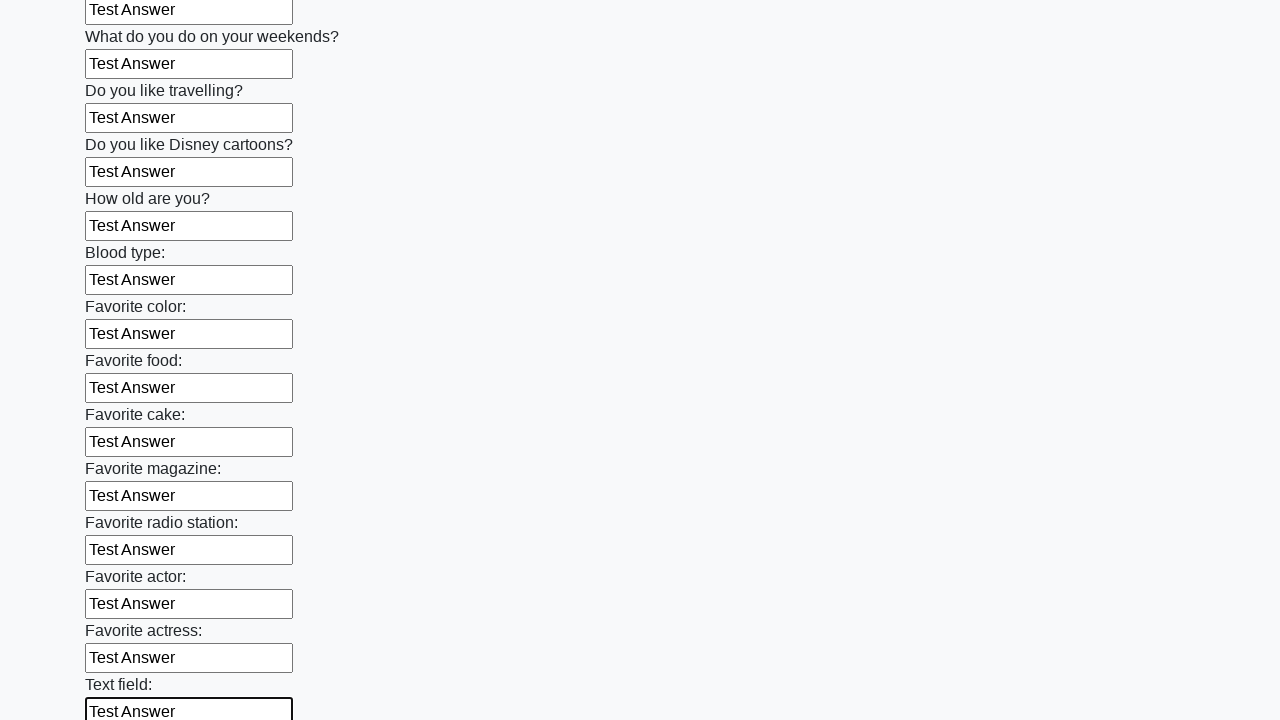

Filled input field with 'Test Answer' on input >> nth=27
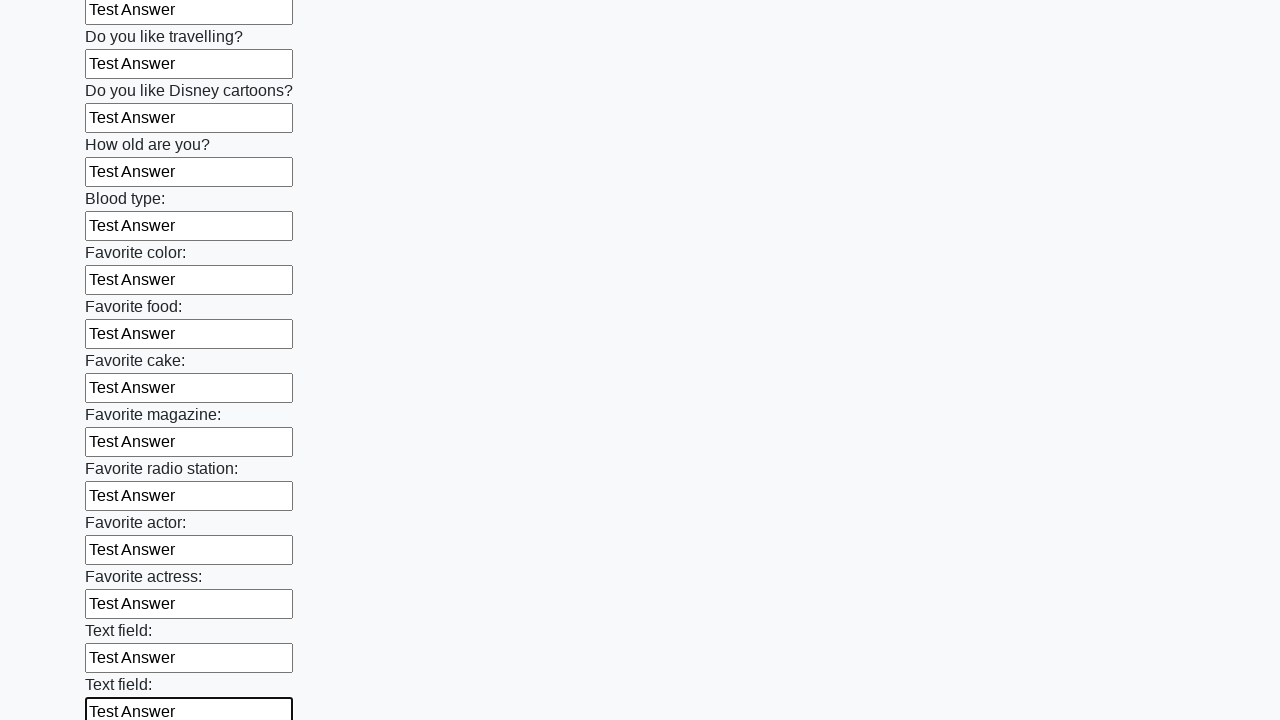

Filled input field with 'Test Answer' on input >> nth=28
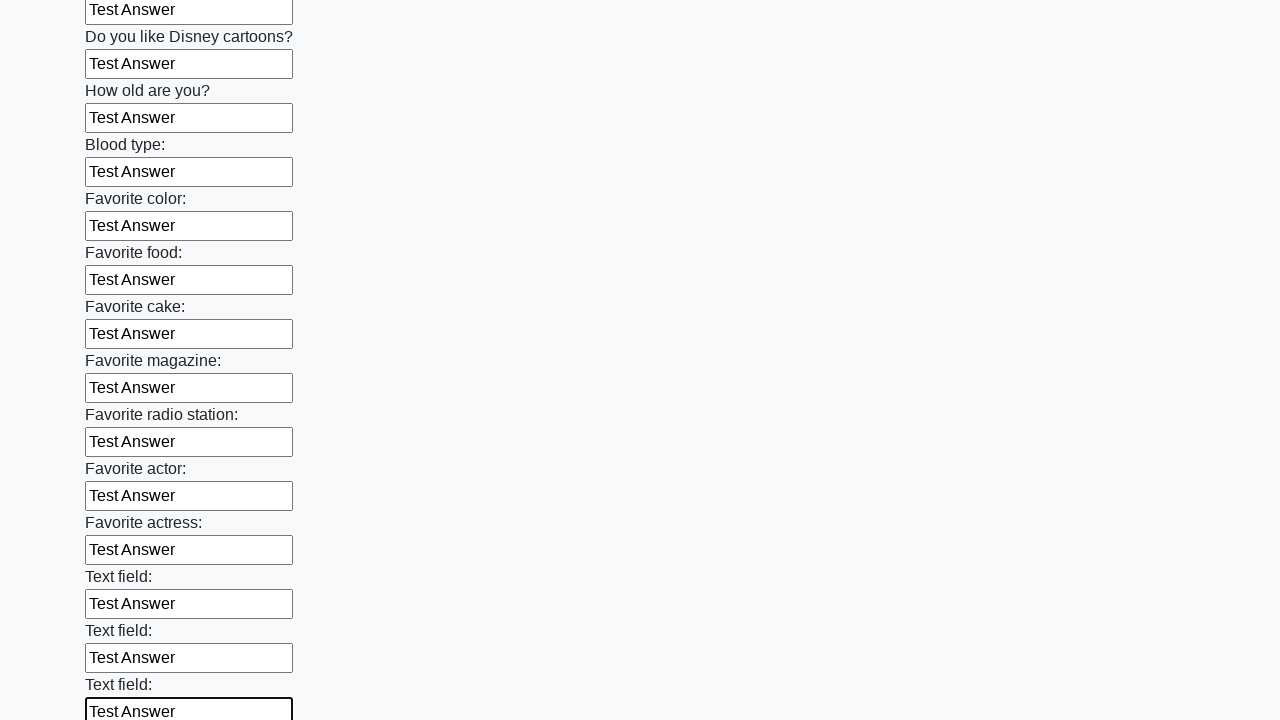

Filled input field with 'Test Answer' on input >> nth=29
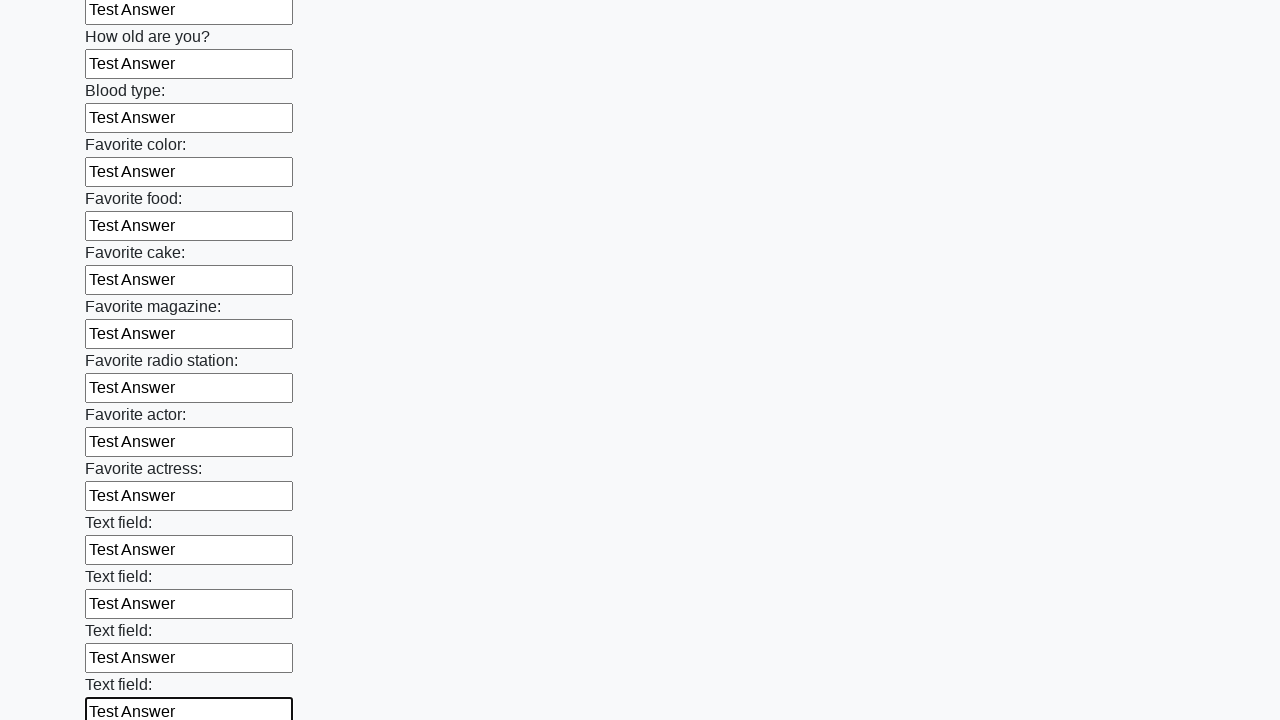

Filled input field with 'Test Answer' on input >> nth=30
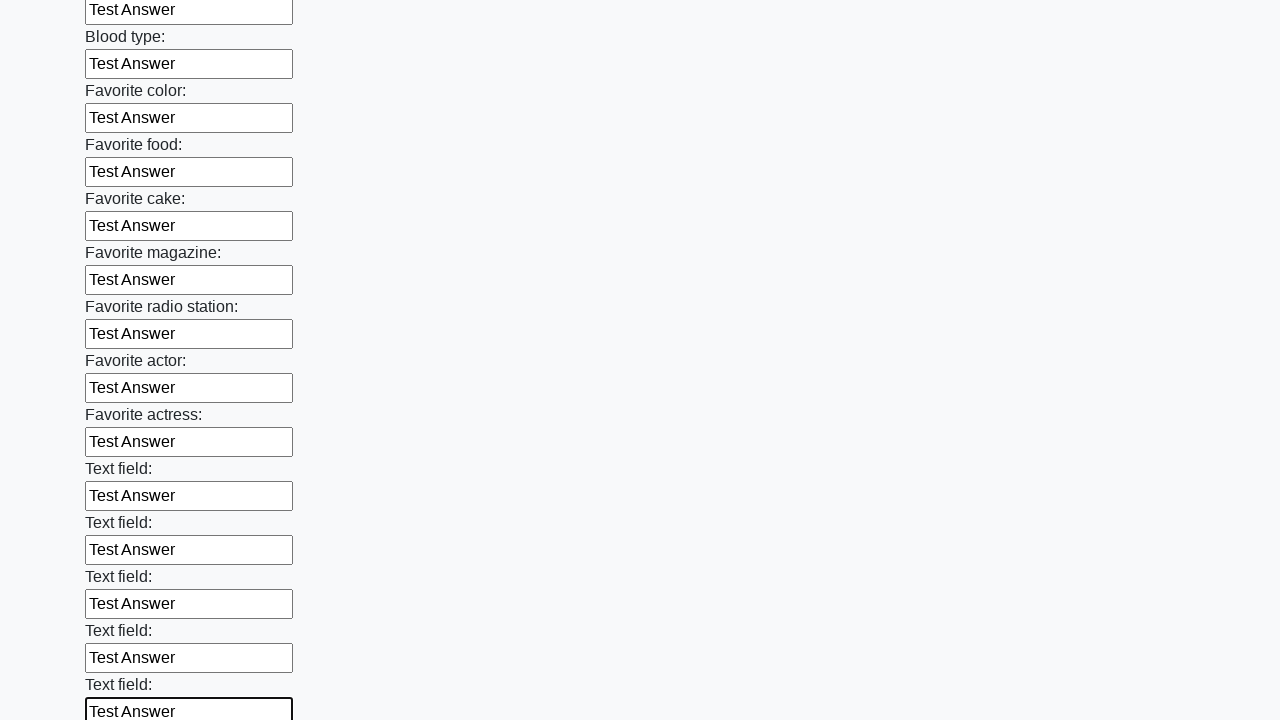

Filled input field with 'Test Answer' on input >> nth=31
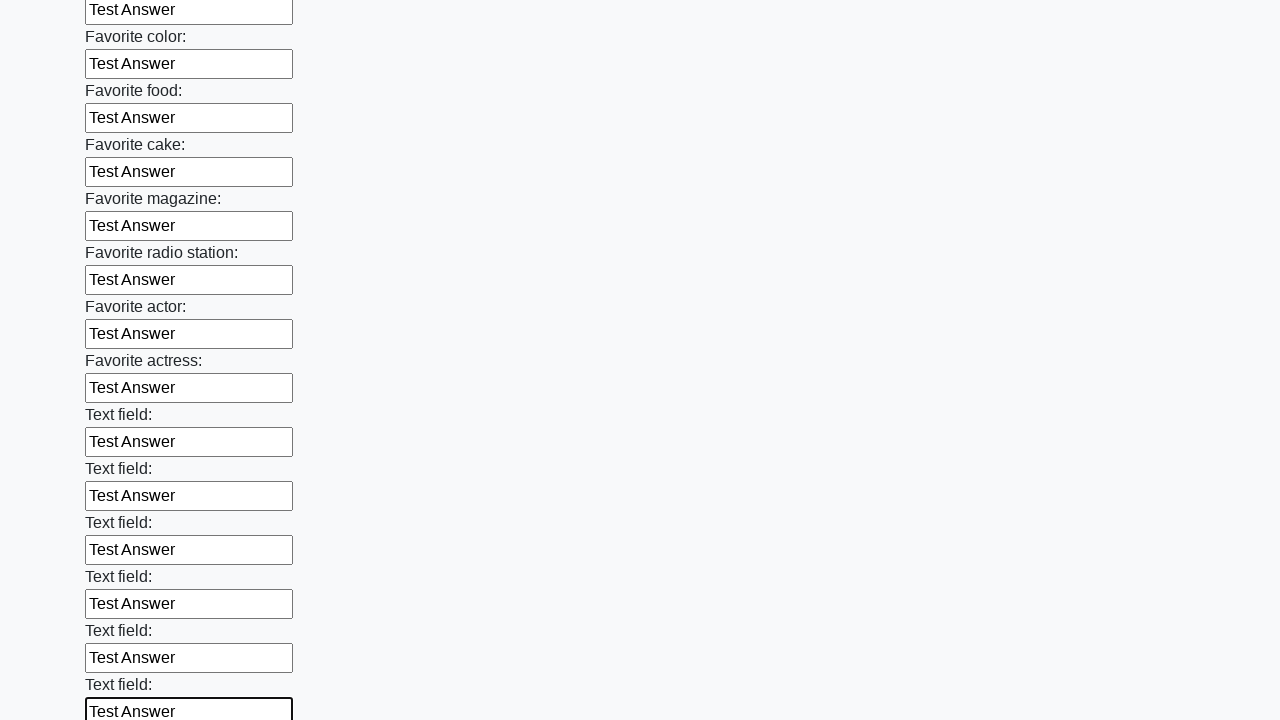

Filled input field with 'Test Answer' on input >> nth=32
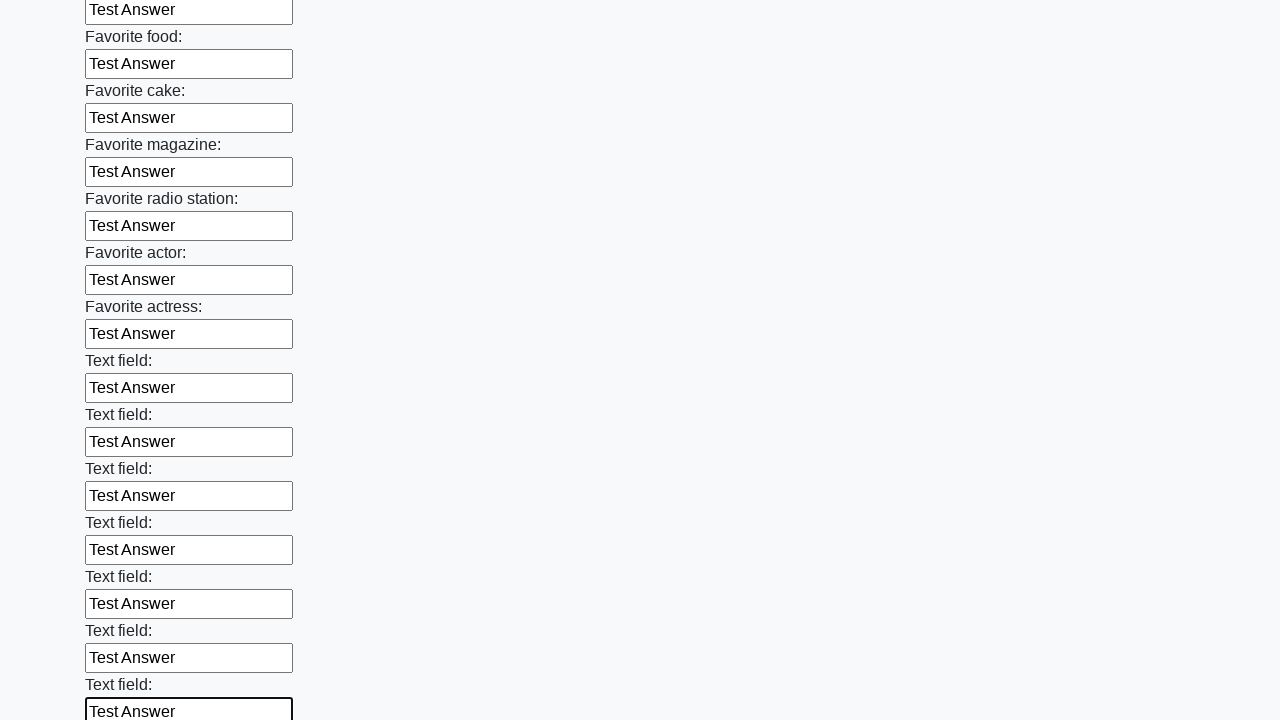

Filled input field with 'Test Answer' on input >> nth=33
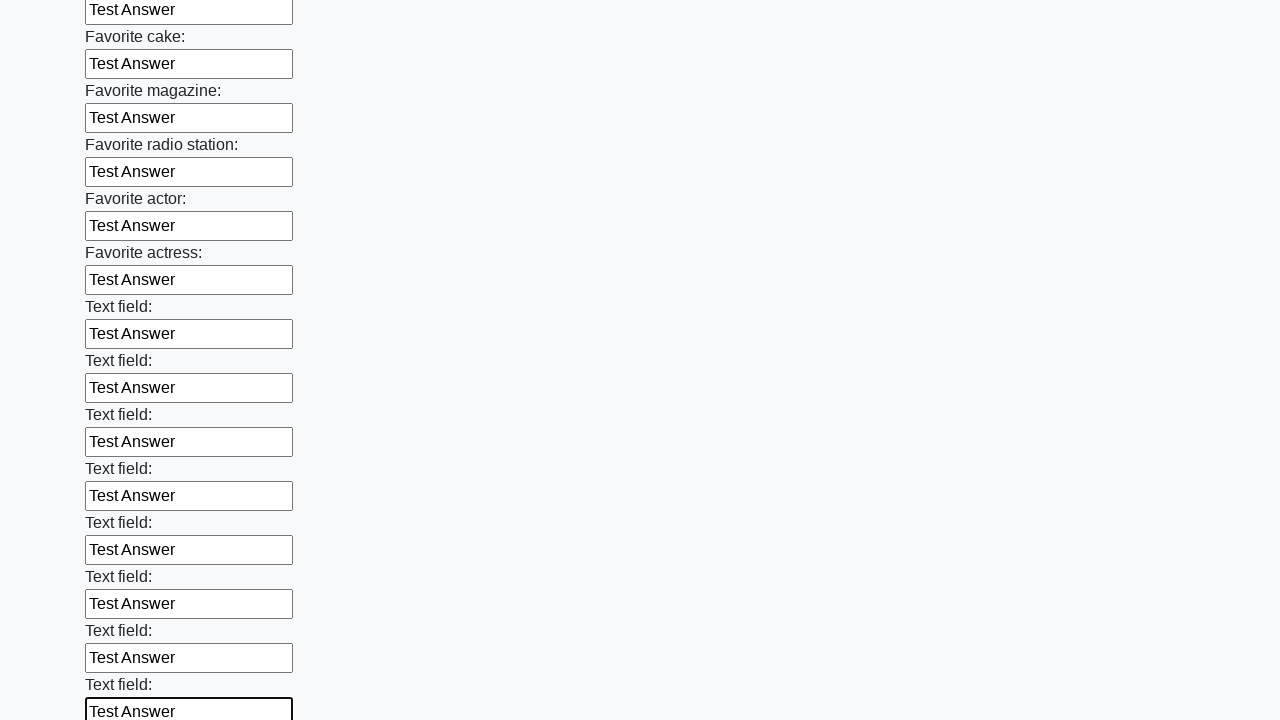

Filled input field with 'Test Answer' on input >> nth=34
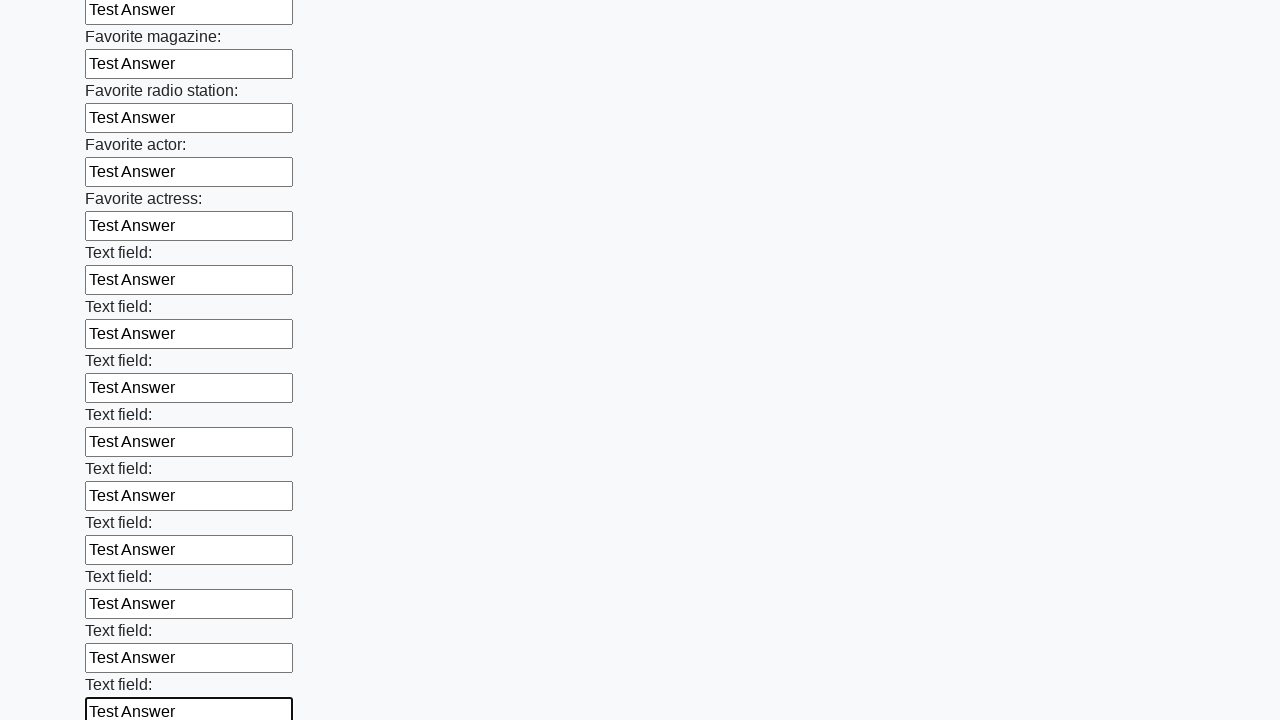

Filled input field with 'Test Answer' on input >> nth=35
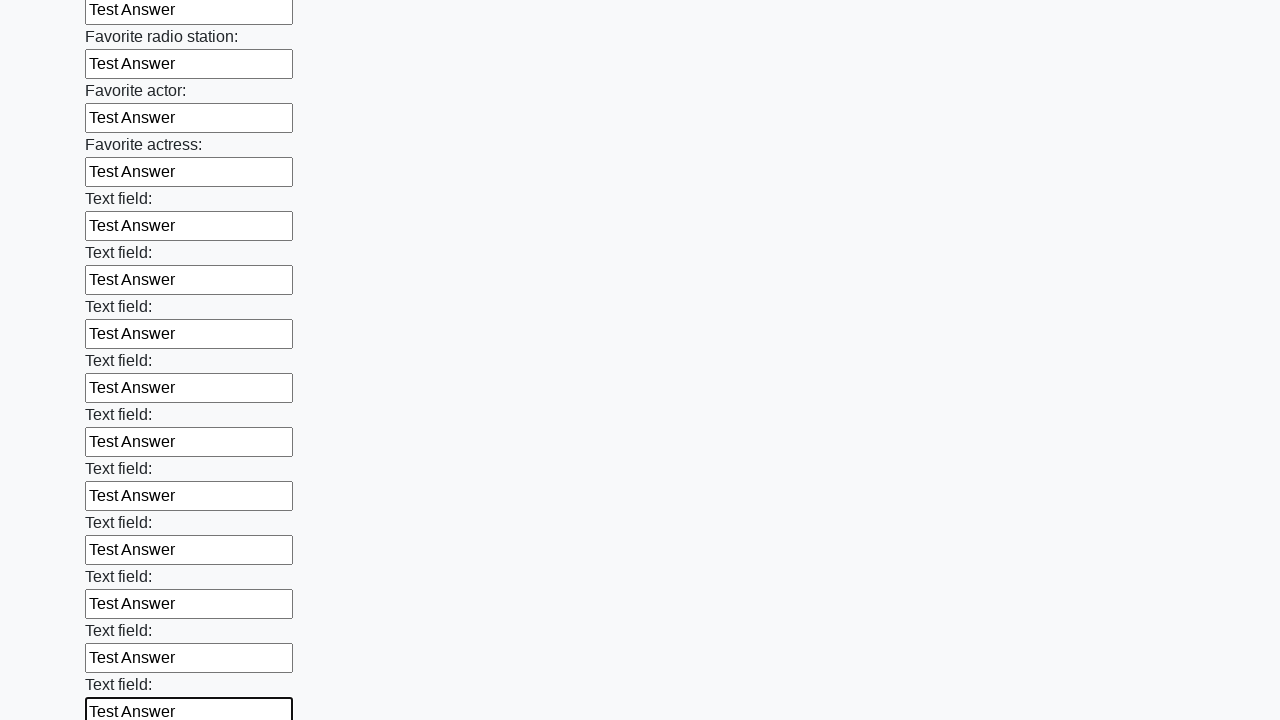

Filled input field with 'Test Answer' on input >> nth=36
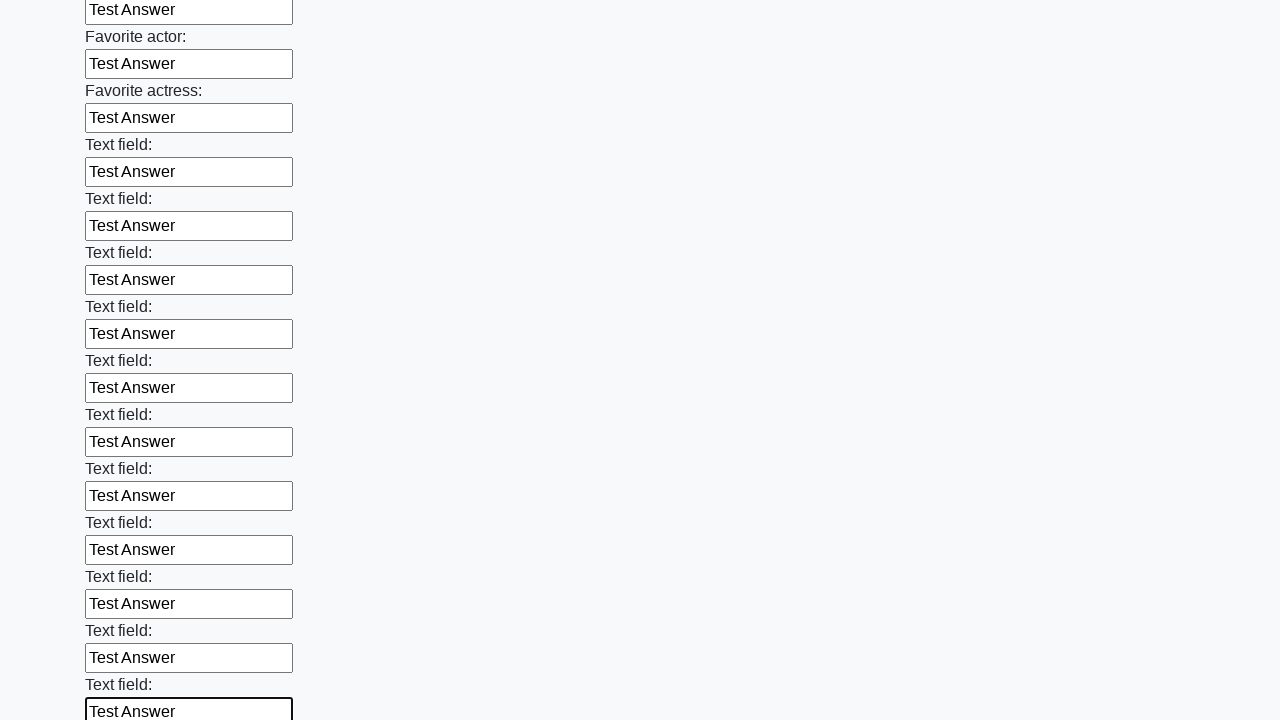

Filled input field with 'Test Answer' on input >> nth=37
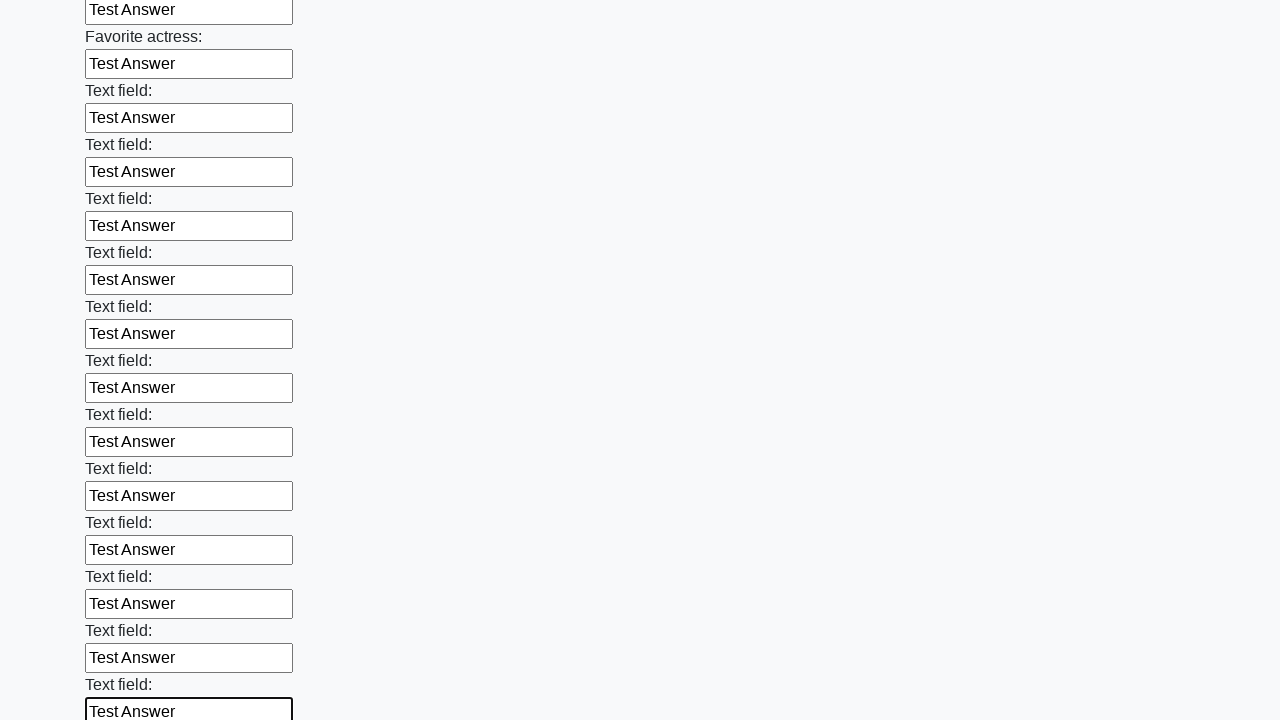

Filled input field with 'Test Answer' on input >> nth=38
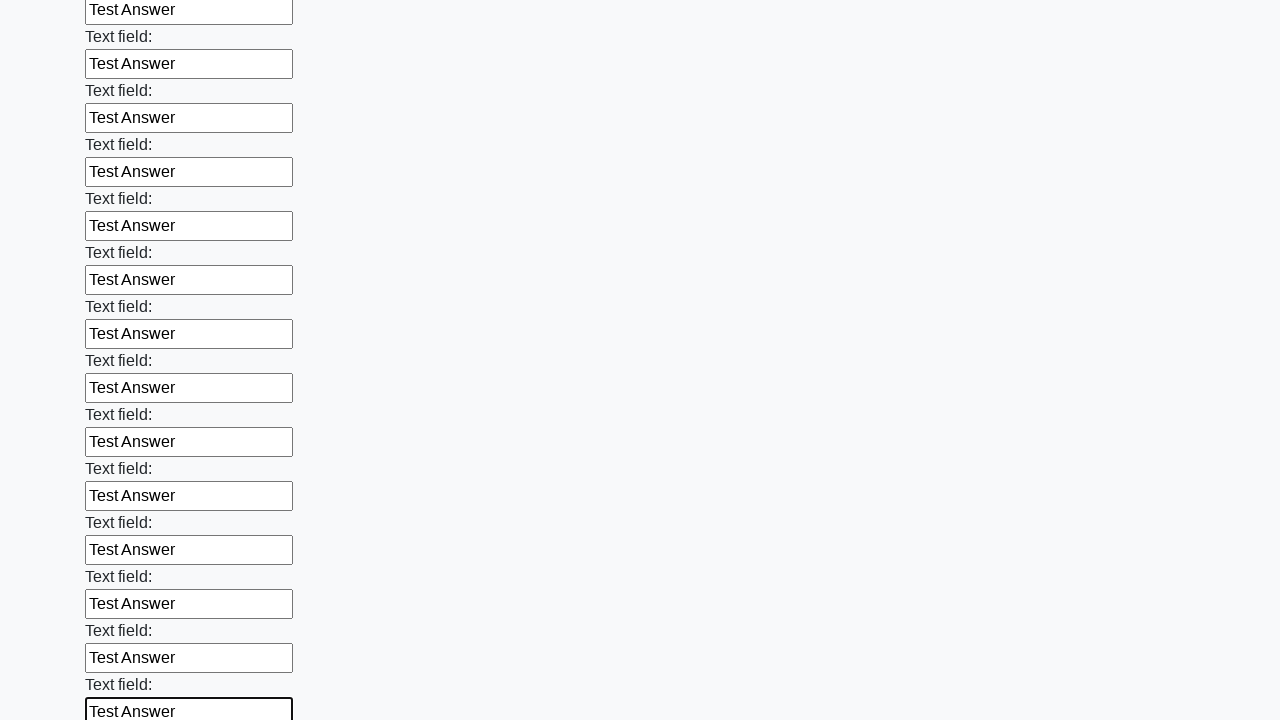

Filled input field with 'Test Answer' on input >> nth=39
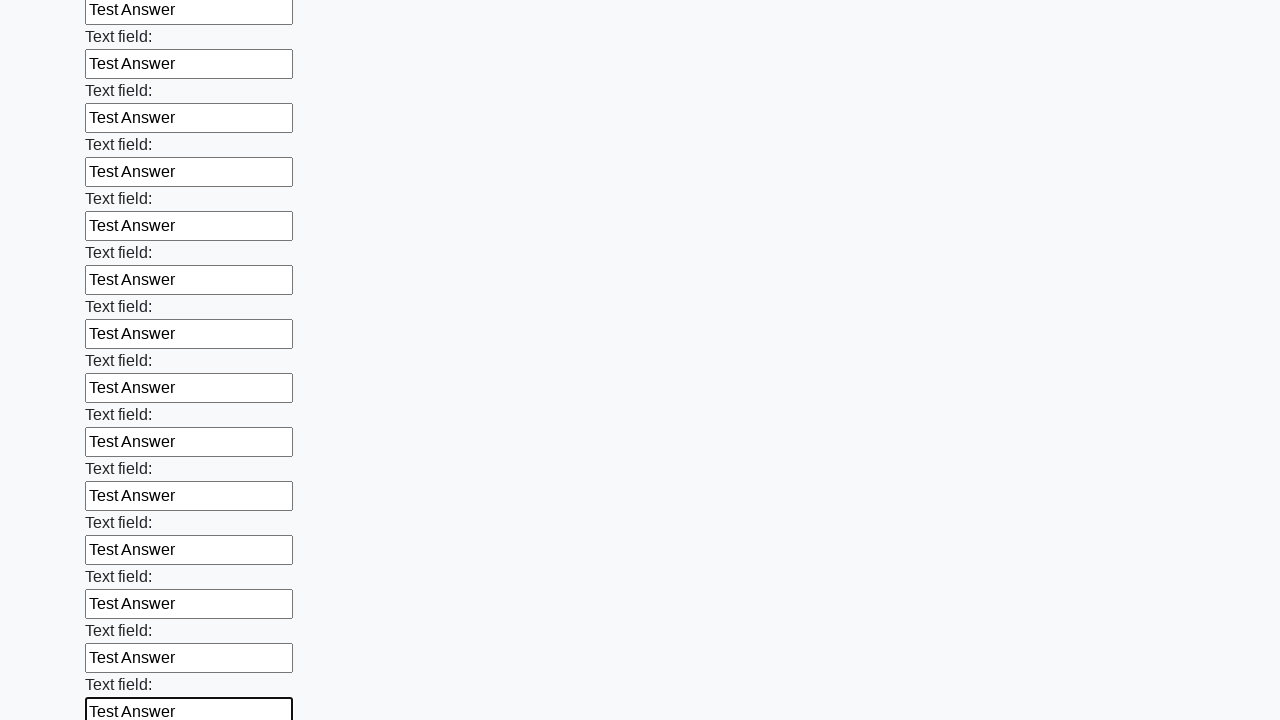

Filled input field with 'Test Answer' on input >> nth=40
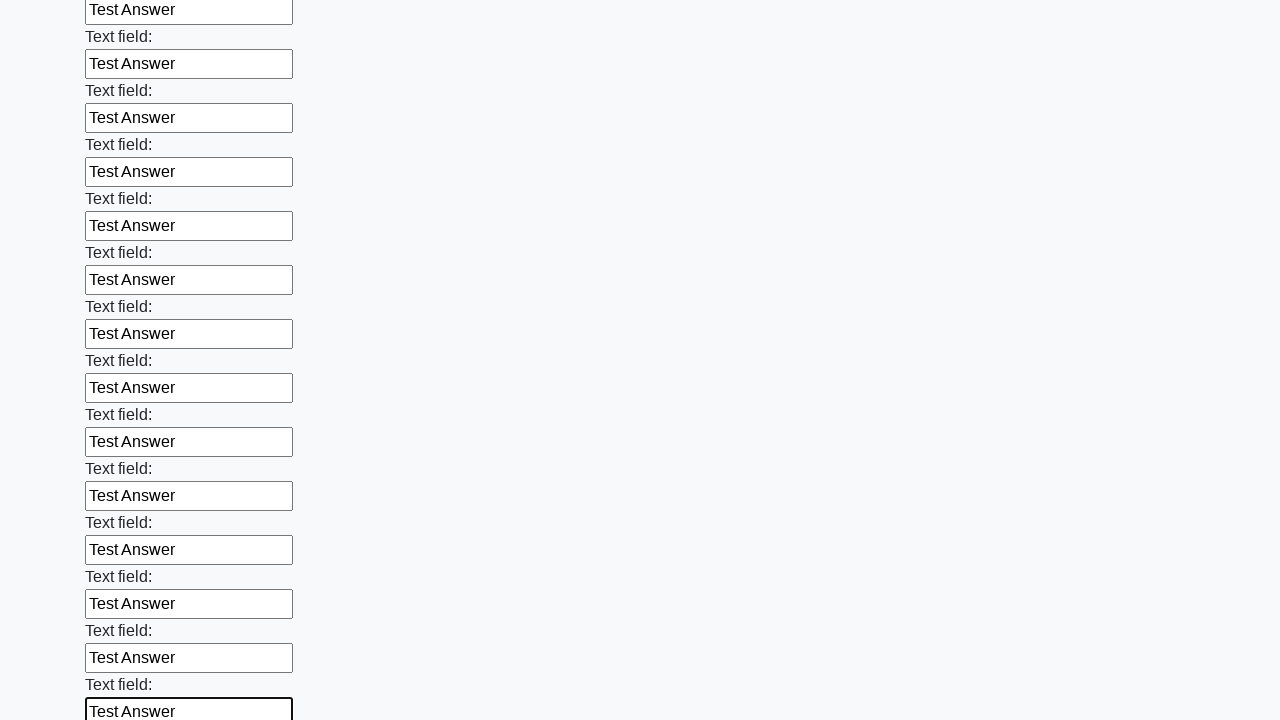

Filled input field with 'Test Answer' on input >> nth=41
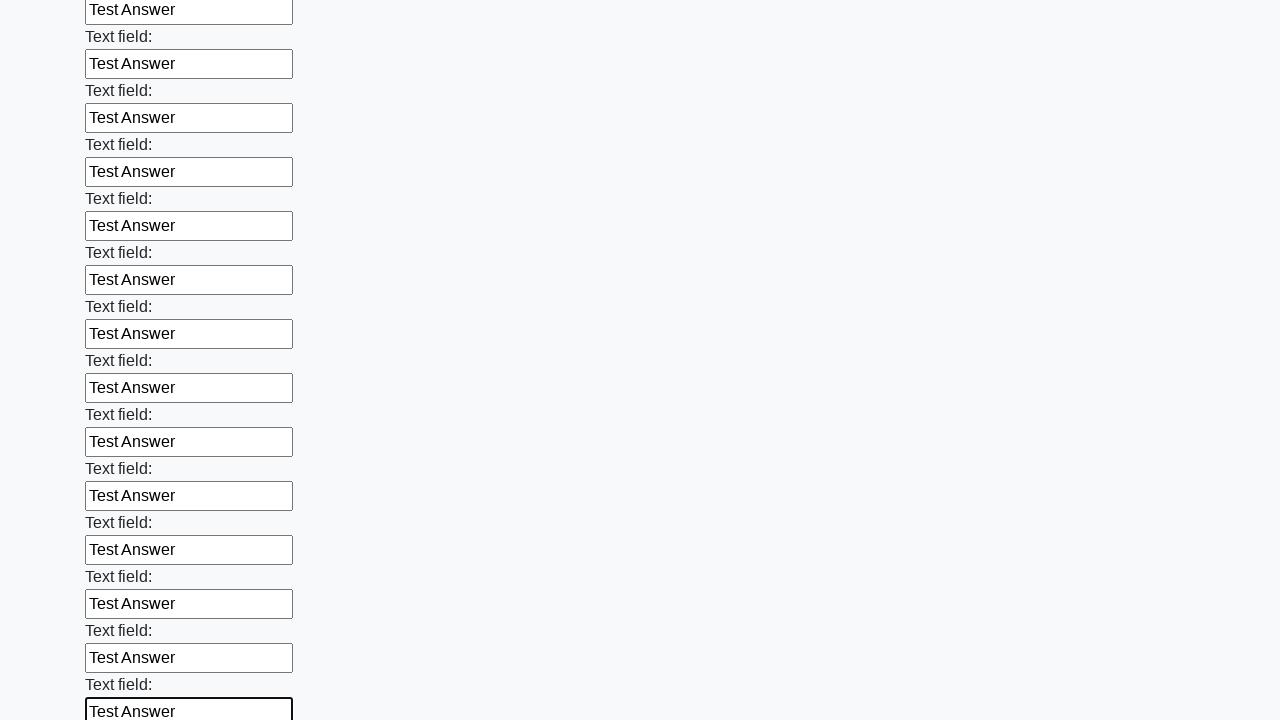

Filled input field with 'Test Answer' on input >> nth=42
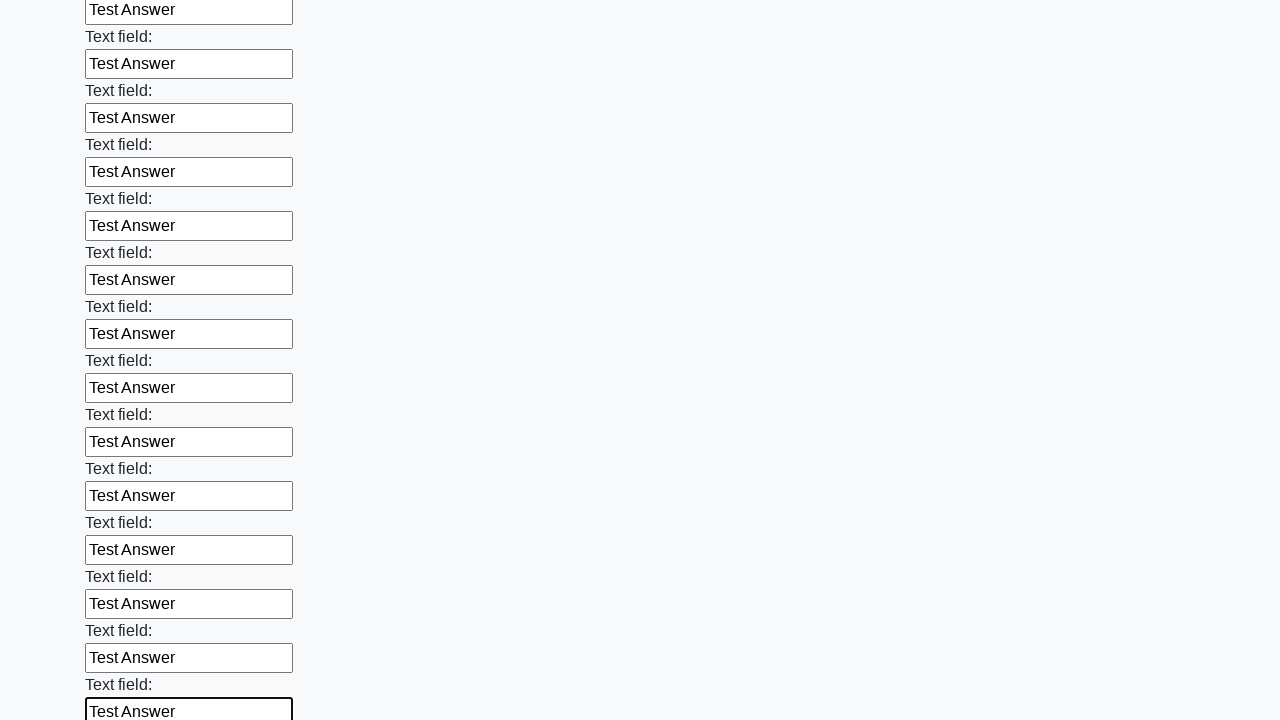

Filled input field with 'Test Answer' on input >> nth=43
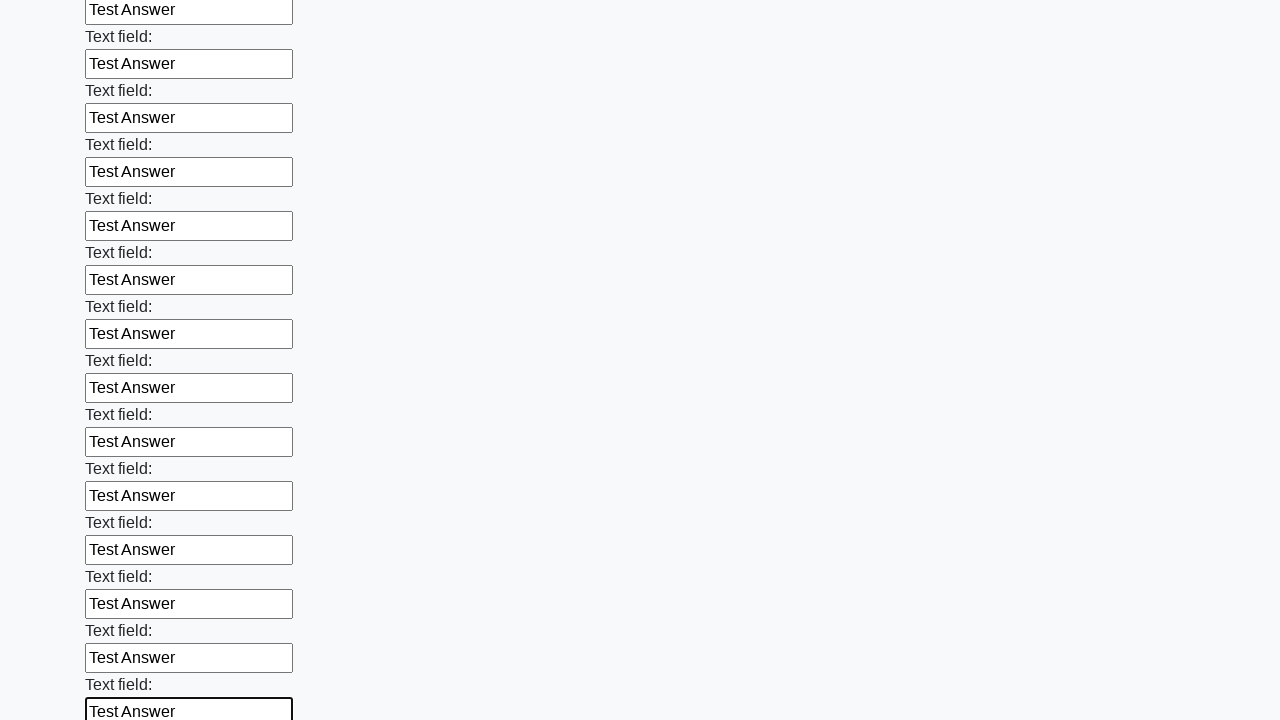

Filled input field with 'Test Answer' on input >> nth=44
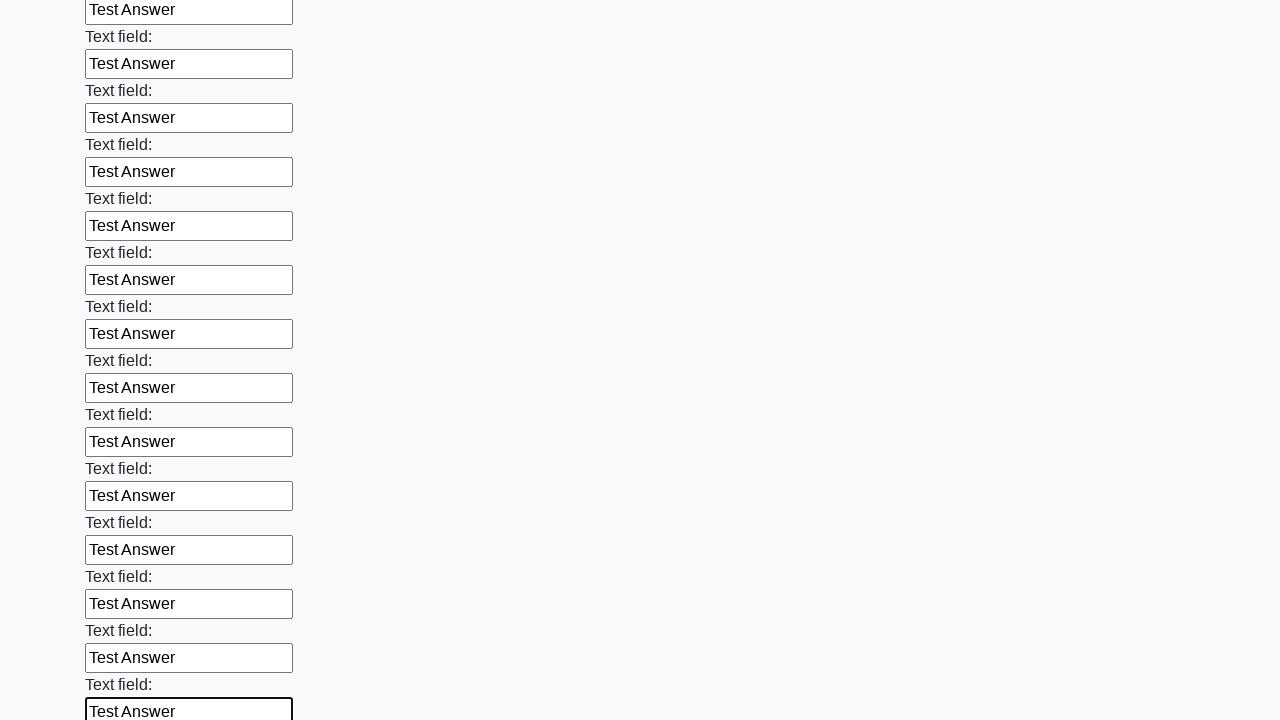

Filled input field with 'Test Answer' on input >> nth=45
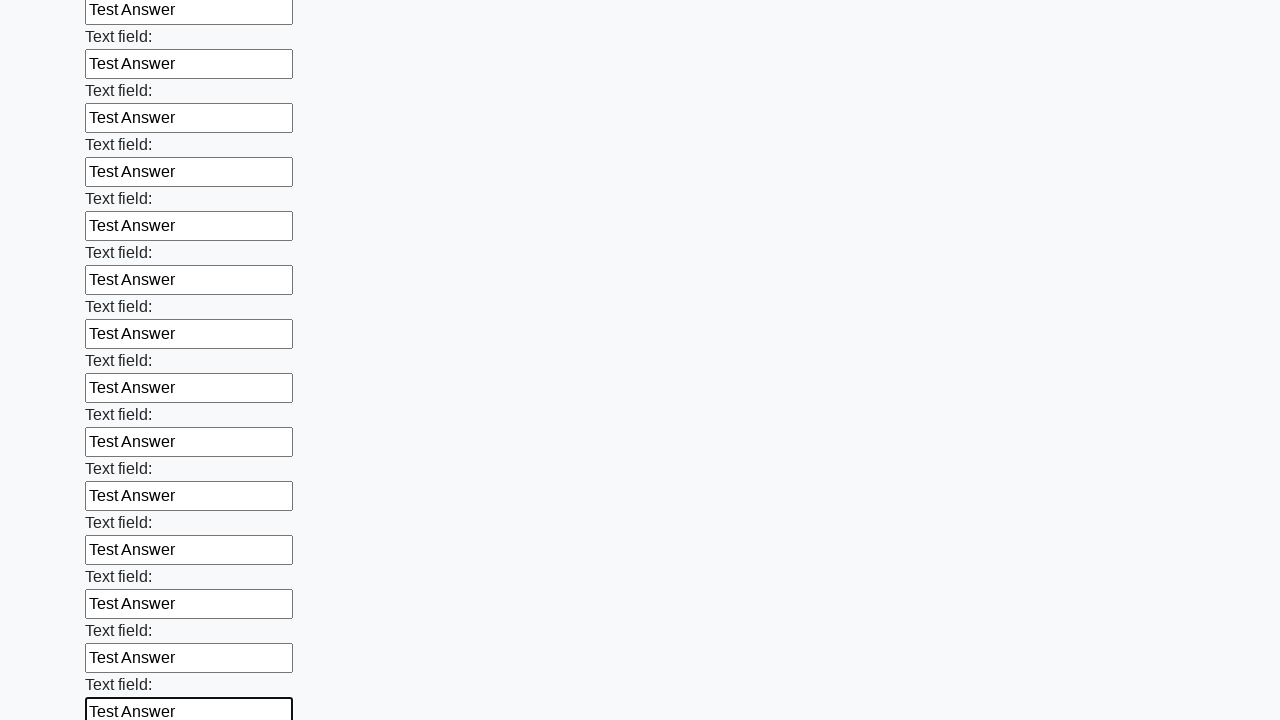

Filled input field with 'Test Answer' on input >> nth=46
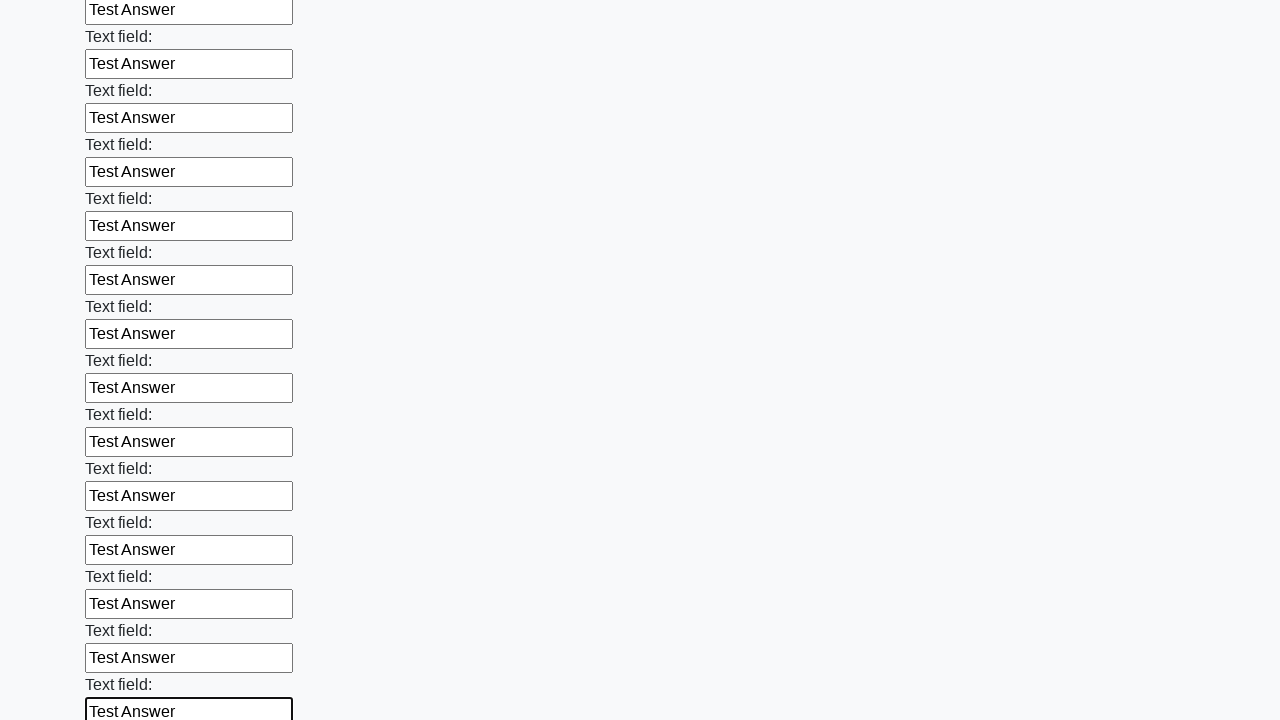

Filled input field with 'Test Answer' on input >> nth=47
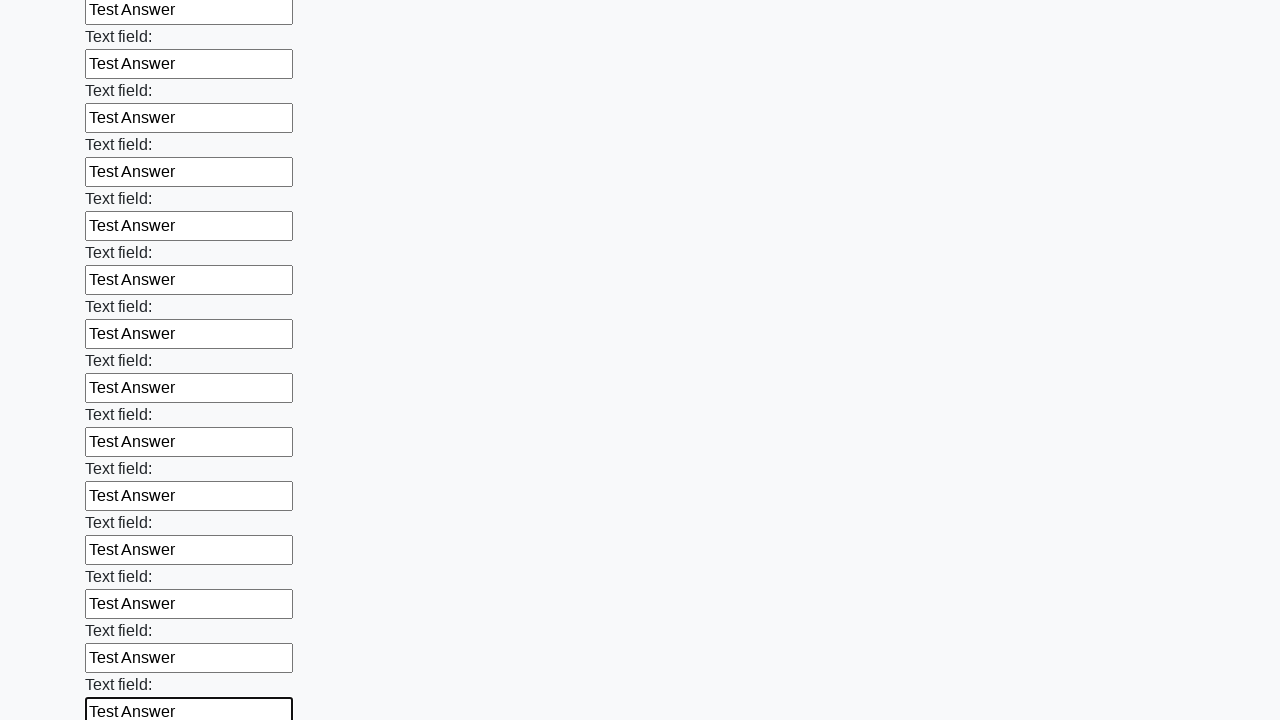

Filled input field with 'Test Answer' on input >> nth=48
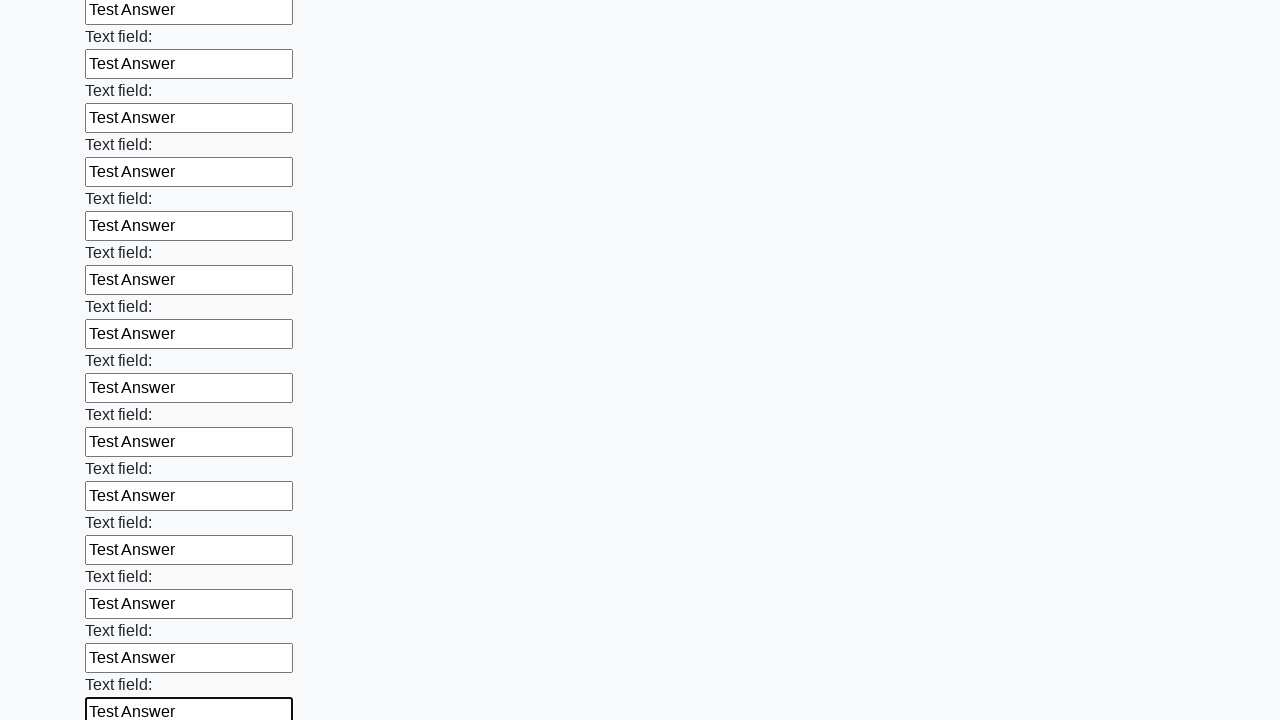

Filled input field with 'Test Answer' on input >> nth=49
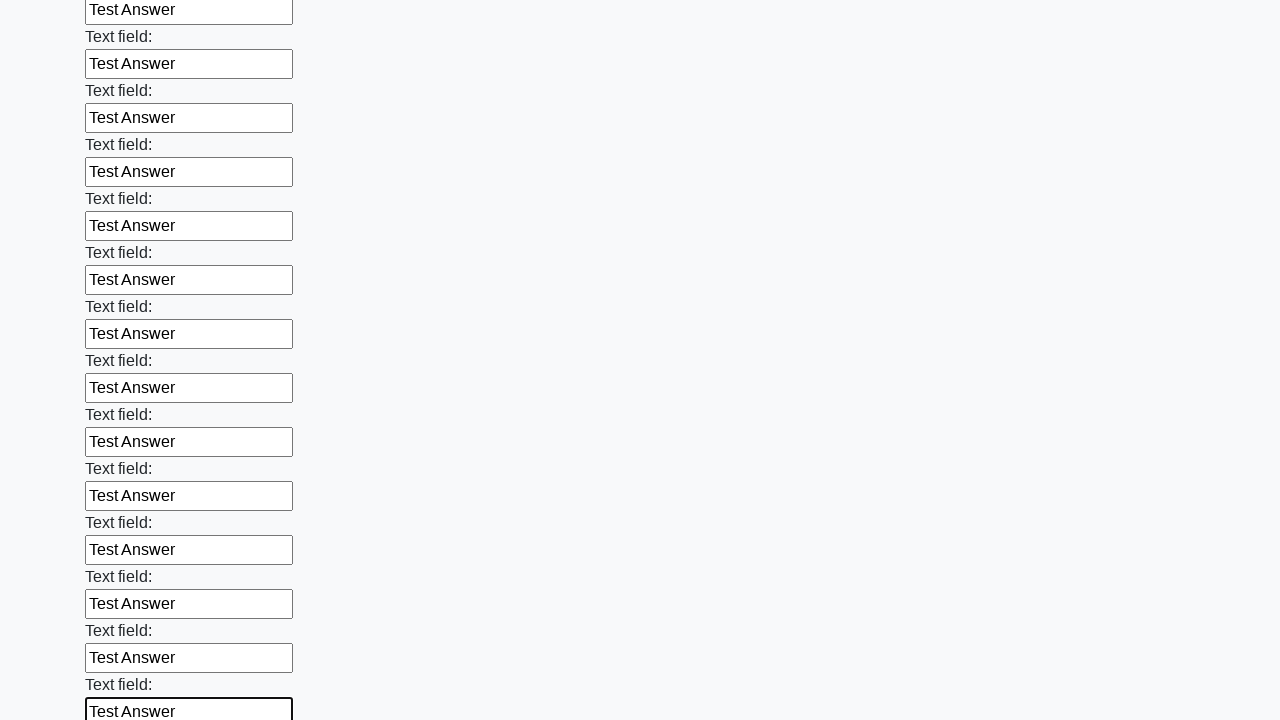

Filled input field with 'Test Answer' on input >> nth=50
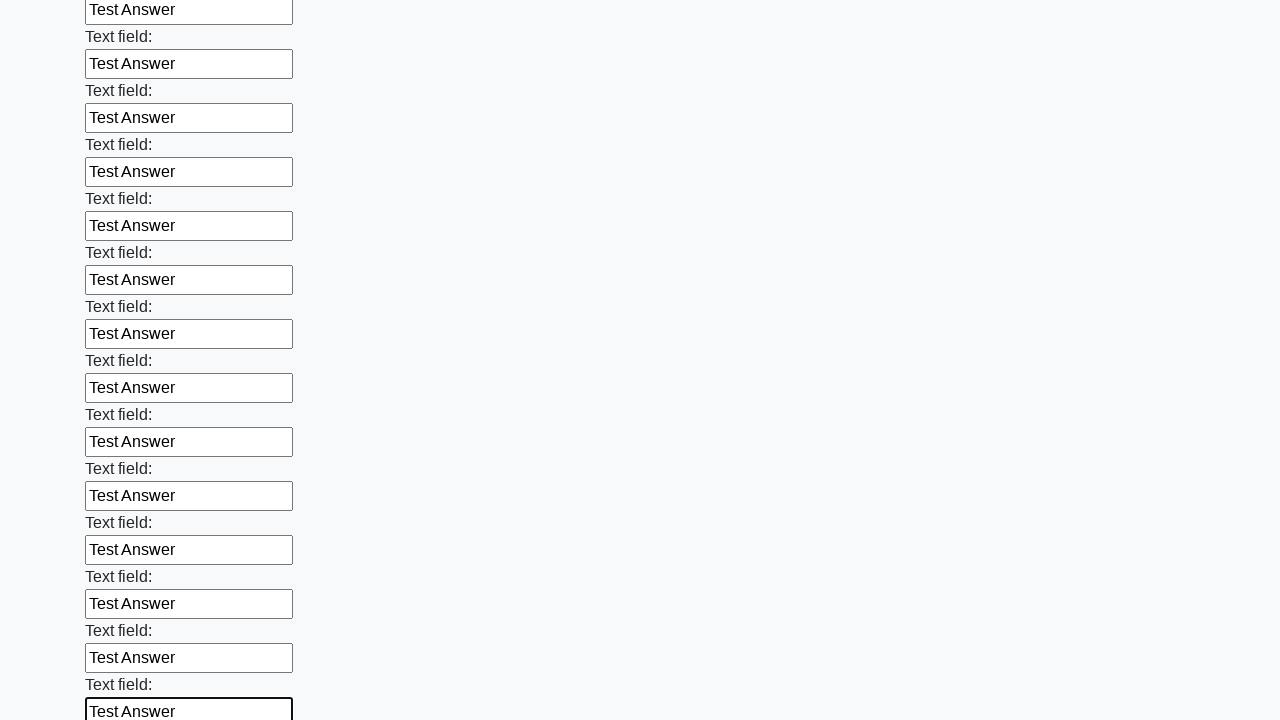

Filled input field with 'Test Answer' on input >> nth=51
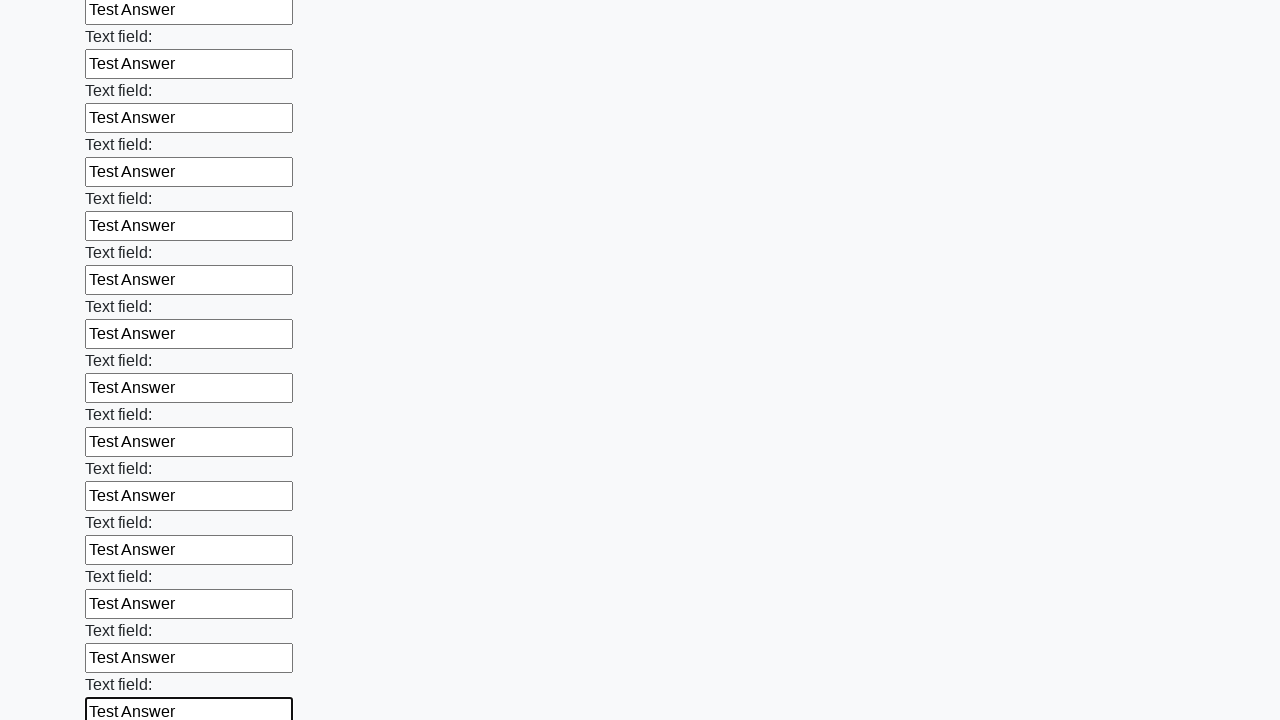

Filled input field with 'Test Answer' on input >> nth=52
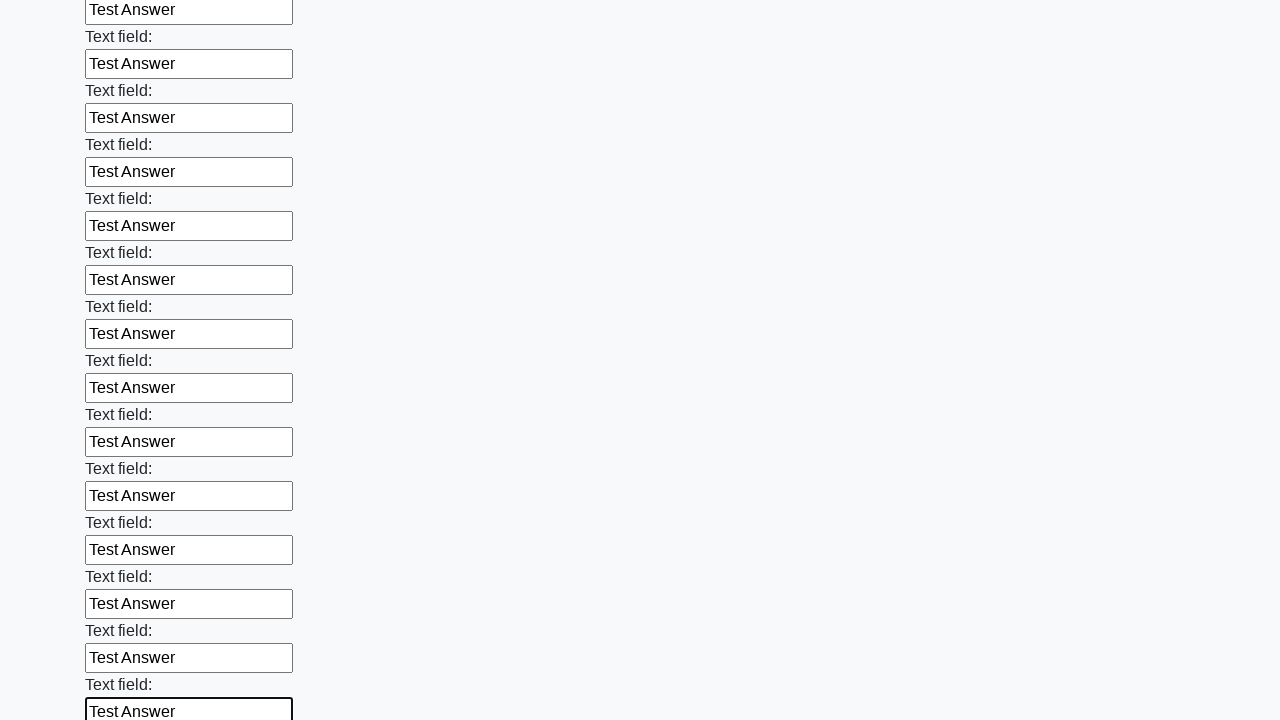

Filled input field with 'Test Answer' on input >> nth=53
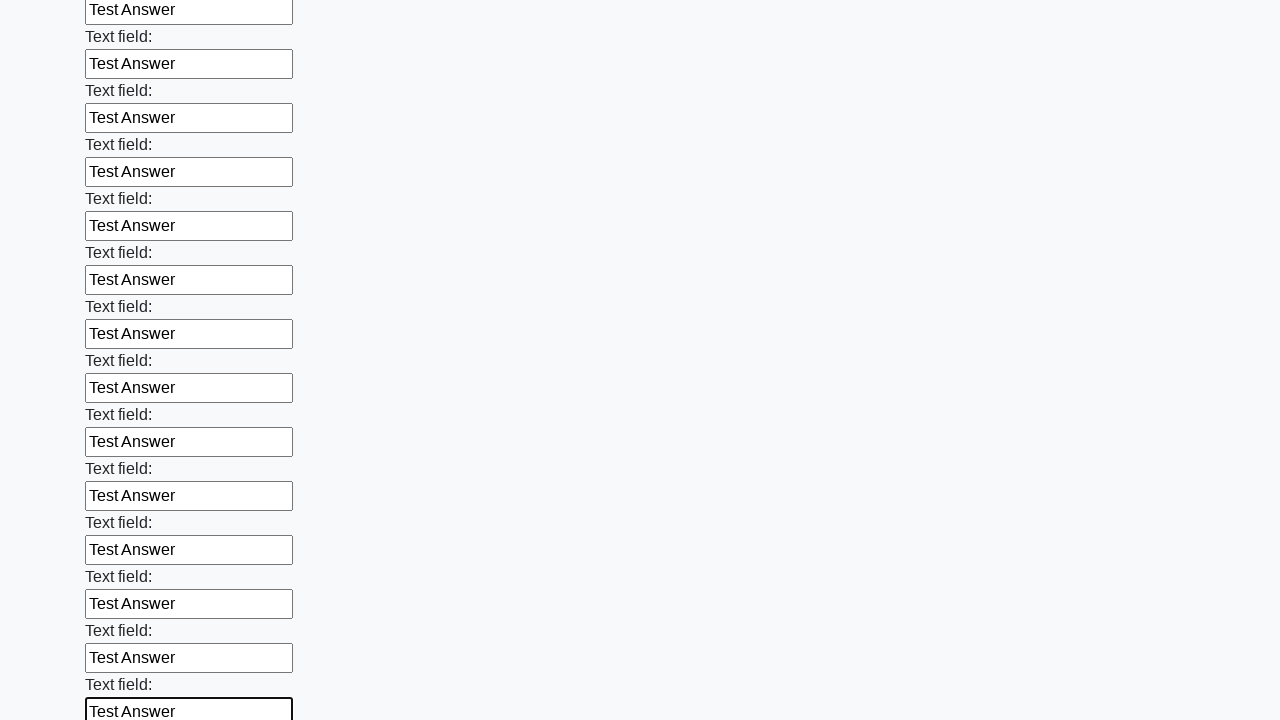

Filled input field with 'Test Answer' on input >> nth=54
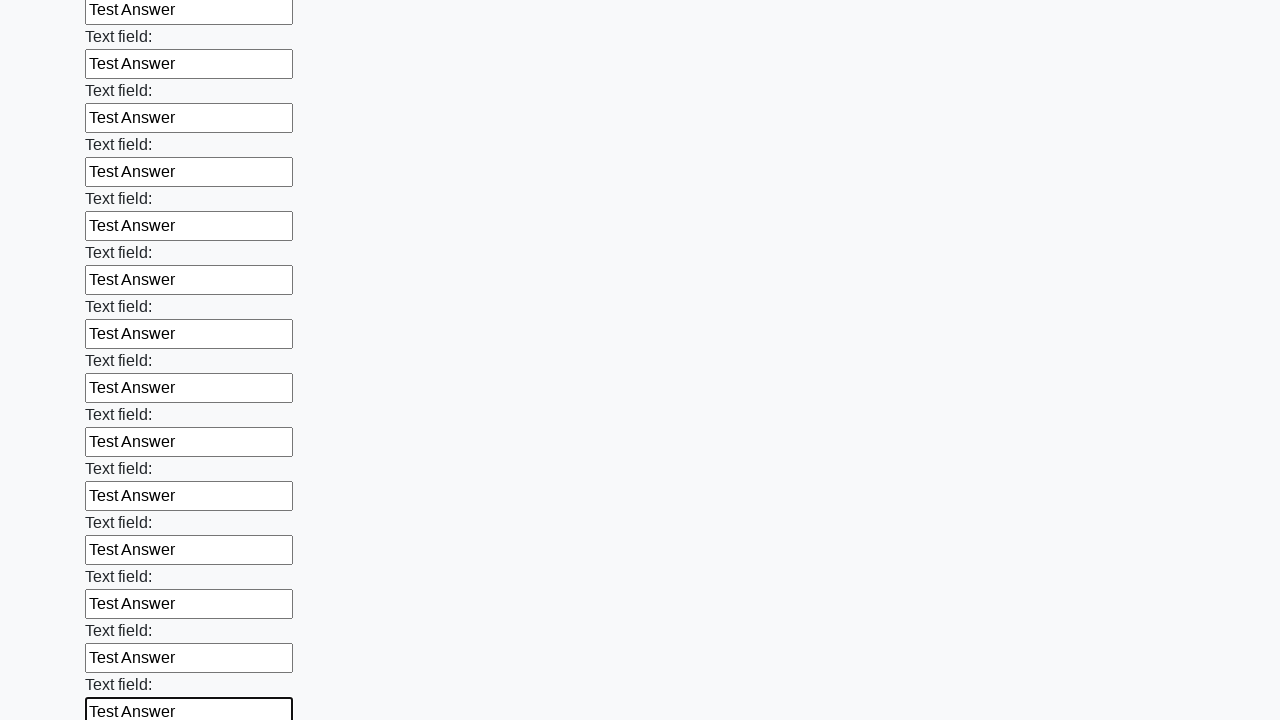

Filled input field with 'Test Answer' on input >> nth=55
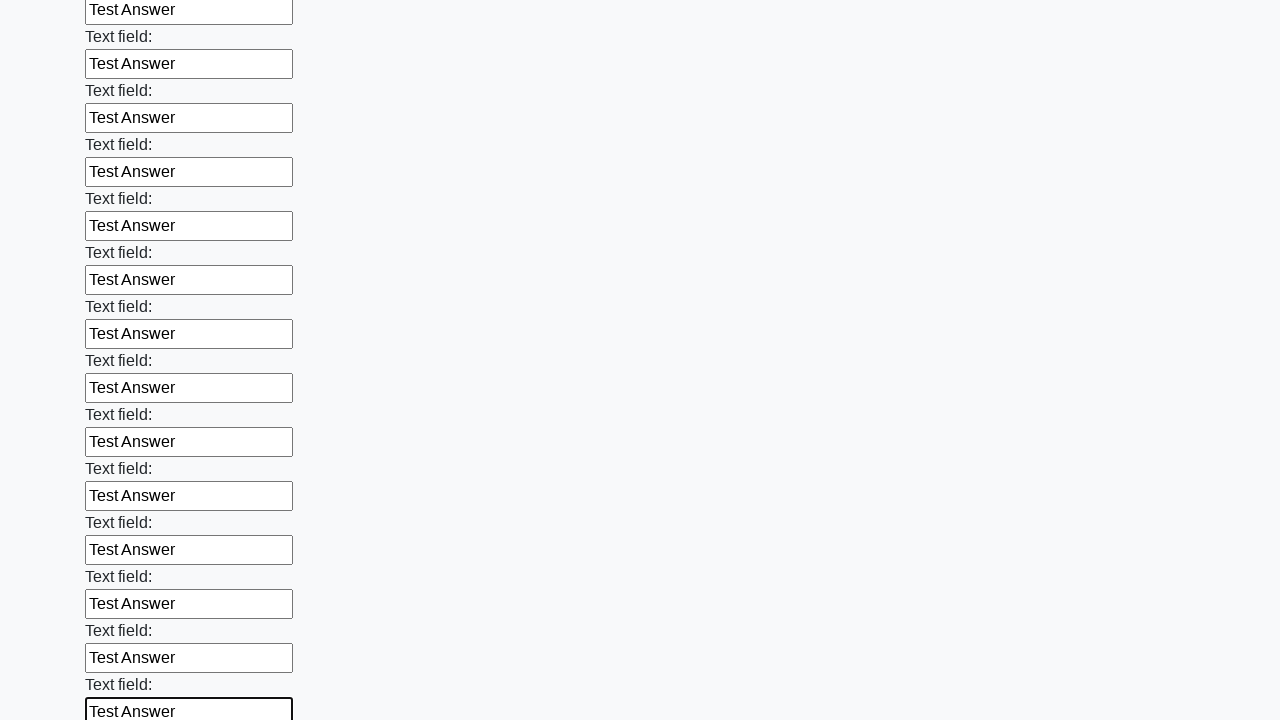

Filled input field with 'Test Answer' on input >> nth=56
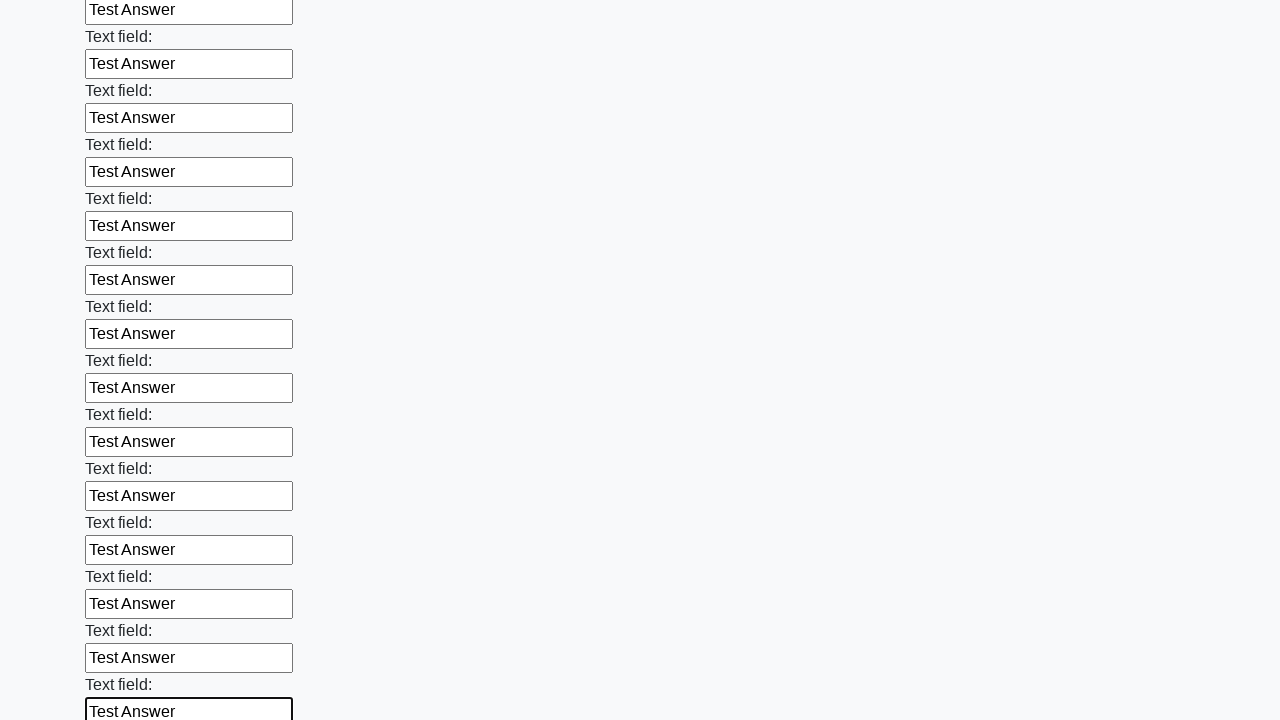

Filled input field with 'Test Answer' on input >> nth=57
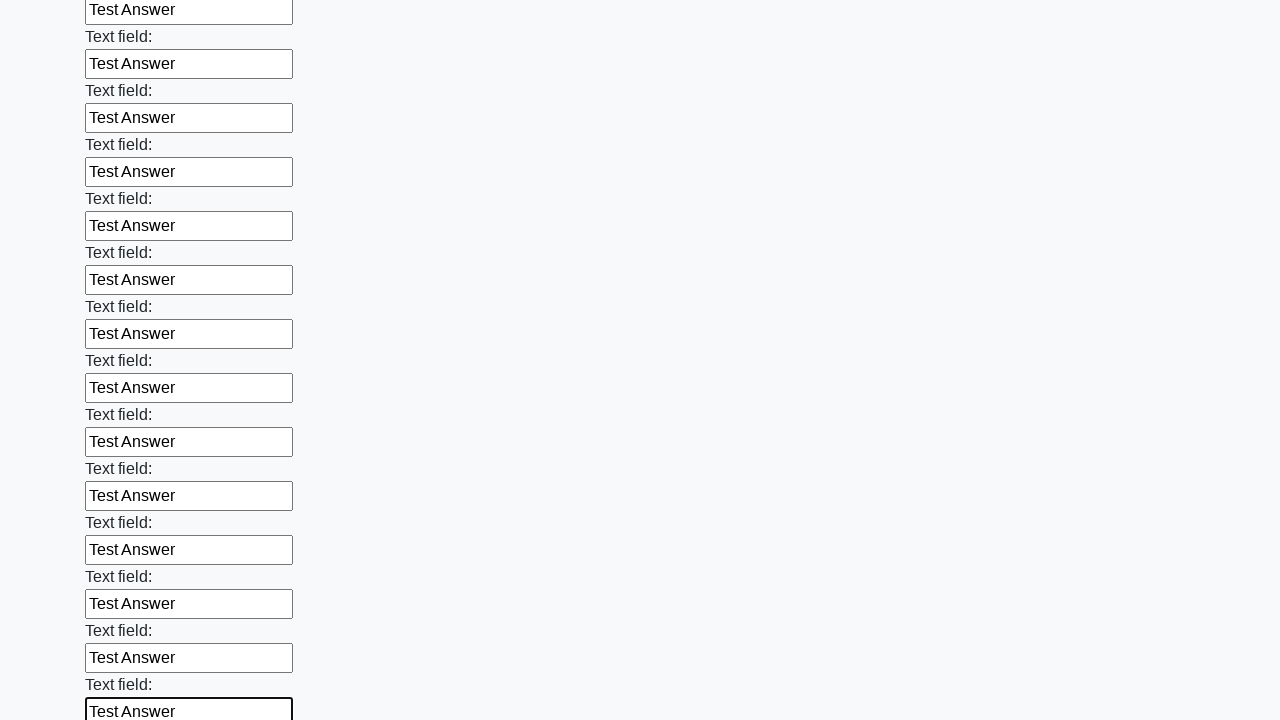

Filled input field with 'Test Answer' on input >> nth=58
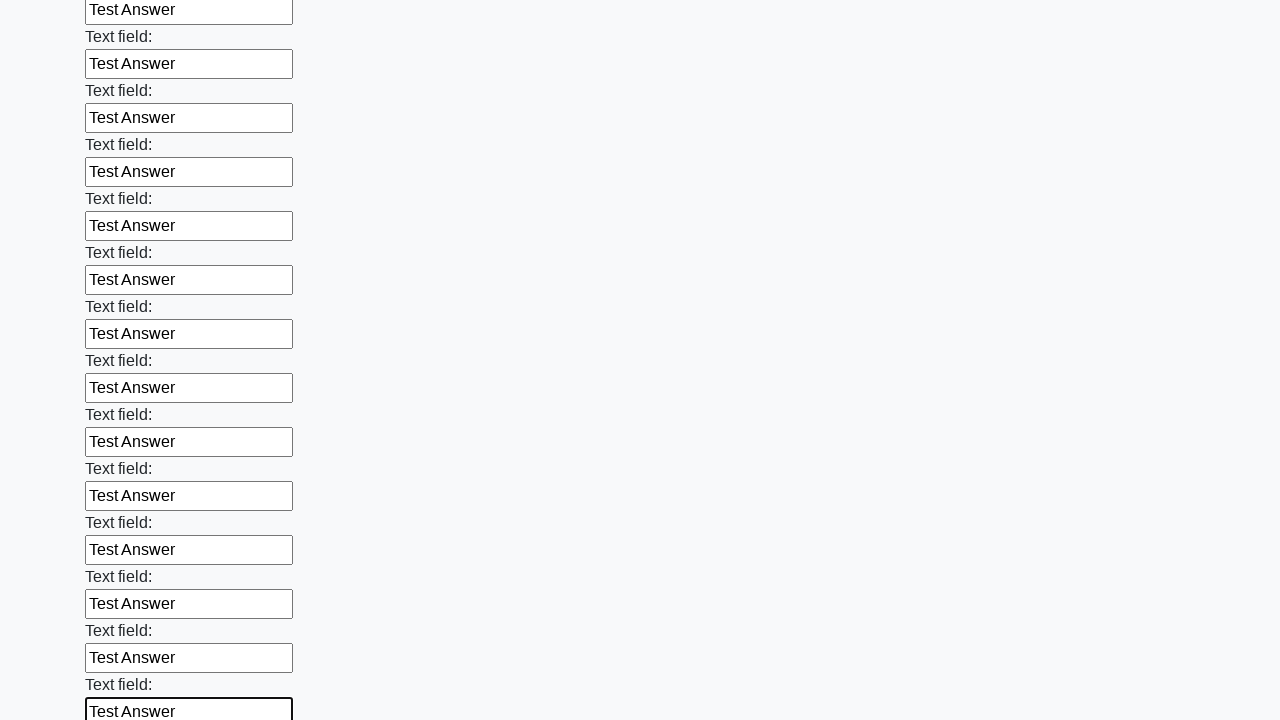

Filled input field with 'Test Answer' on input >> nth=59
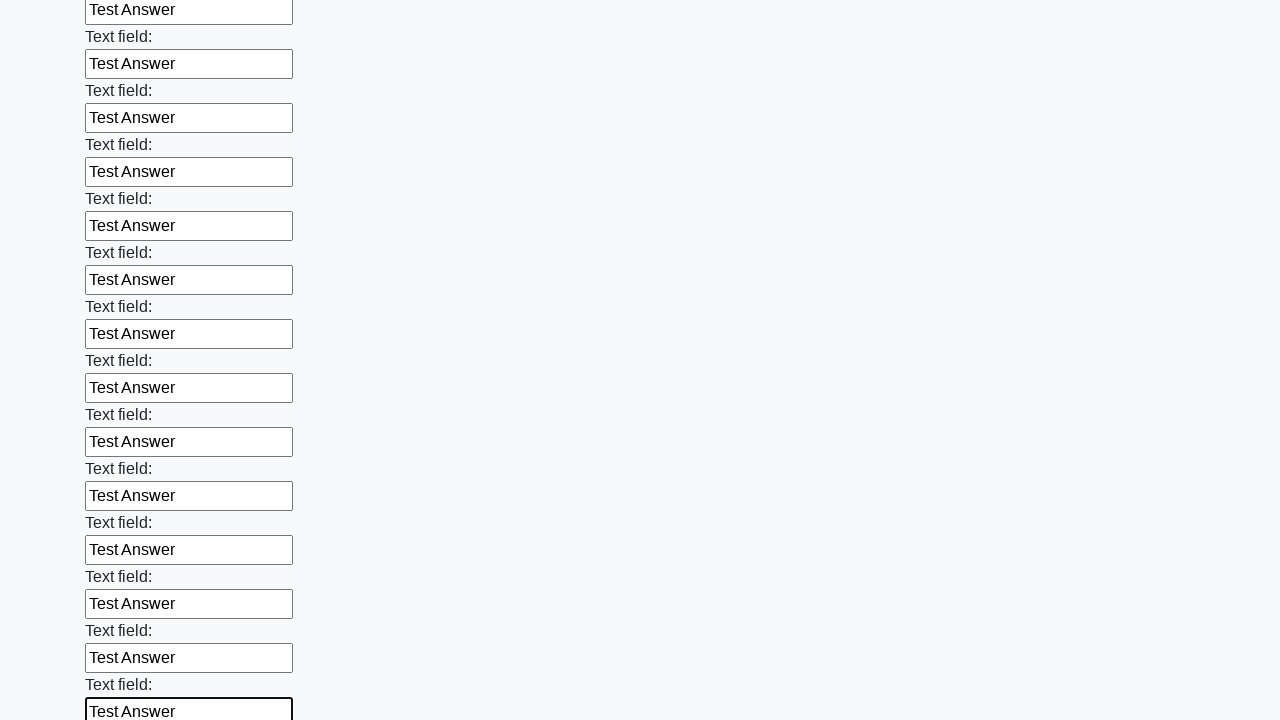

Filled input field with 'Test Answer' on input >> nth=60
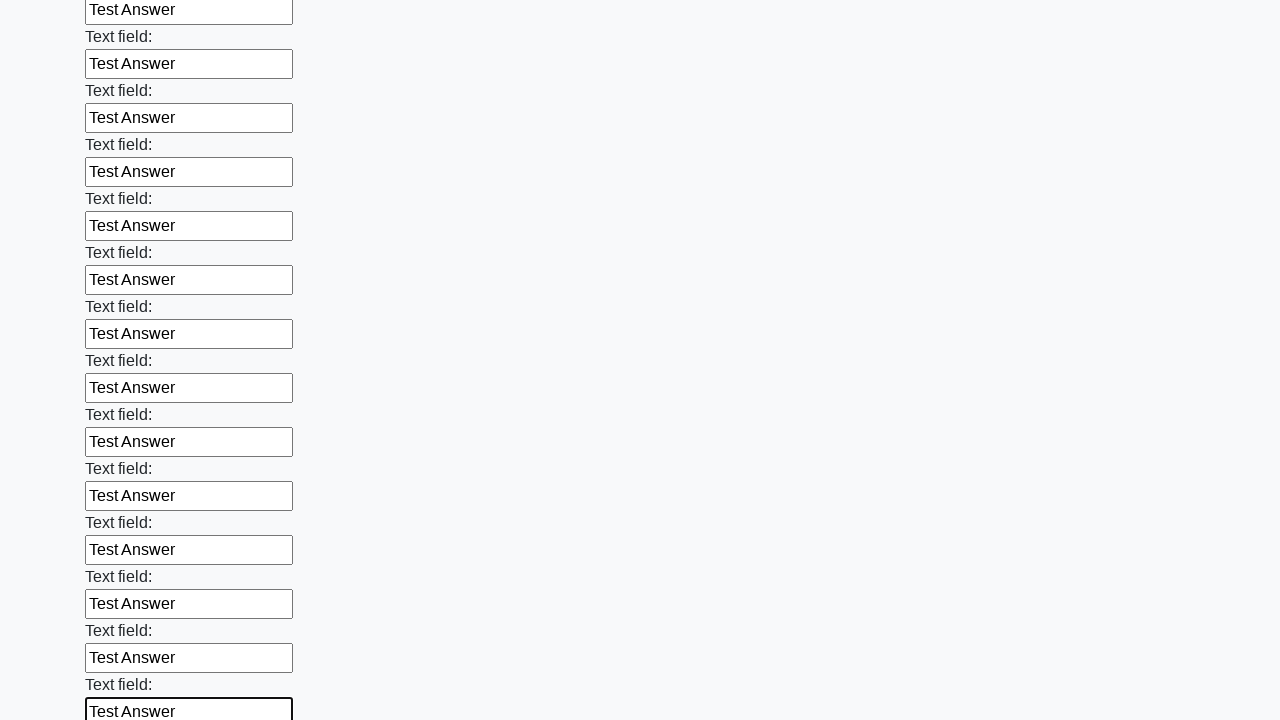

Filled input field with 'Test Answer' on input >> nth=61
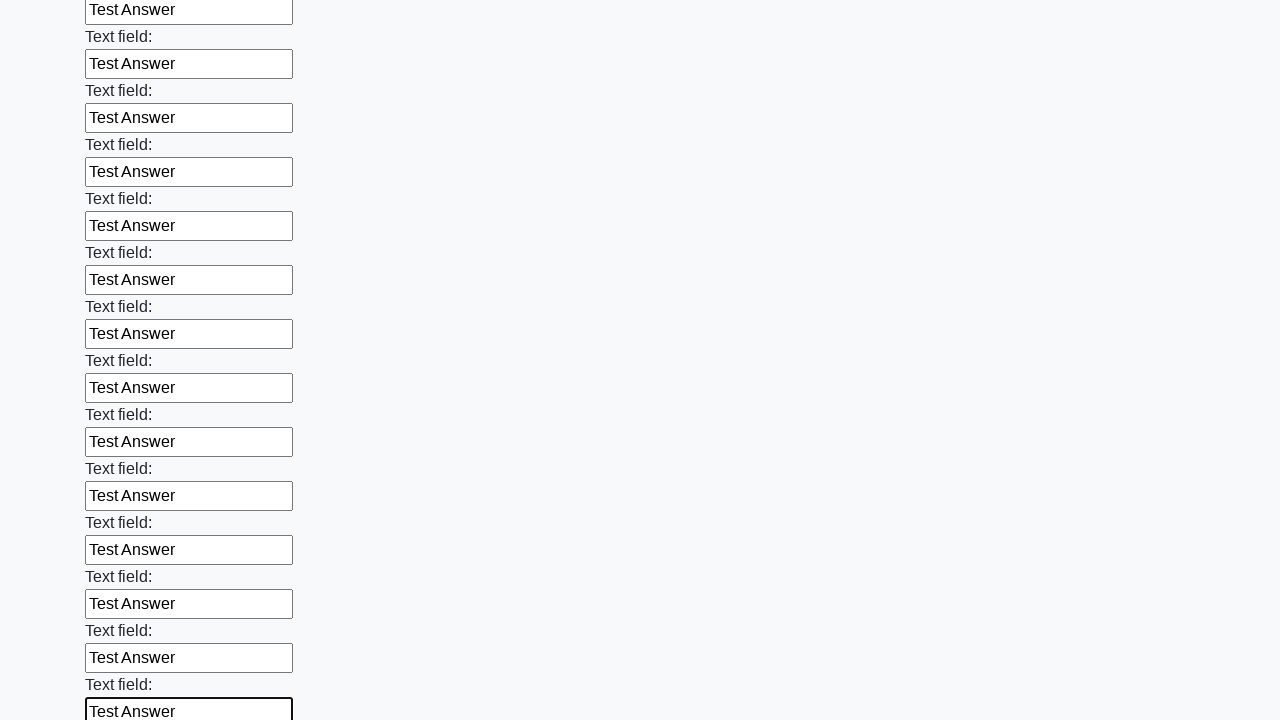

Filled input field with 'Test Answer' on input >> nth=62
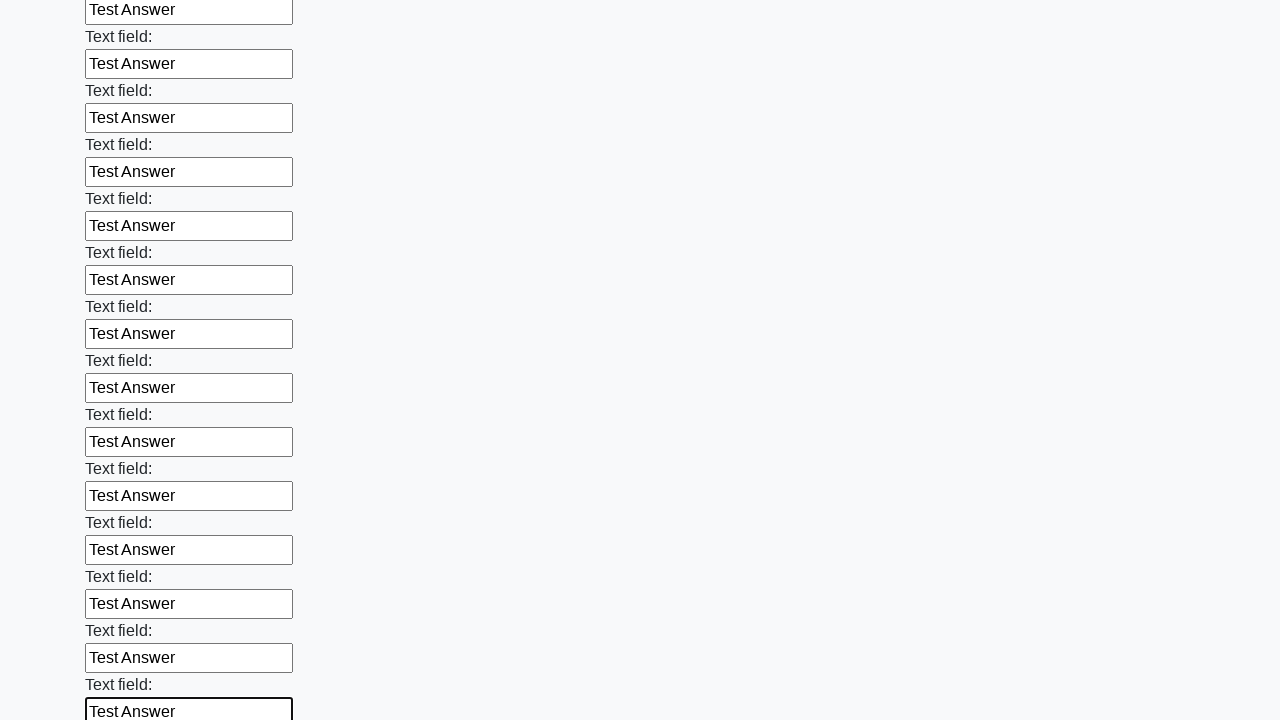

Filled input field with 'Test Answer' on input >> nth=63
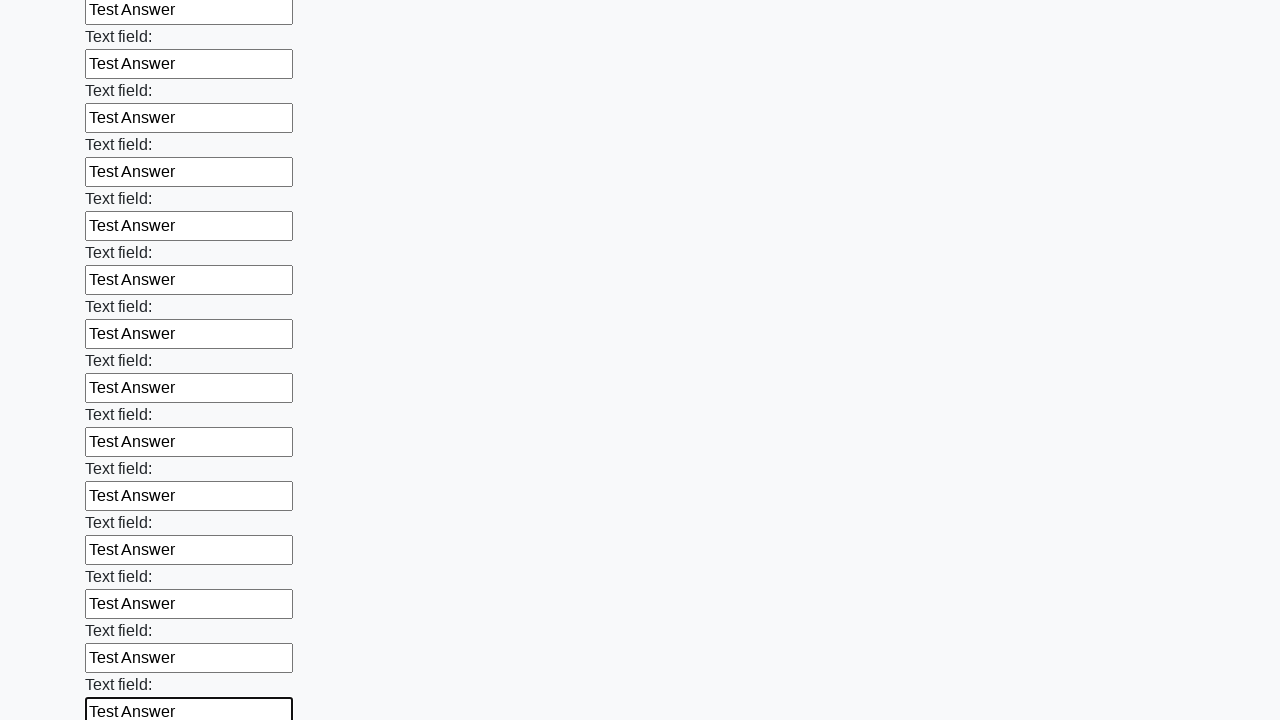

Filled input field with 'Test Answer' on input >> nth=64
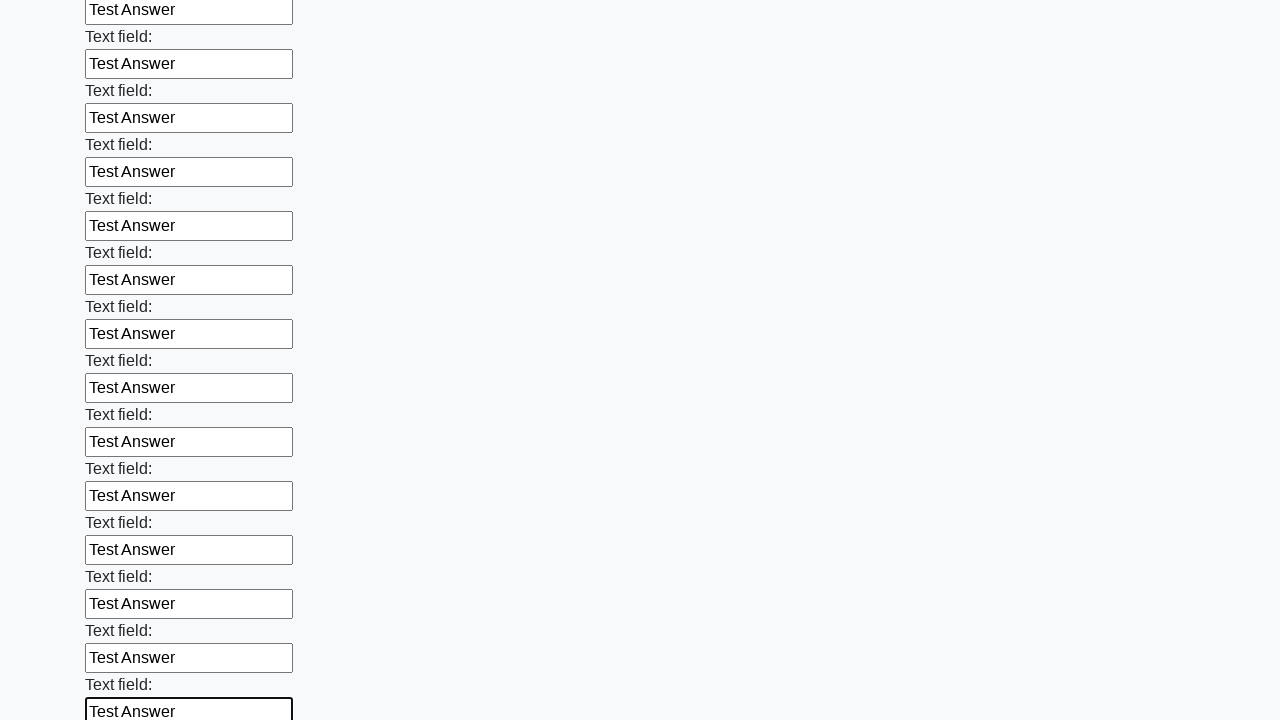

Filled input field with 'Test Answer' on input >> nth=65
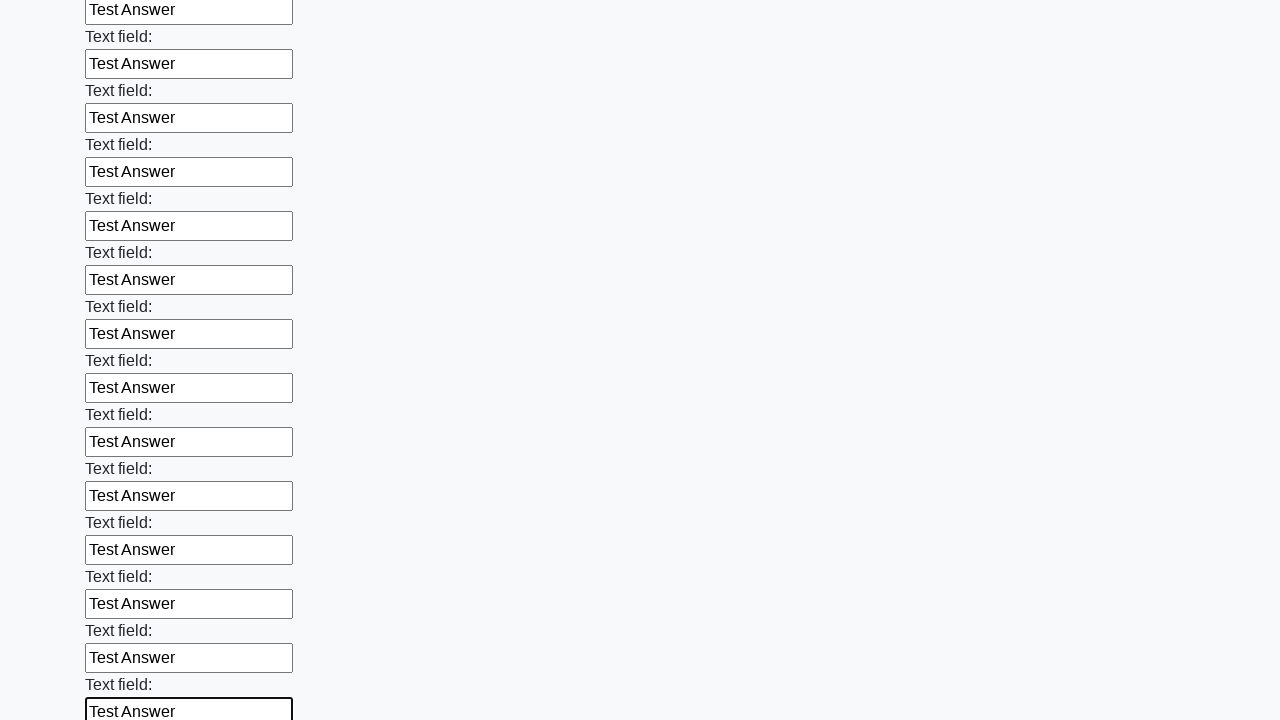

Filled input field with 'Test Answer' on input >> nth=66
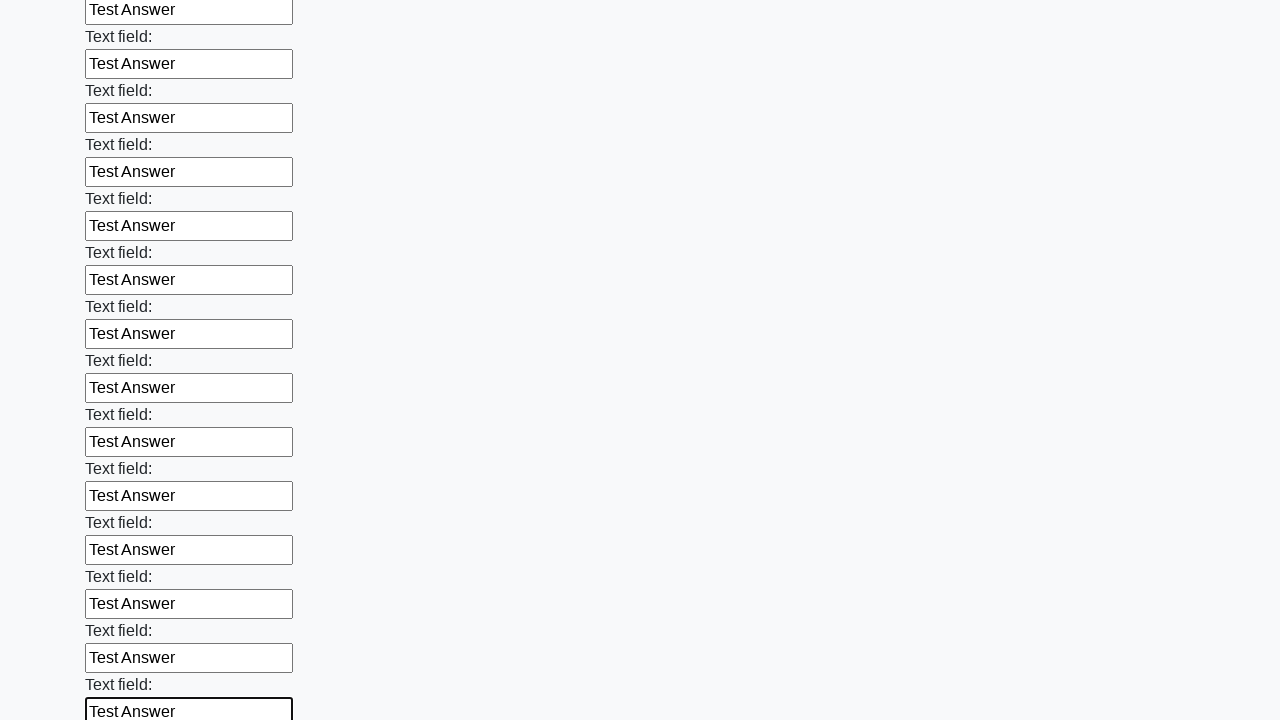

Filled input field with 'Test Answer' on input >> nth=67
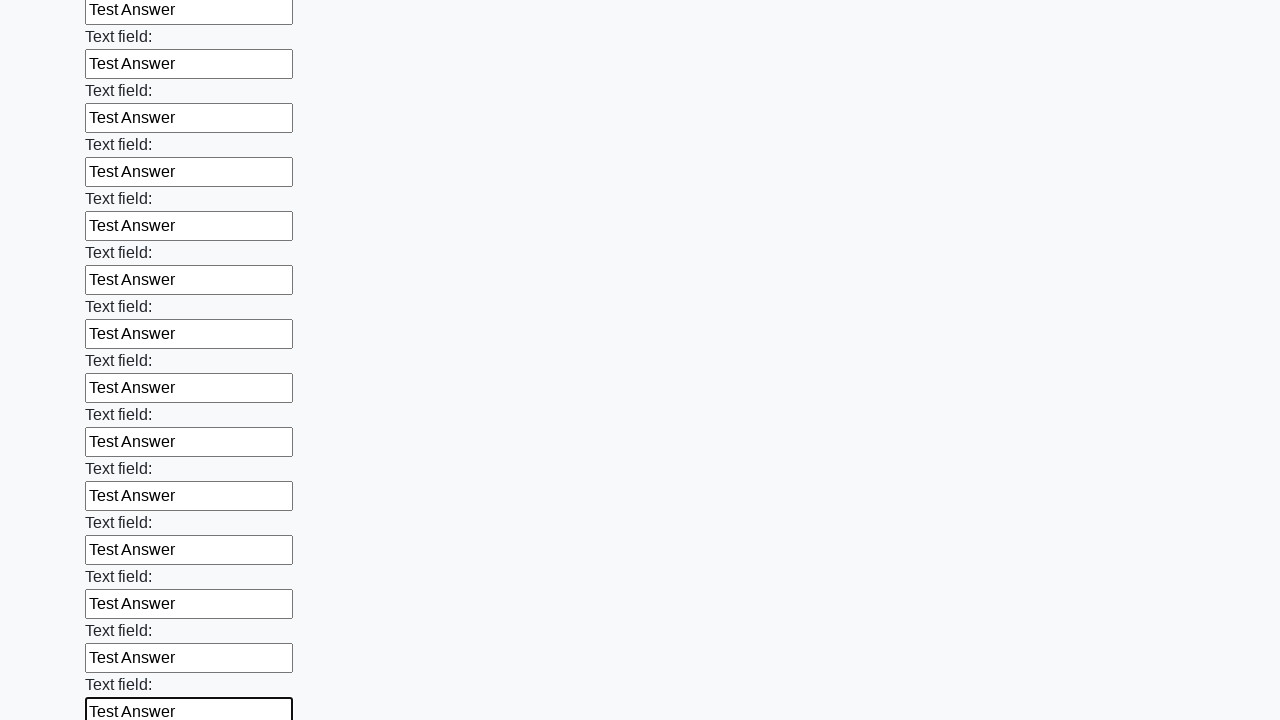

Filled input field with 'Test Answer' on input >> nth=68
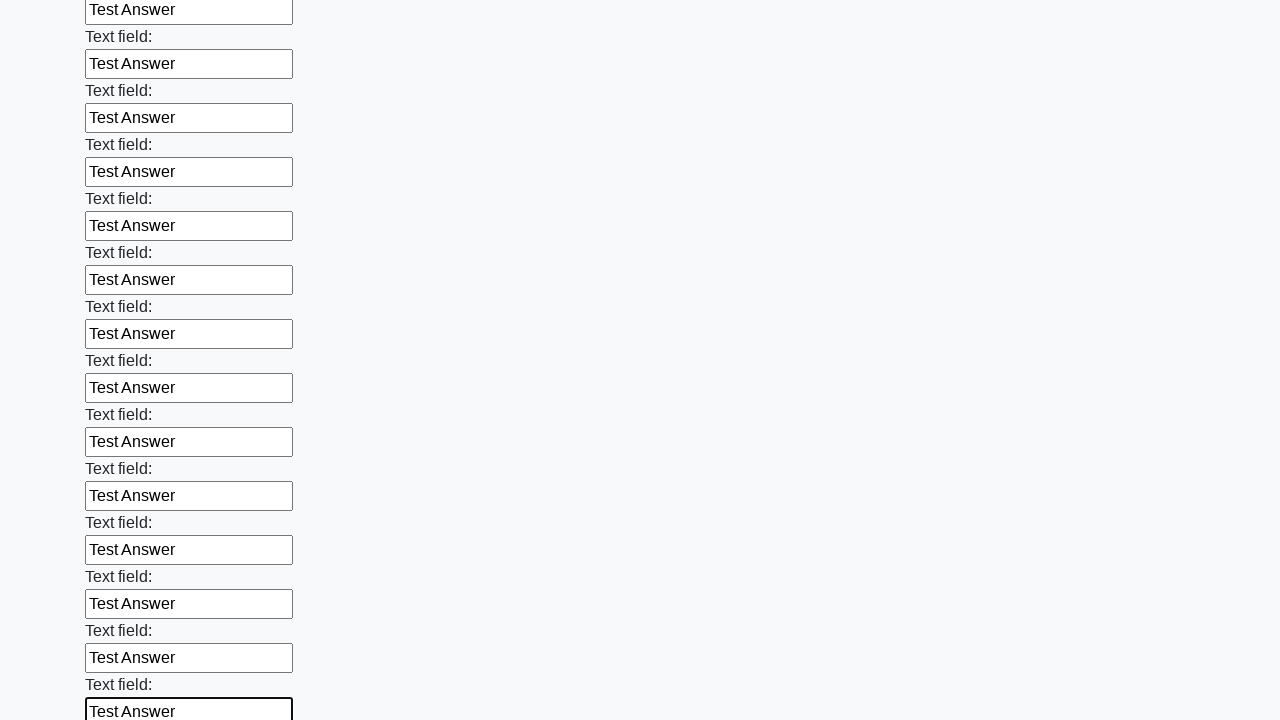

Filled input field with 'Test Answer' on input >> nth=69
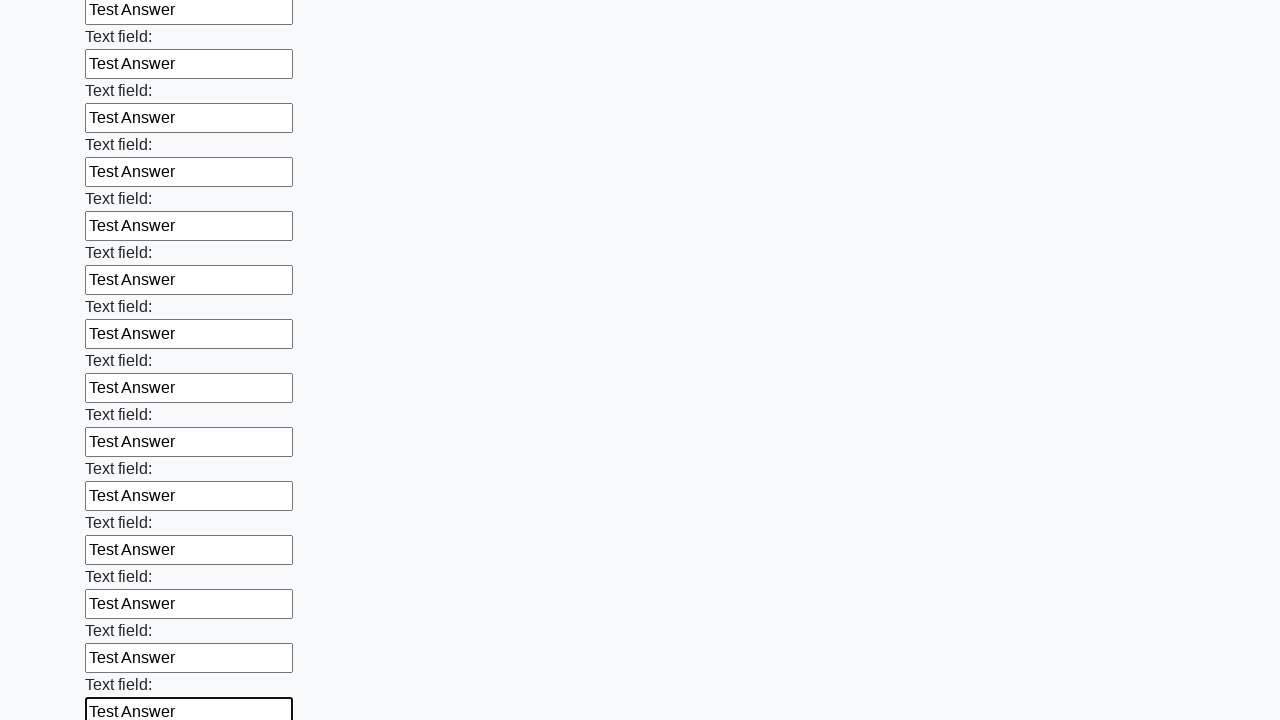

Filled input field with 'Test Answer' on input >> nth=70
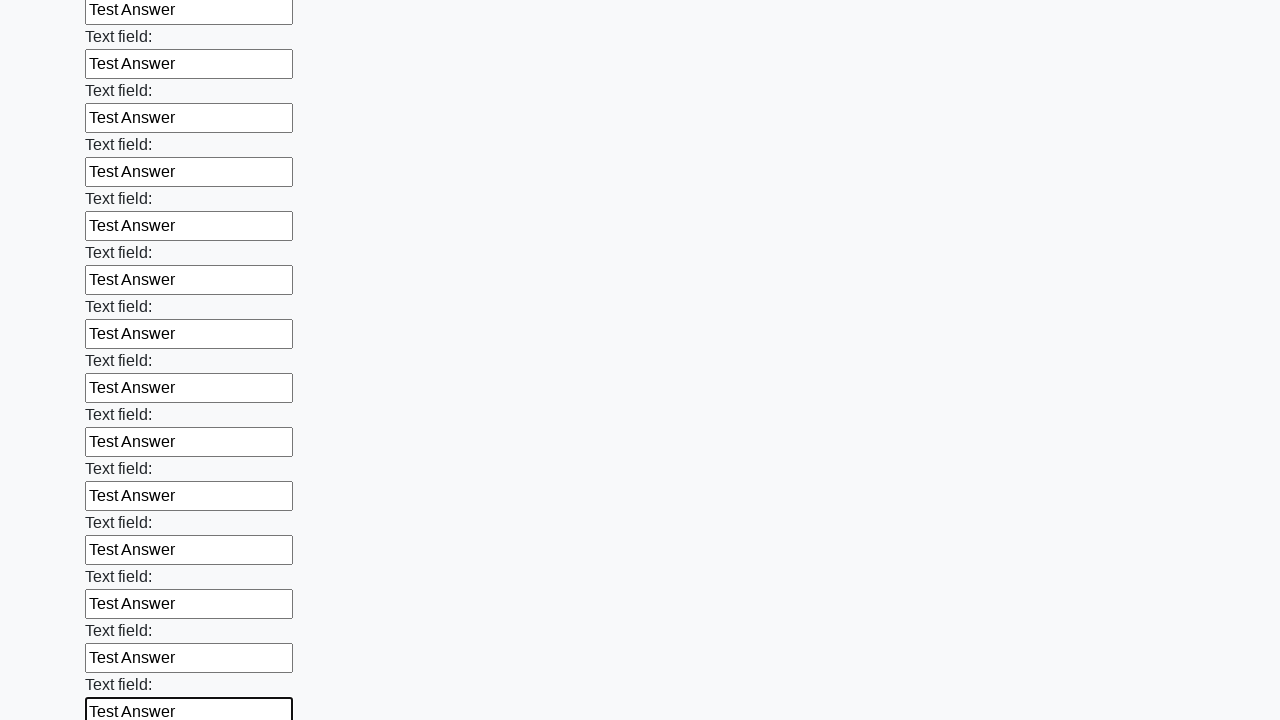

Filled input field with 'Test Answer' on input >> nth=71
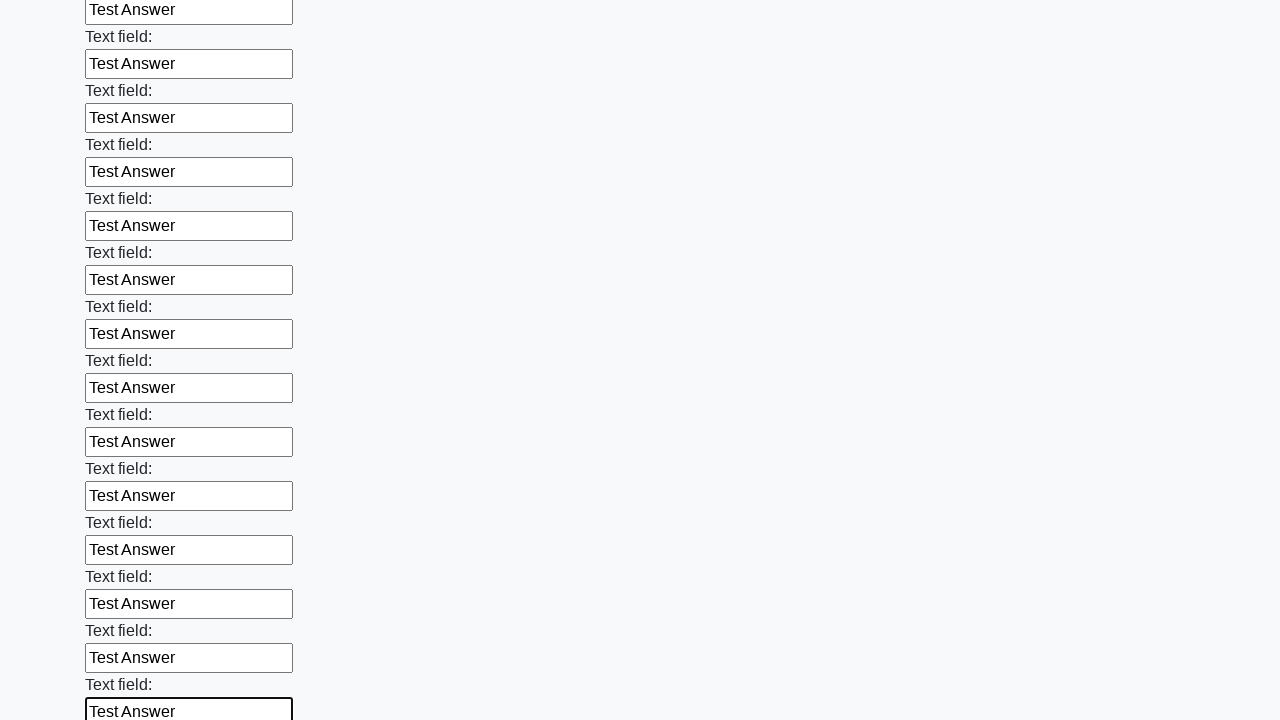

Filled input field with 'Test Answer' on input >> nth=72
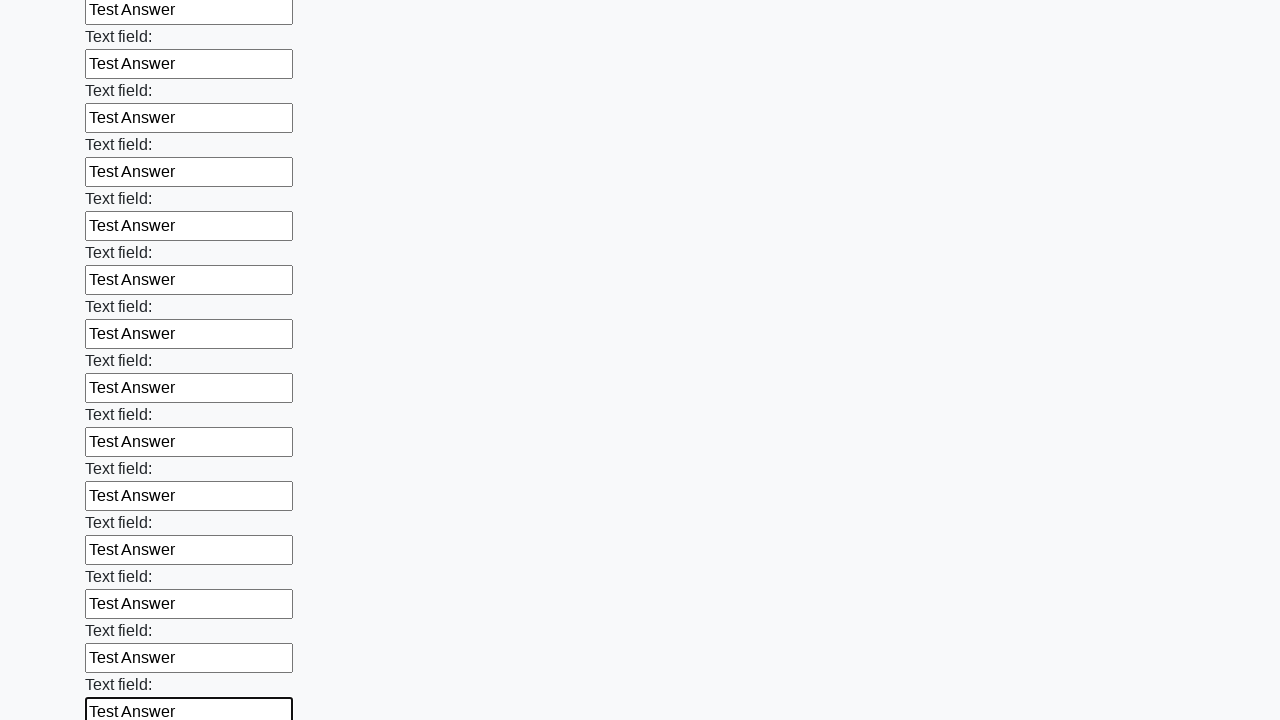

Filled input field with 'Test Answer' on input >> nth=73
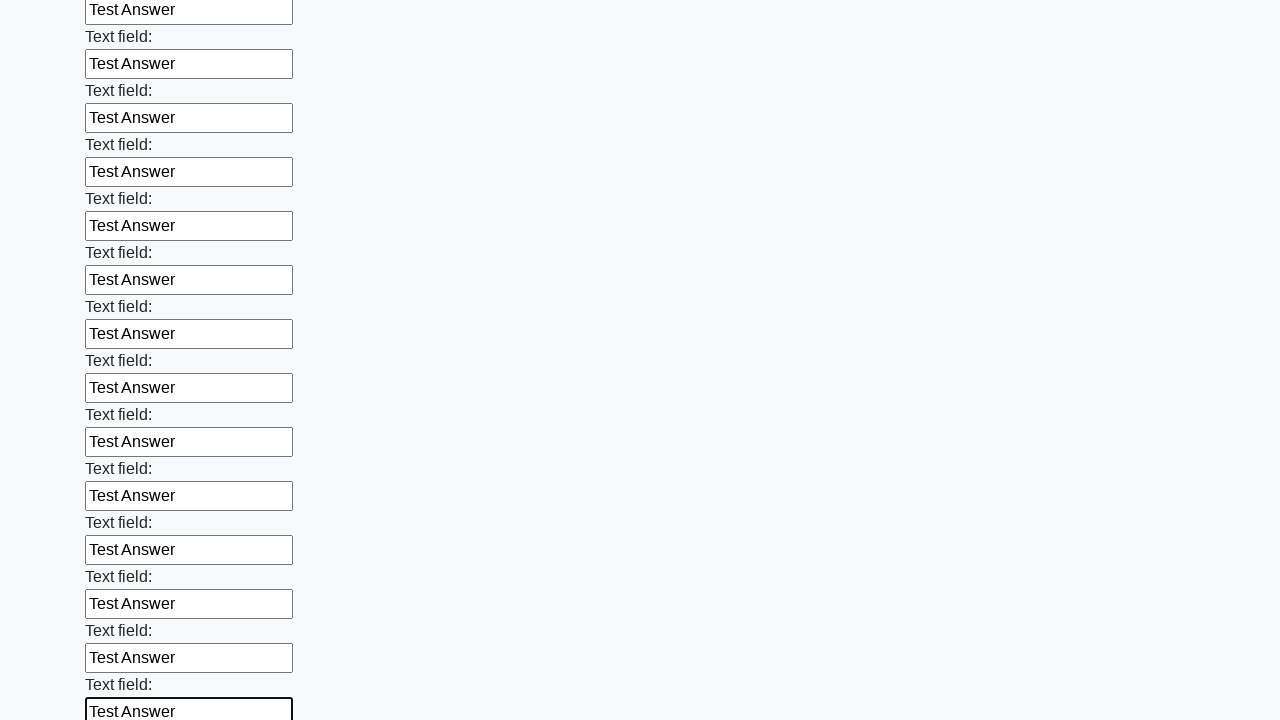

Filled input field with 'Test Answer' on input >> nth=74
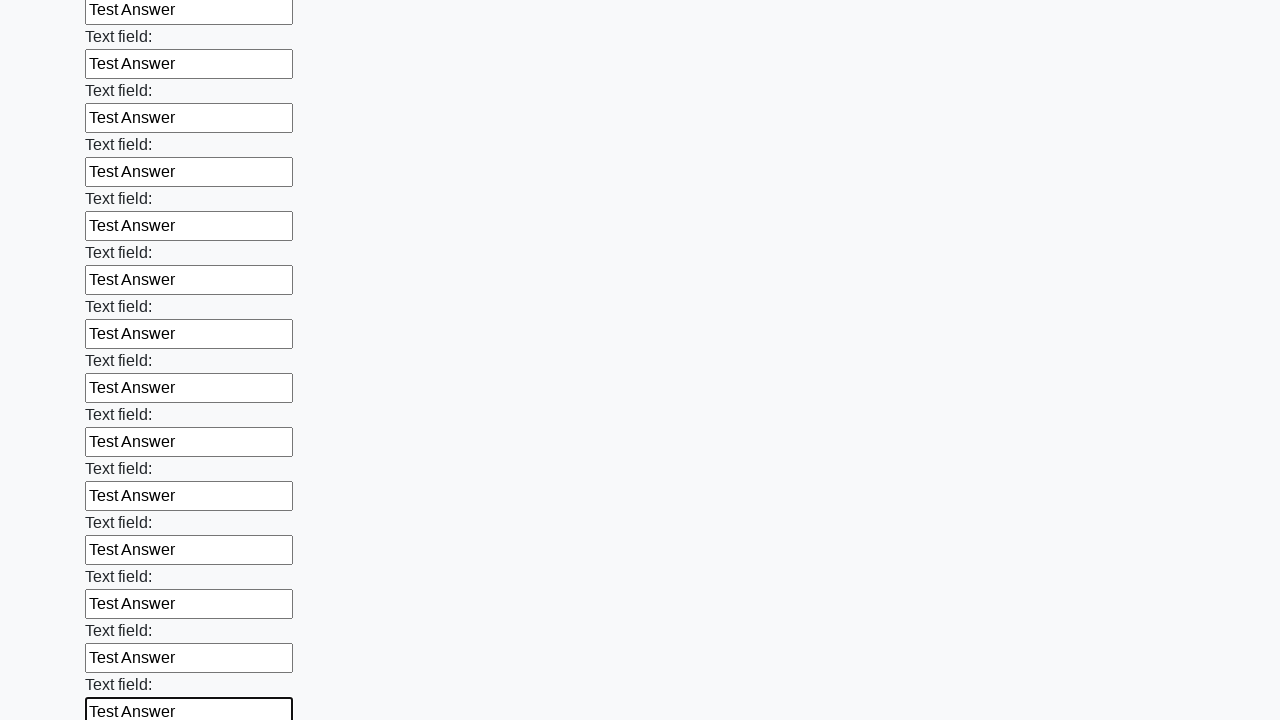

Filled input field with 'Test Answer' on input >> nth=75
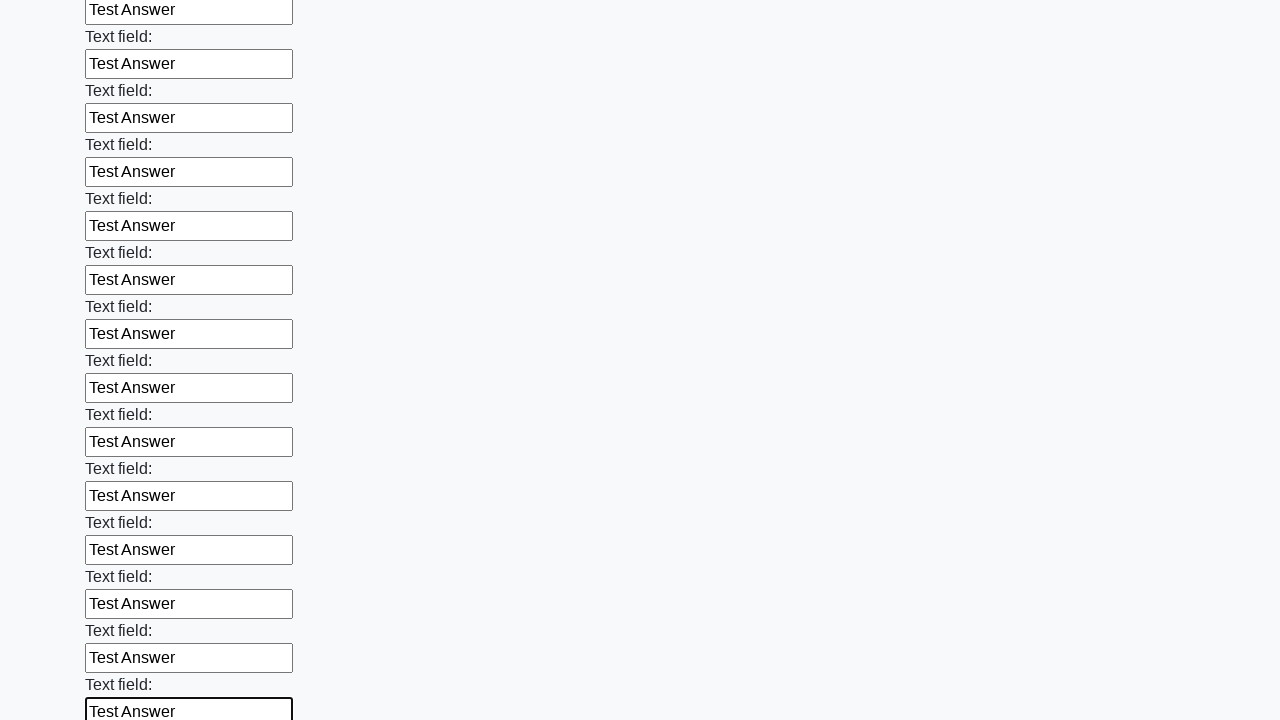

Filled input field with 'Test Answer' on input >> nth=76
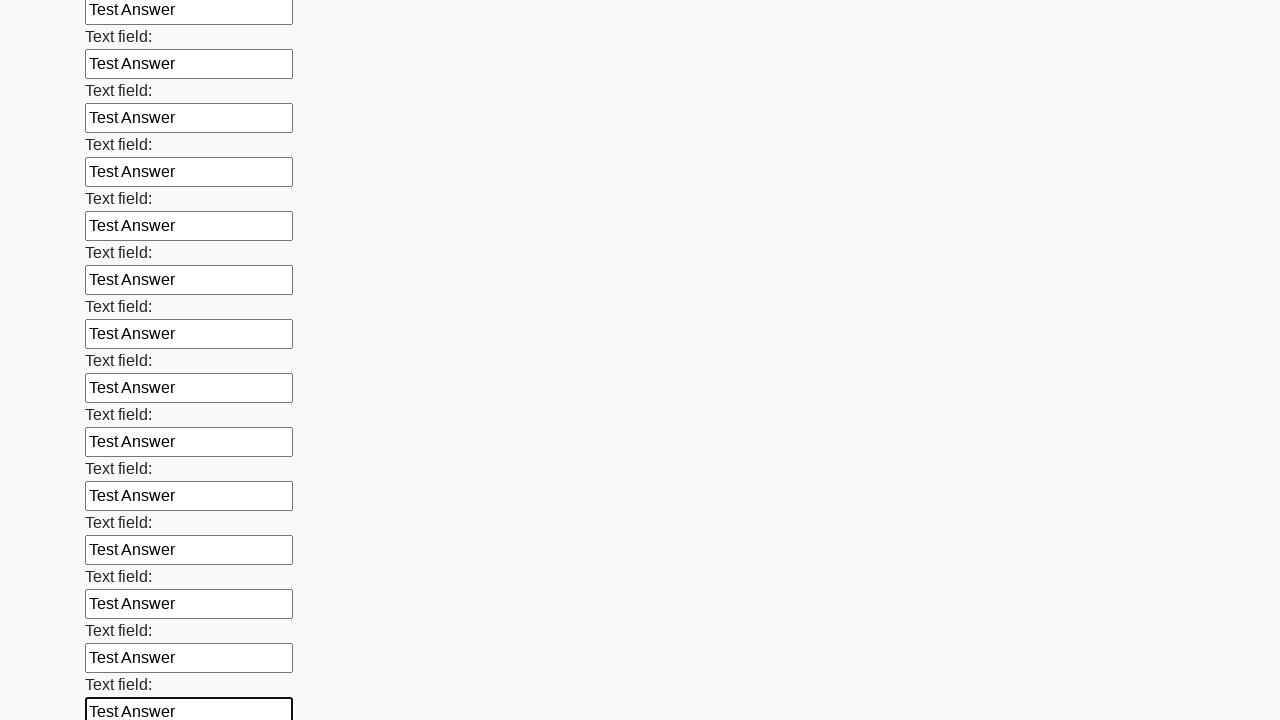

Filled input field with 'Test Answer' on input >> nth=77
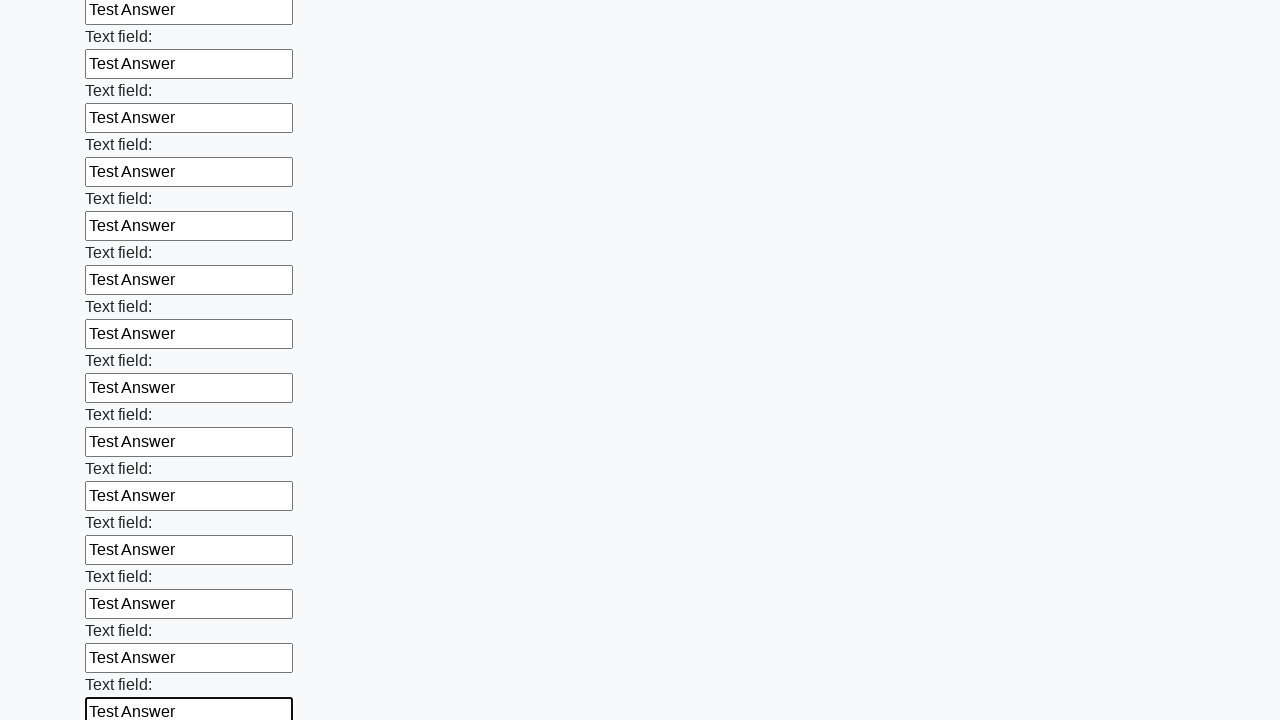

Filled input field with 'Test Answer' on input >> nth=78
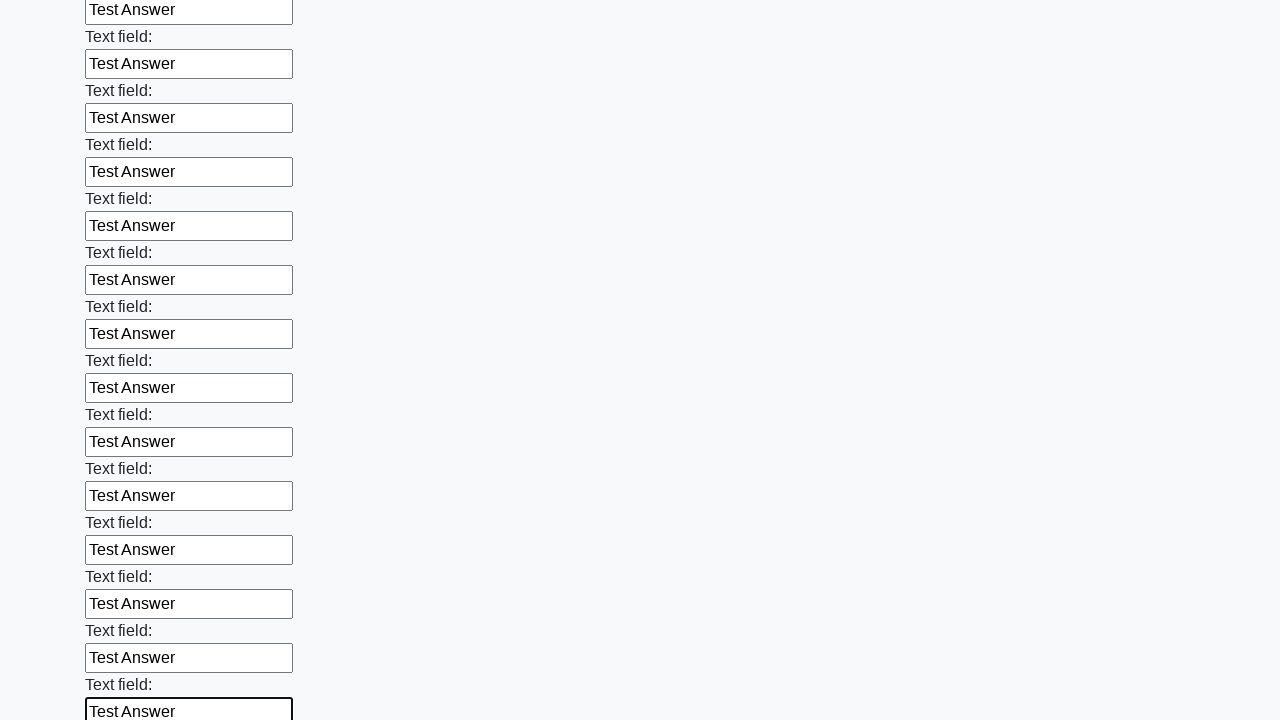

Filled input field with 'Test Answer' on input >> nth=79
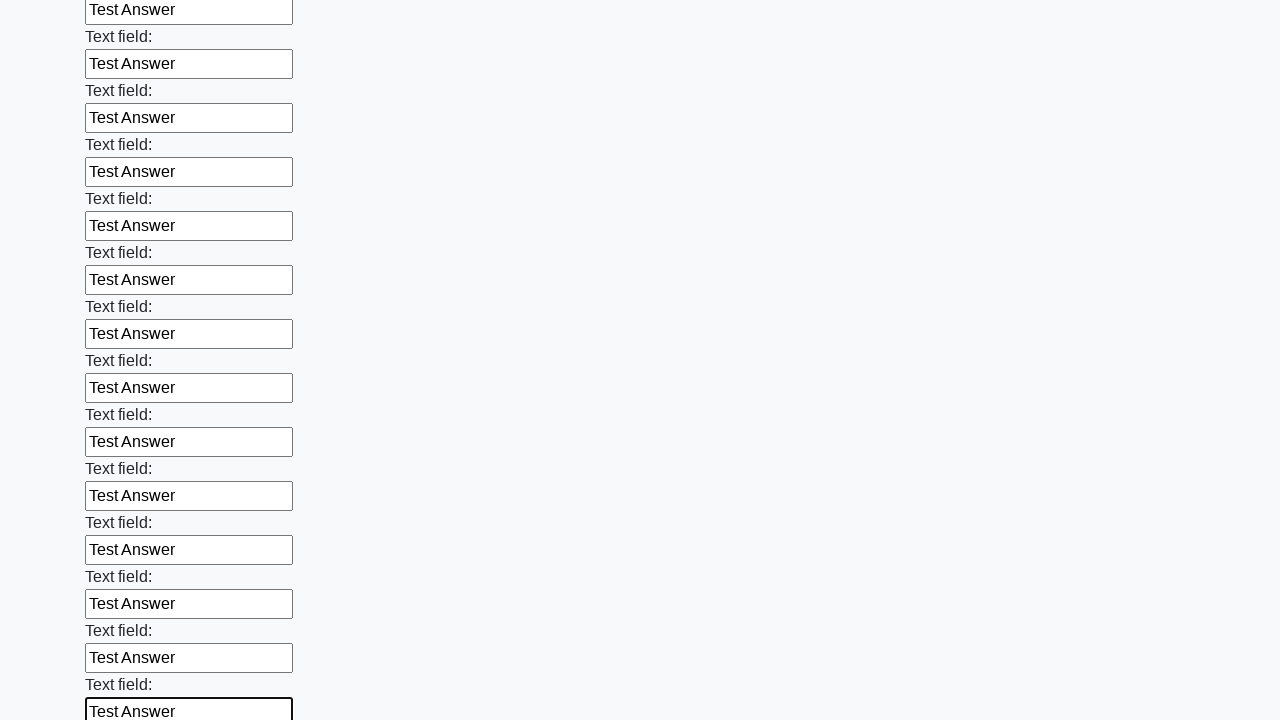

Filled input field with 'Test Answer' on input >> nth=80
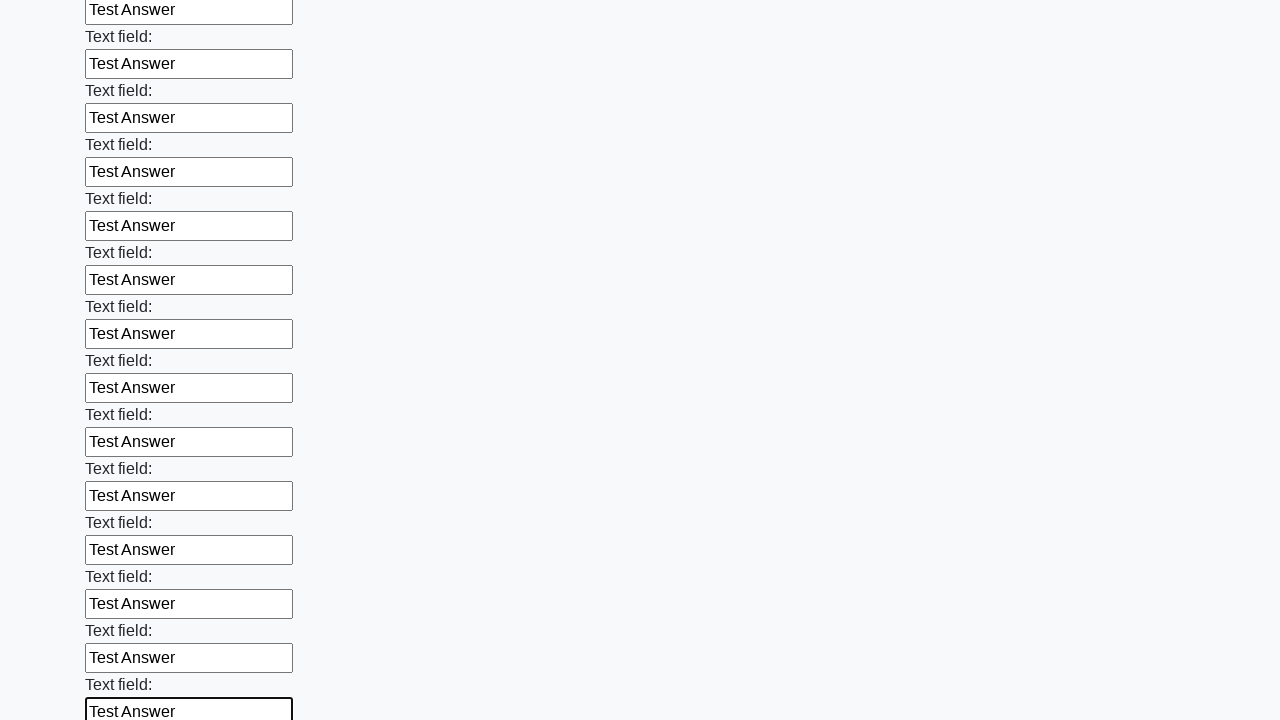

Filled input field with 'Test Answer' on input >> nth=81
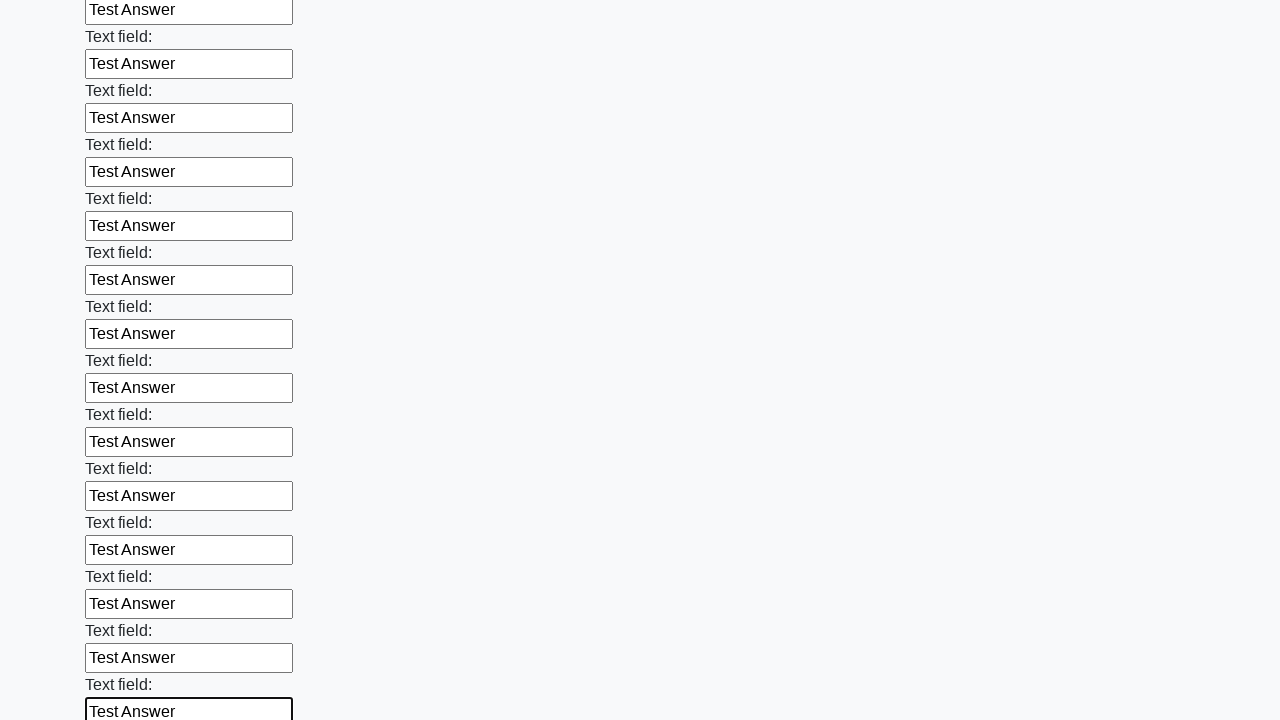

Filled input field with 'Test Answer' on input >> nth=82
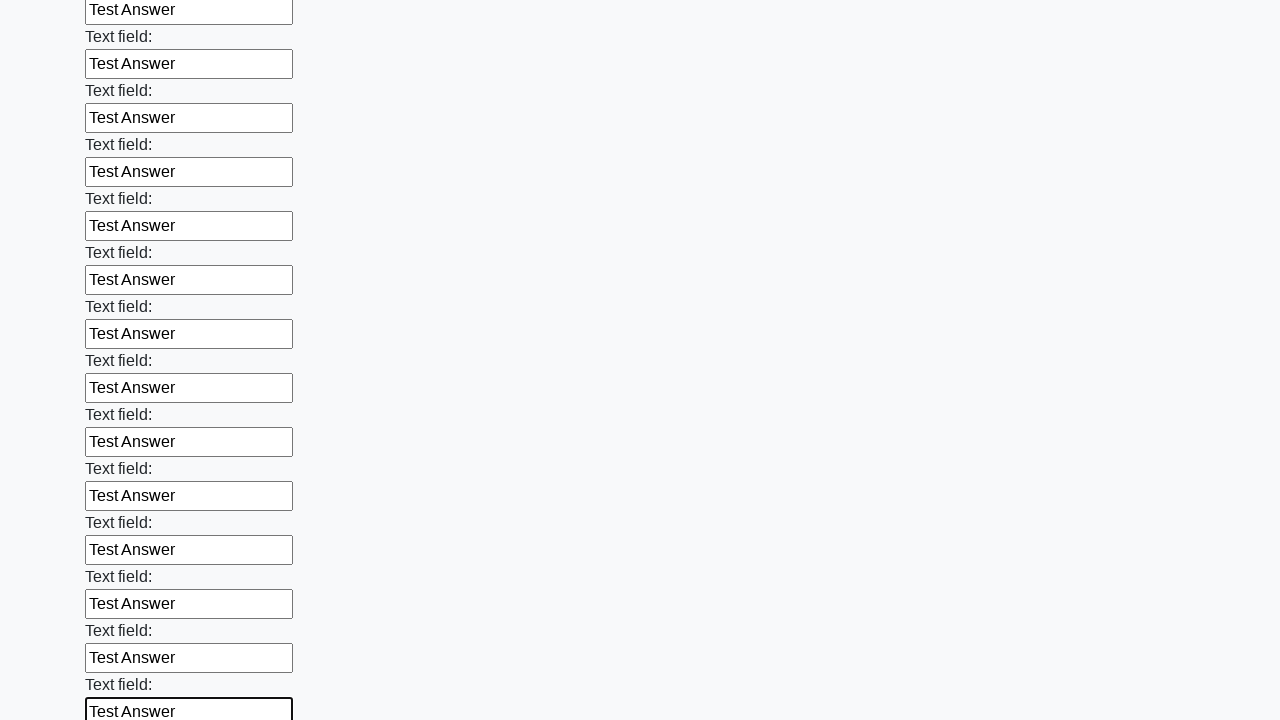

Filled input field with 'Test Answer' on input >> nth=83
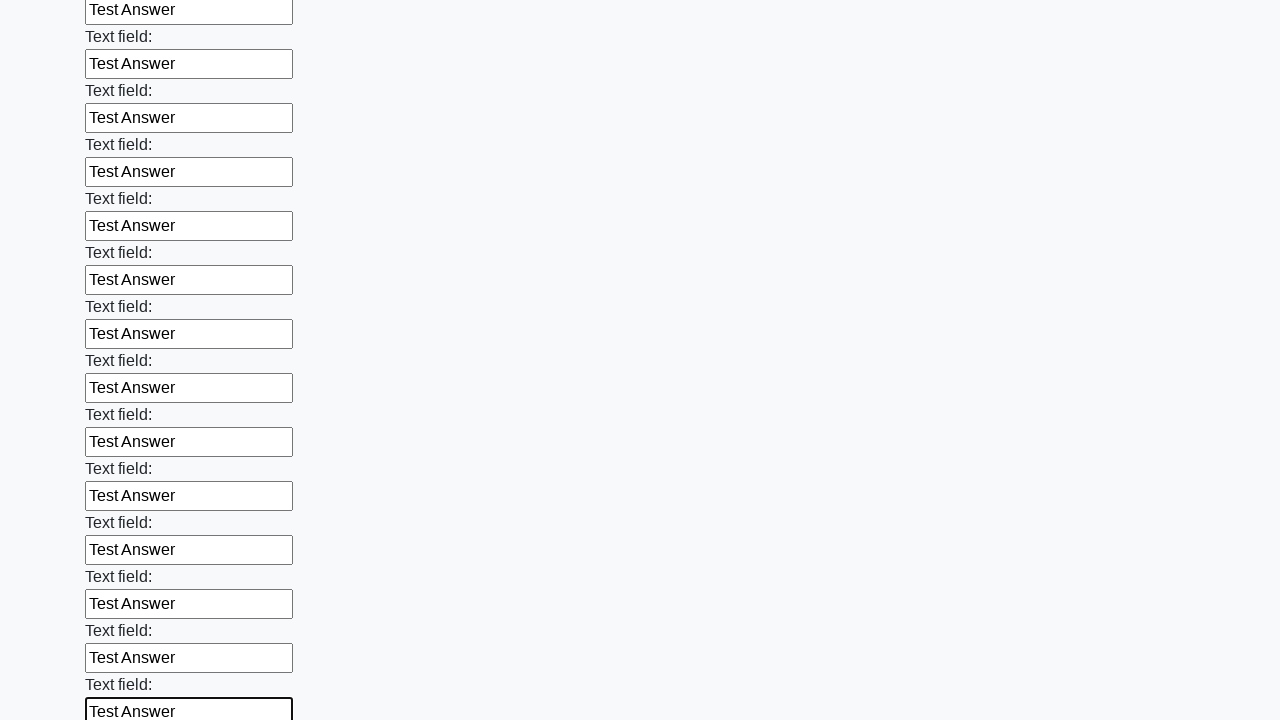

Filled input field with 'Test Answer' on input >> nth=84
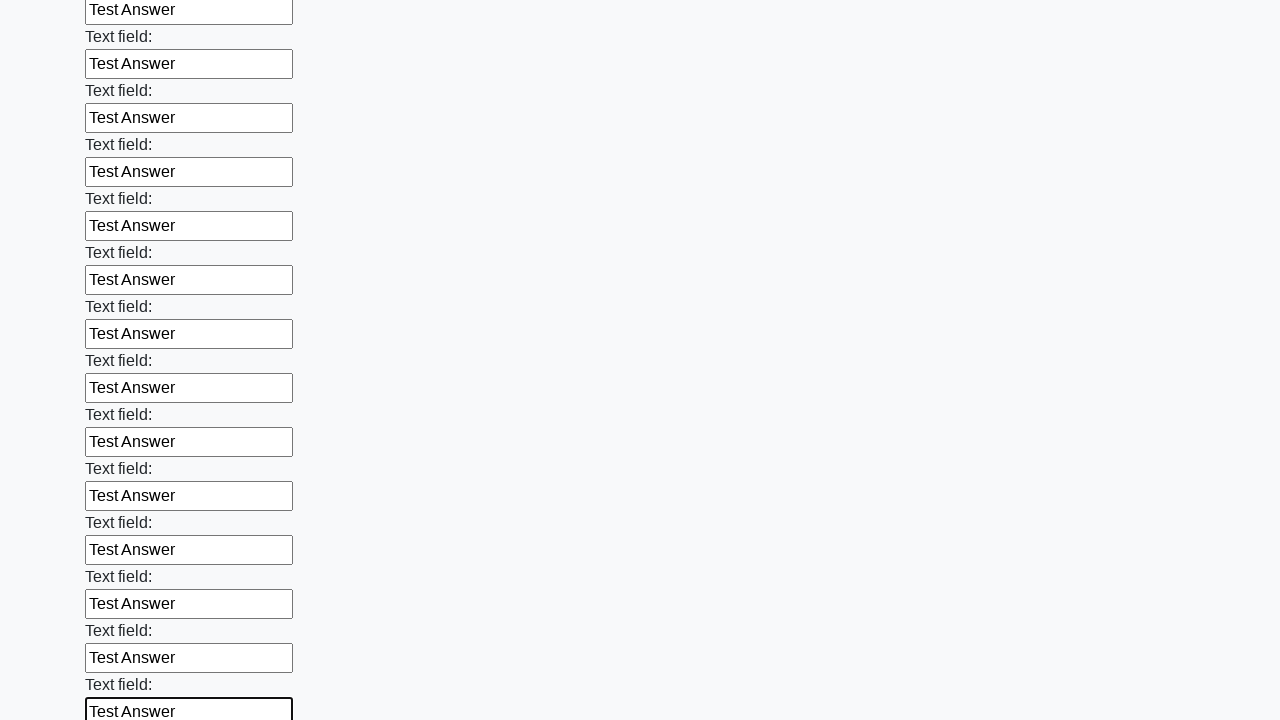

Filled input field with 'Test Answer' on input >> nth=85
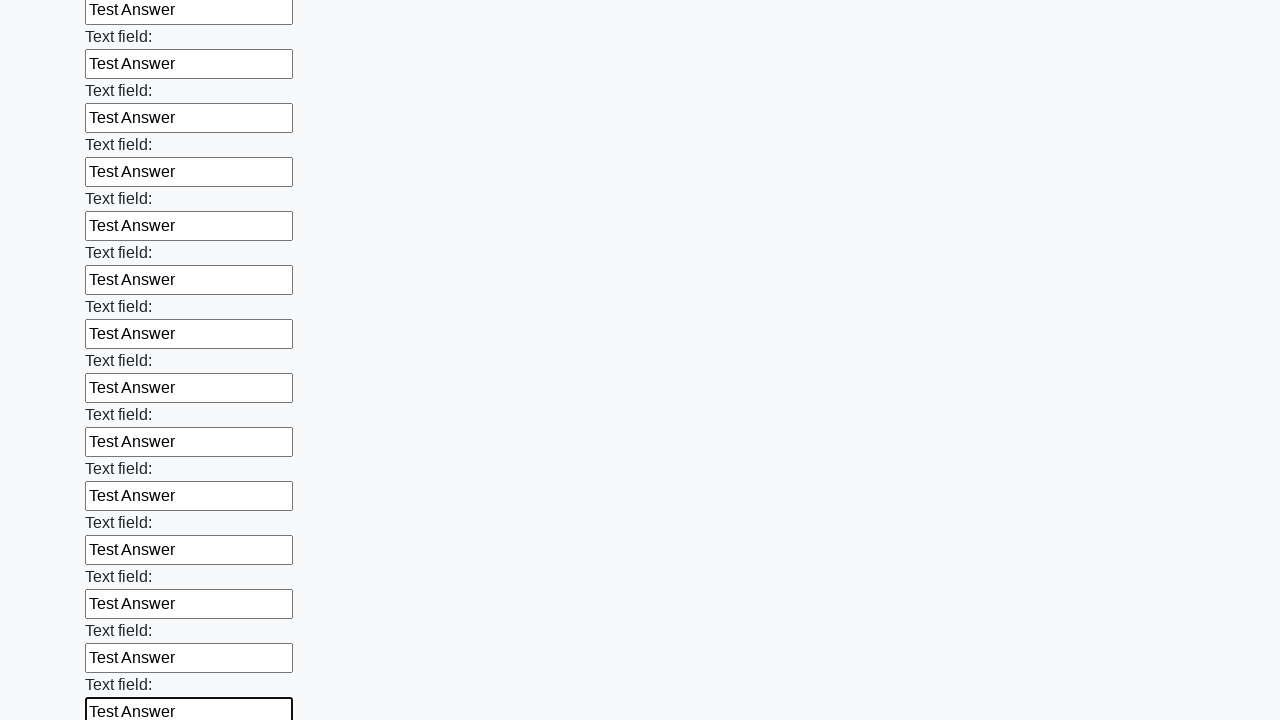

Filled input field with 'Test Answer' on input >> nth=86
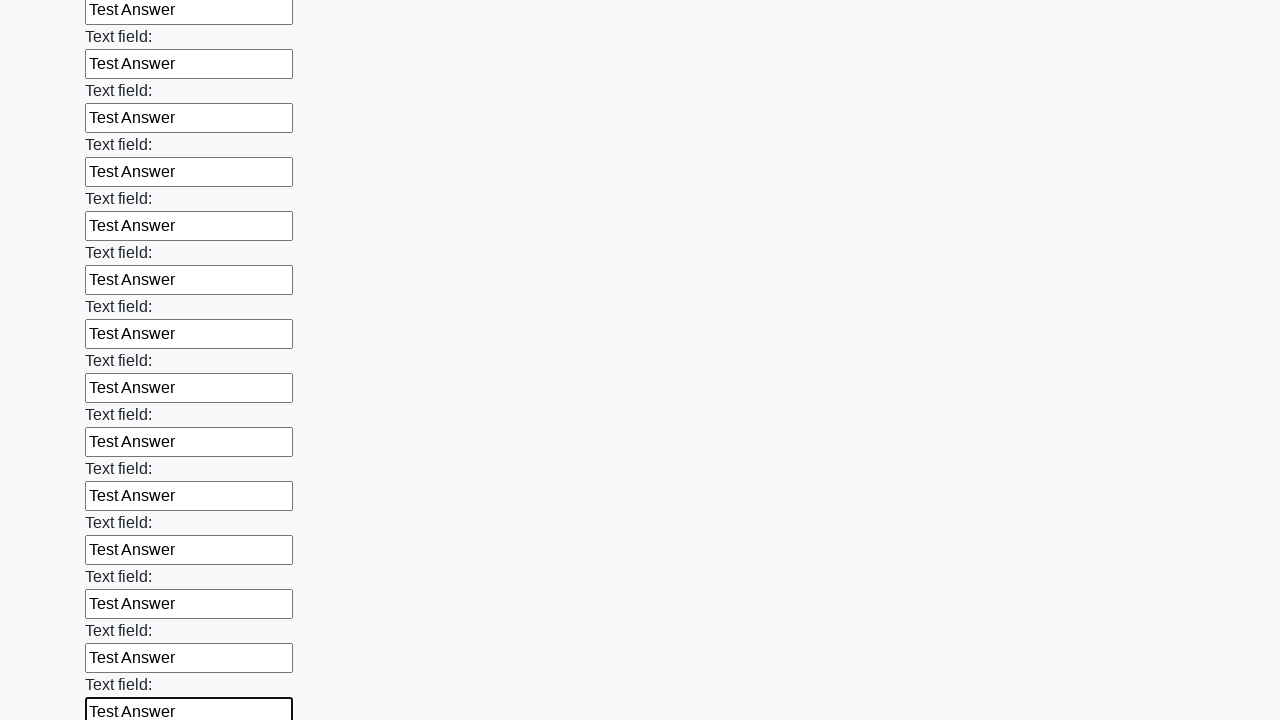

Filled input field with 'Test Answer' on input >> nth=87
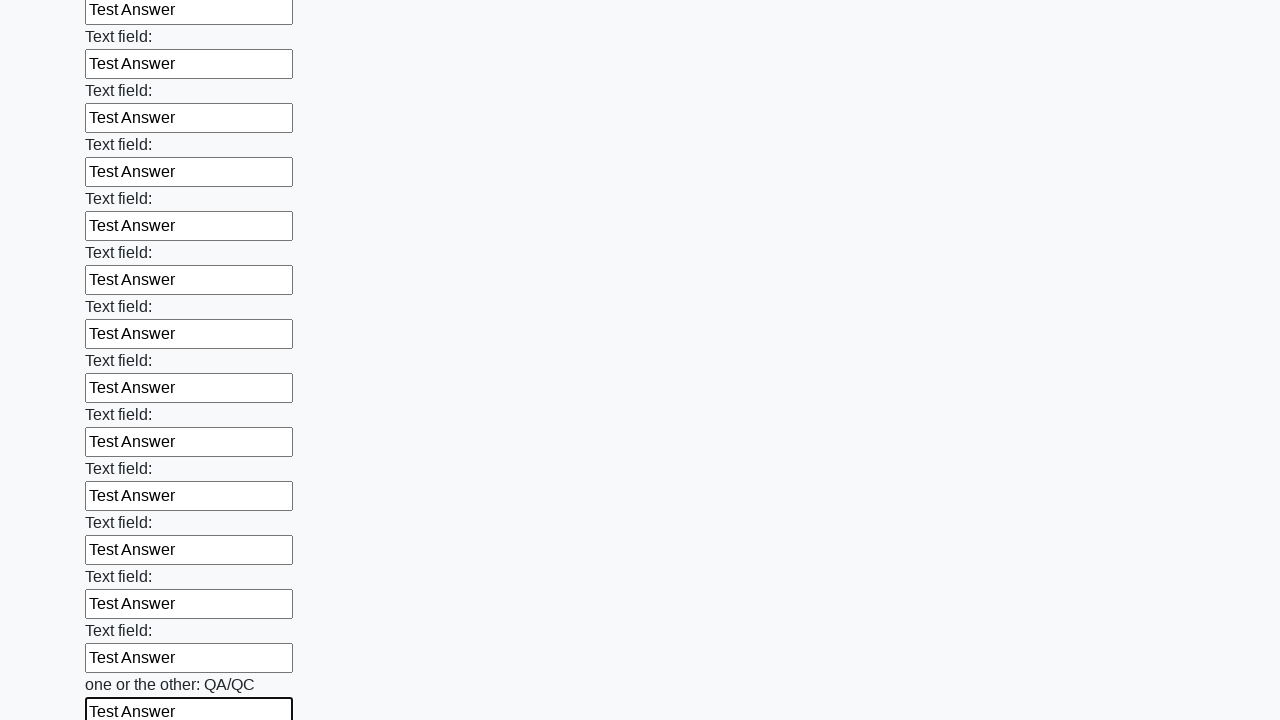

Filled input field with 'Test Answer' on input >> nth=88
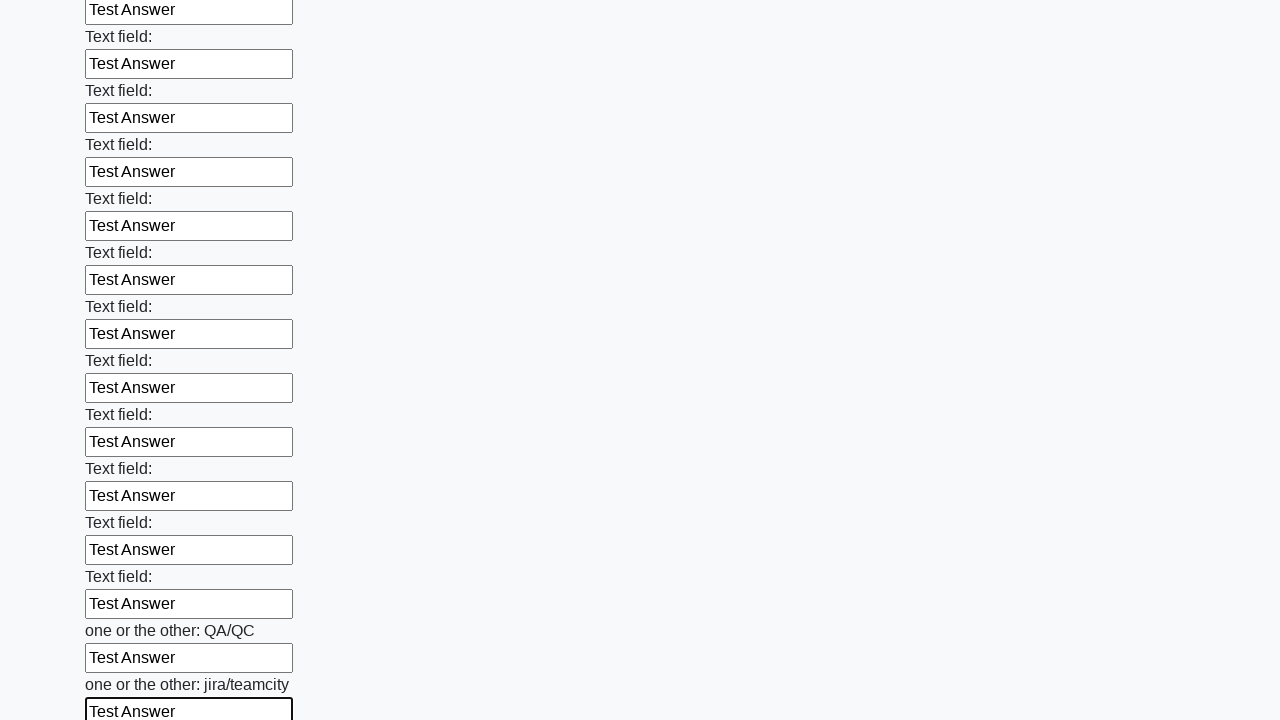

Filled input field with 'Test Answer' on input >> nth=89
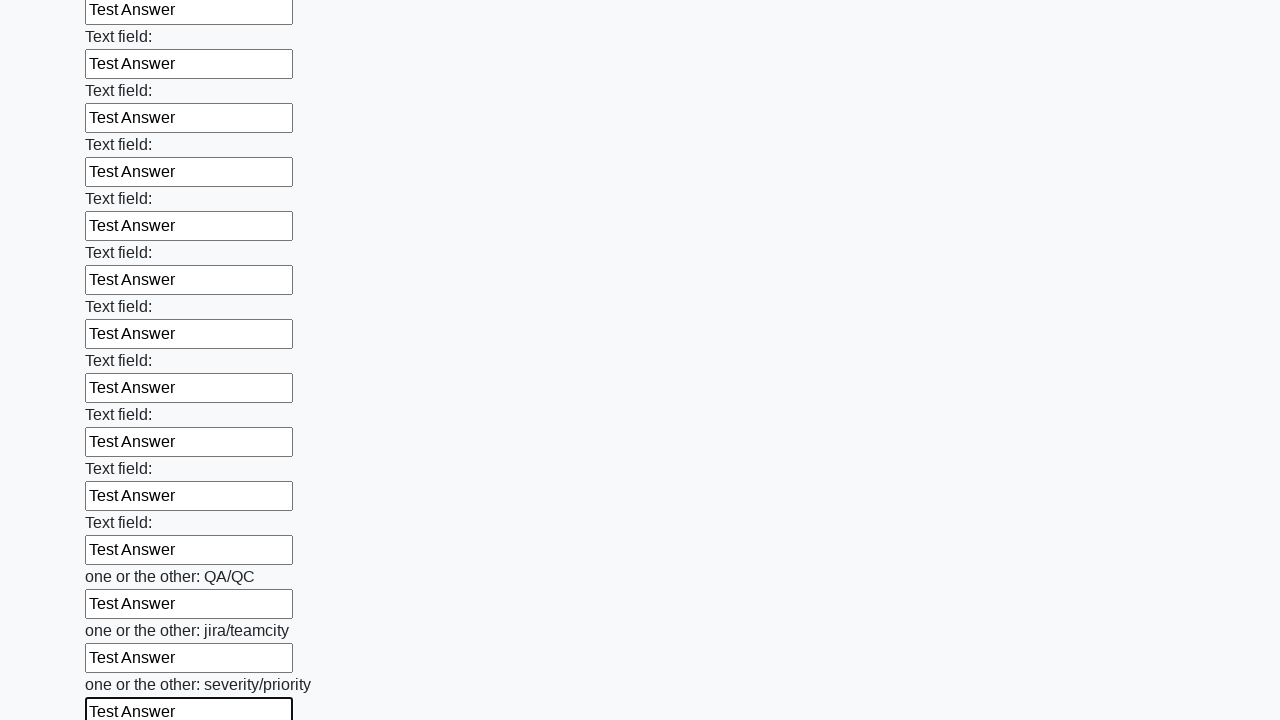

Filled input field with 'Test Answer' on input >> nth=90
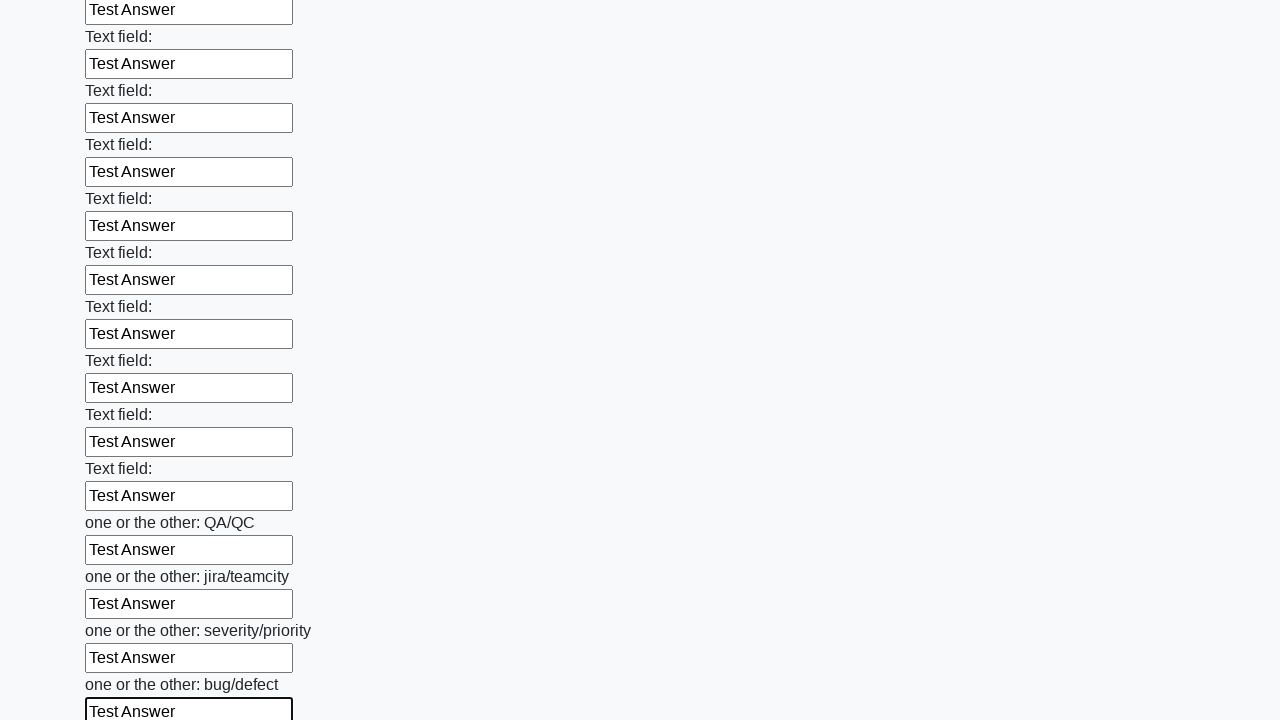

Filled input field with 'Test Answer' on input >> nth=91
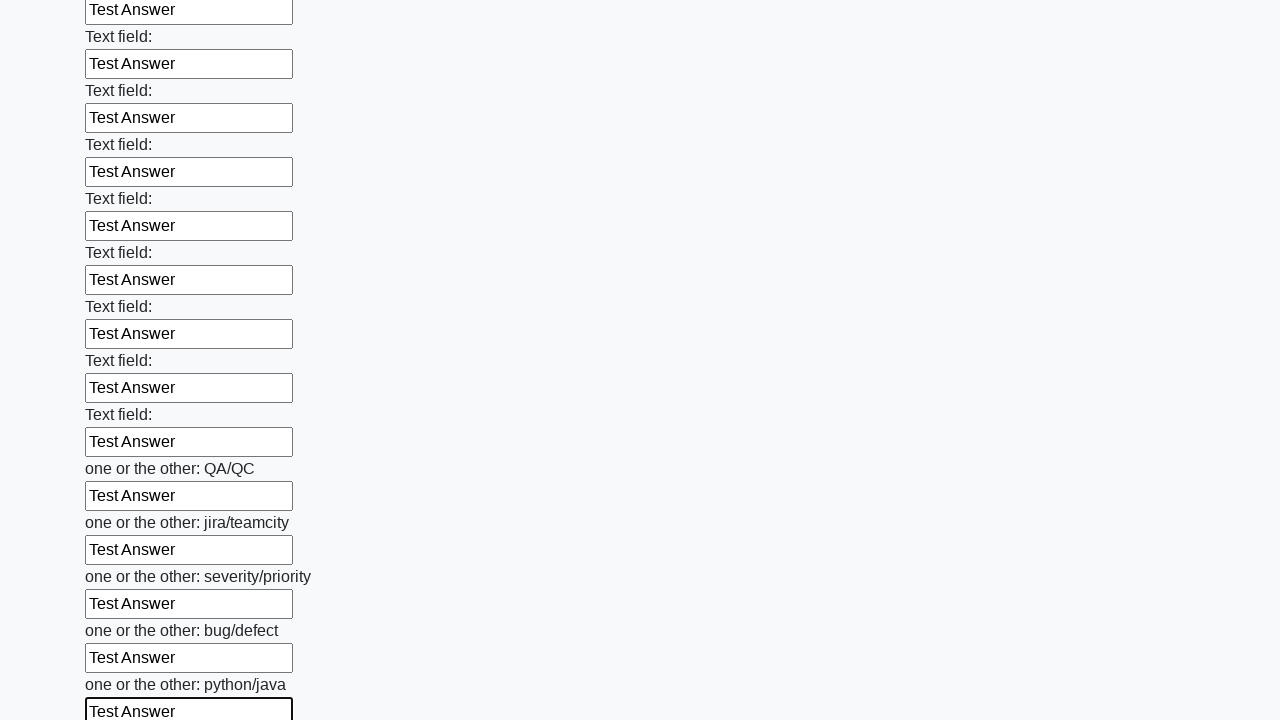

Filled input field with 'Test Answer' on input >> nth=92
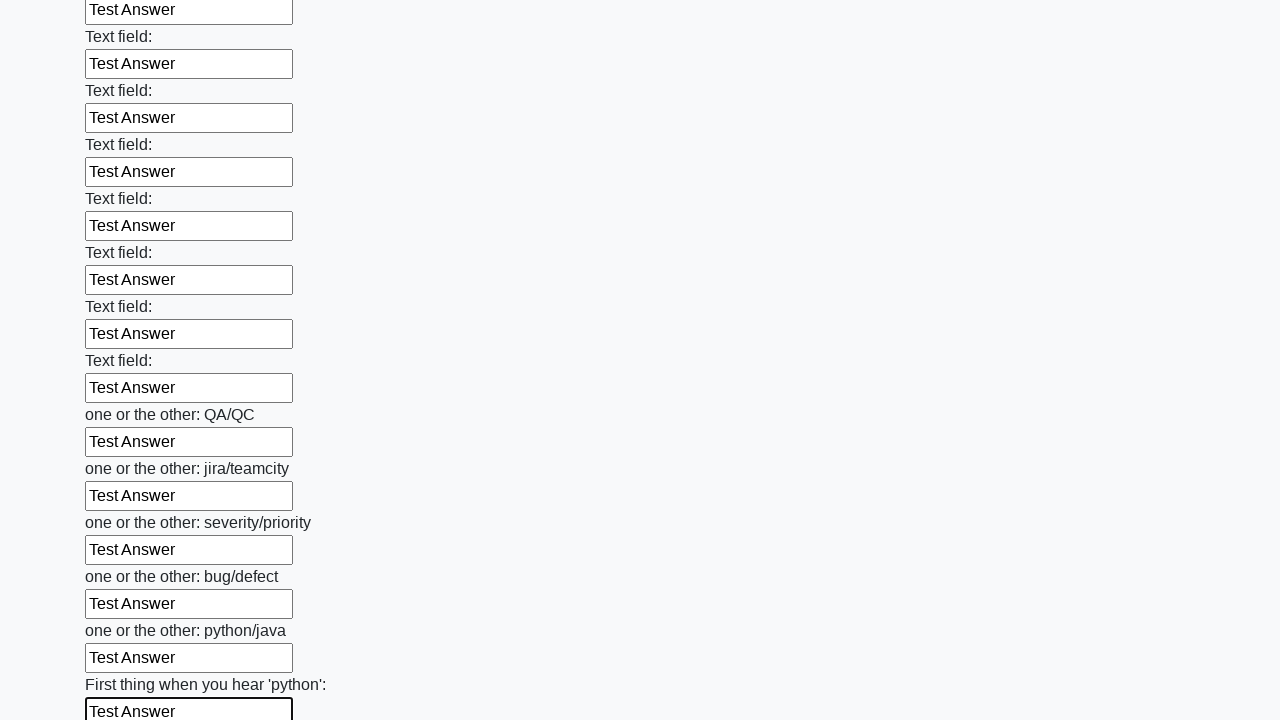

Filled input field with 'Test Answer' on input >> nth=93
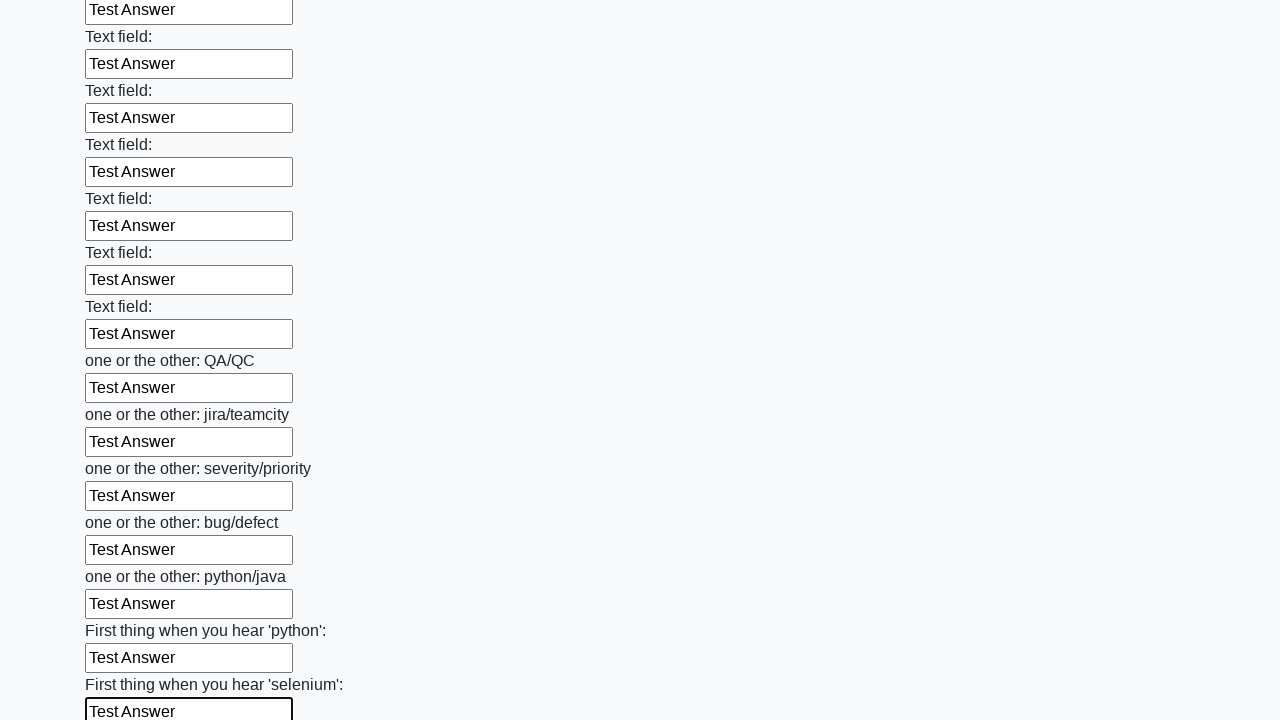

Filled input field with 'Test Answer' on input >> nth=94
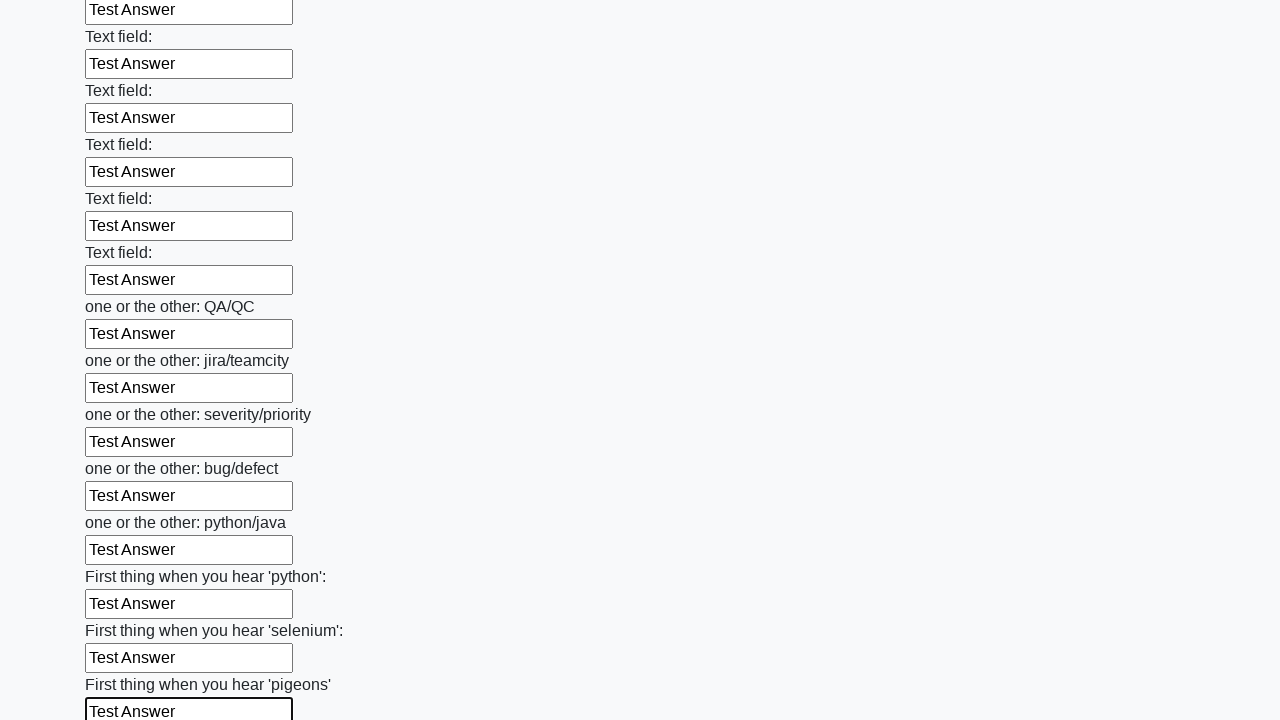

Filled input field with 'Test Answer' on input >> nth=95
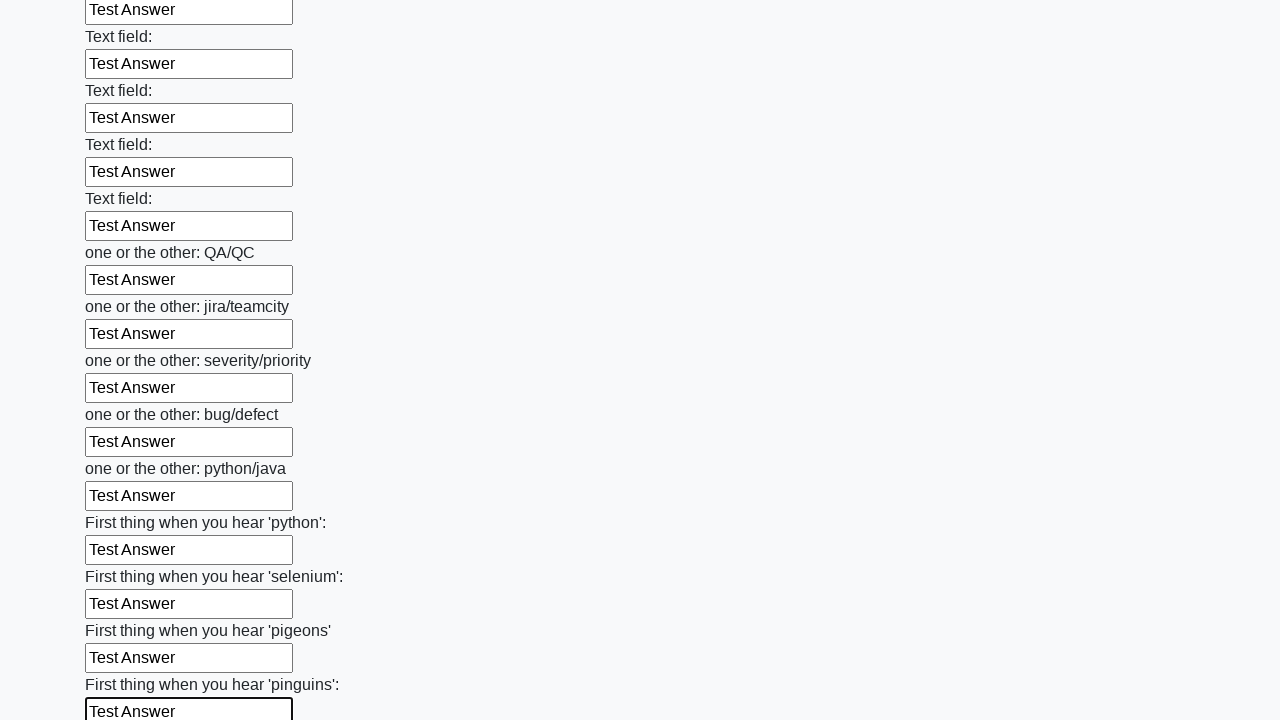

Filled input field with 'Test Answer' on input >> nth=96
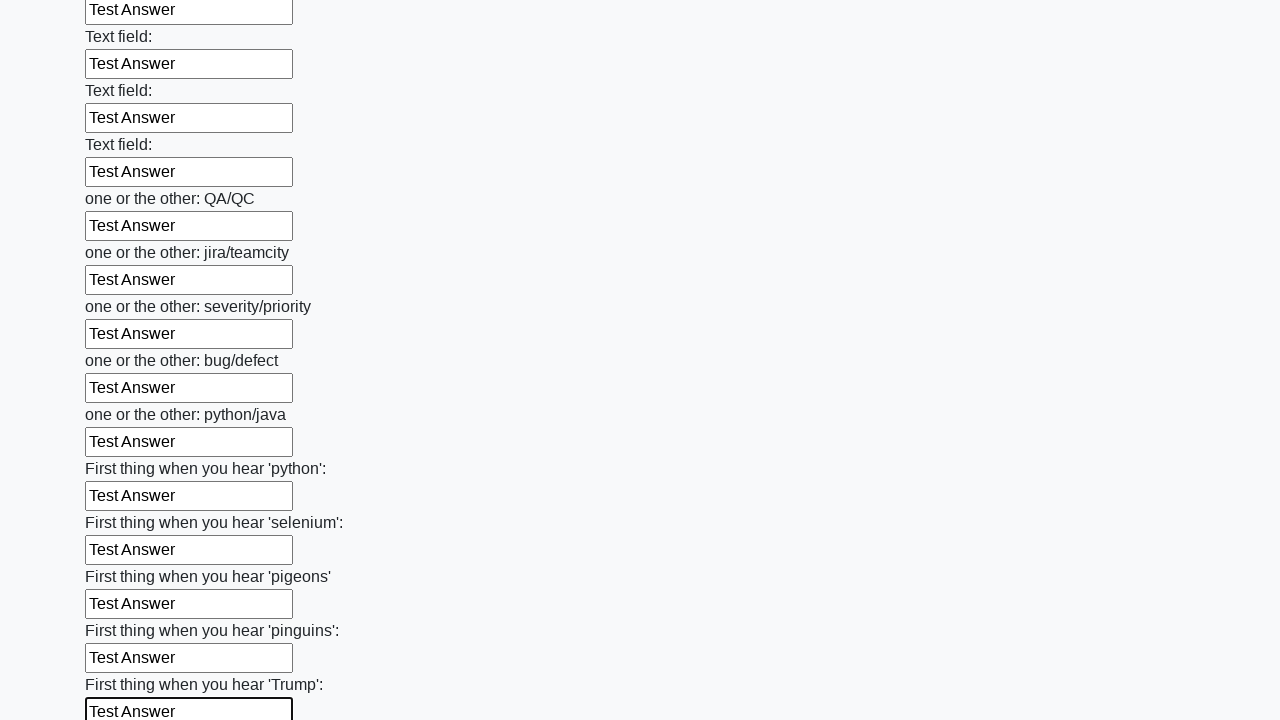

Filled input field with 'Test Answer' on input >> nth=97
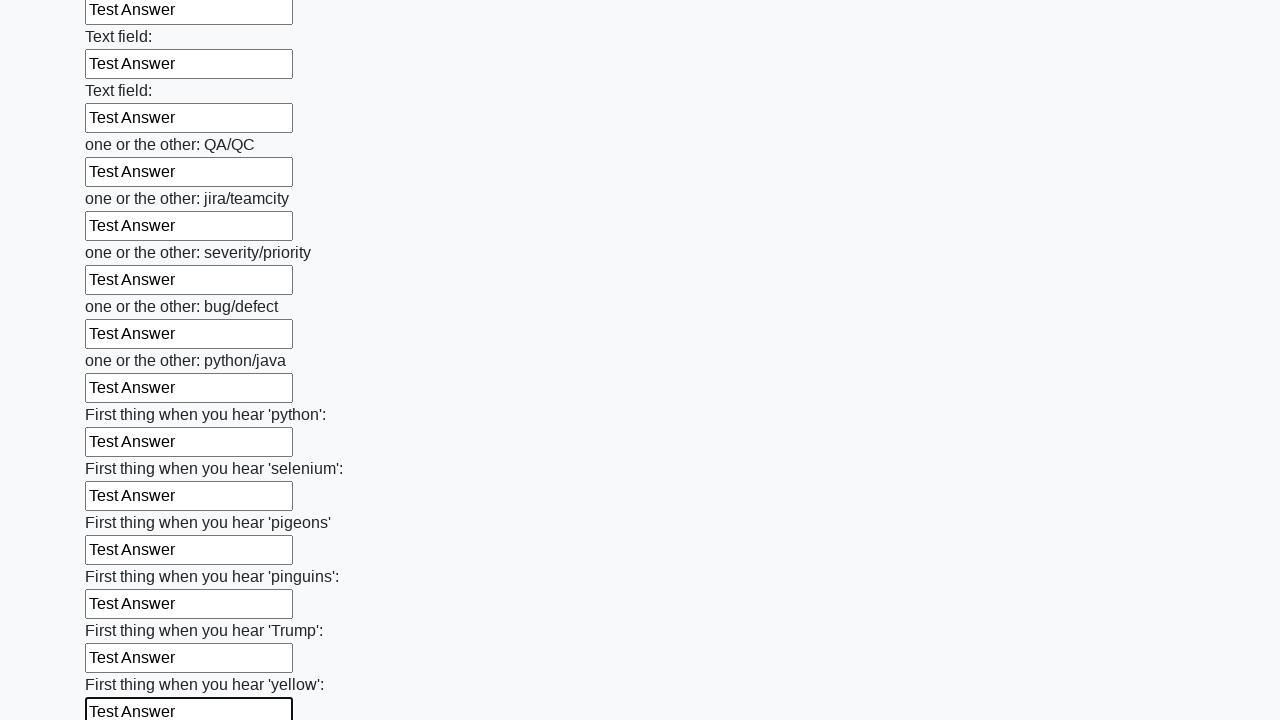

Filled input field with 'Test Answer' on input >> nth=98
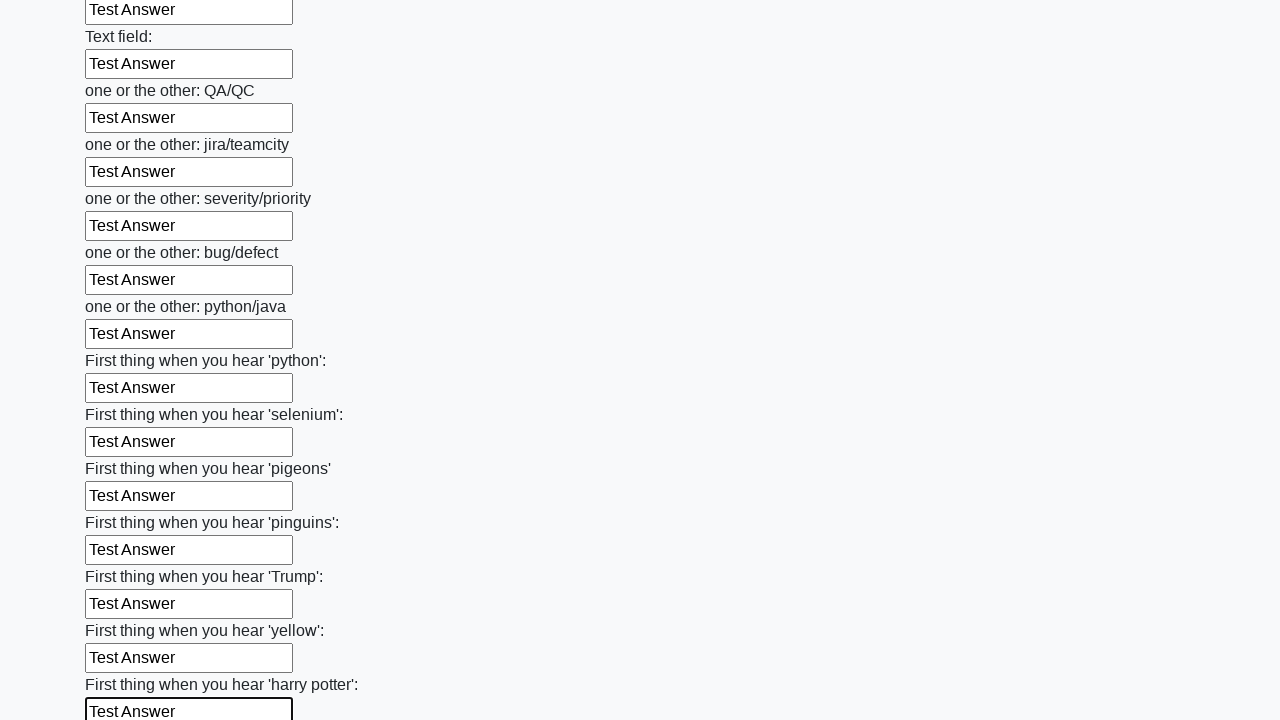

Filled input field with 'Test Answer' on input >> nth=99
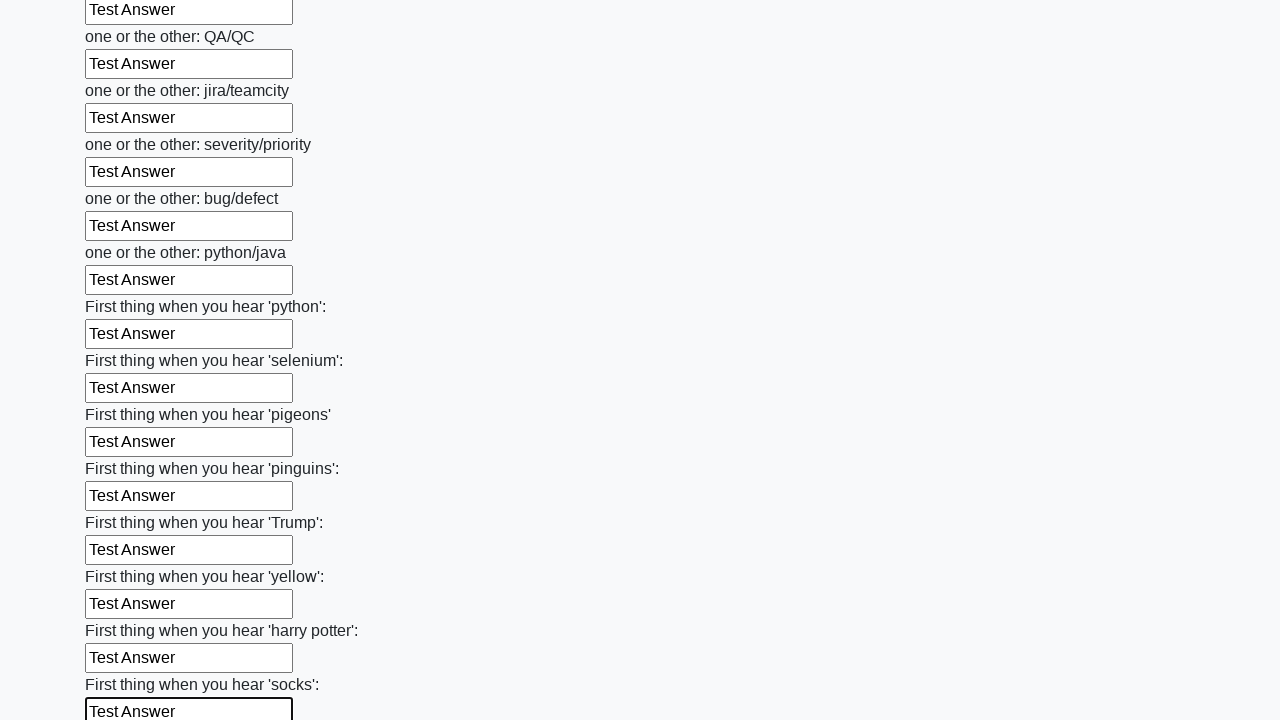

Clicked submit button to submit the form at (123, 611) on button.btn
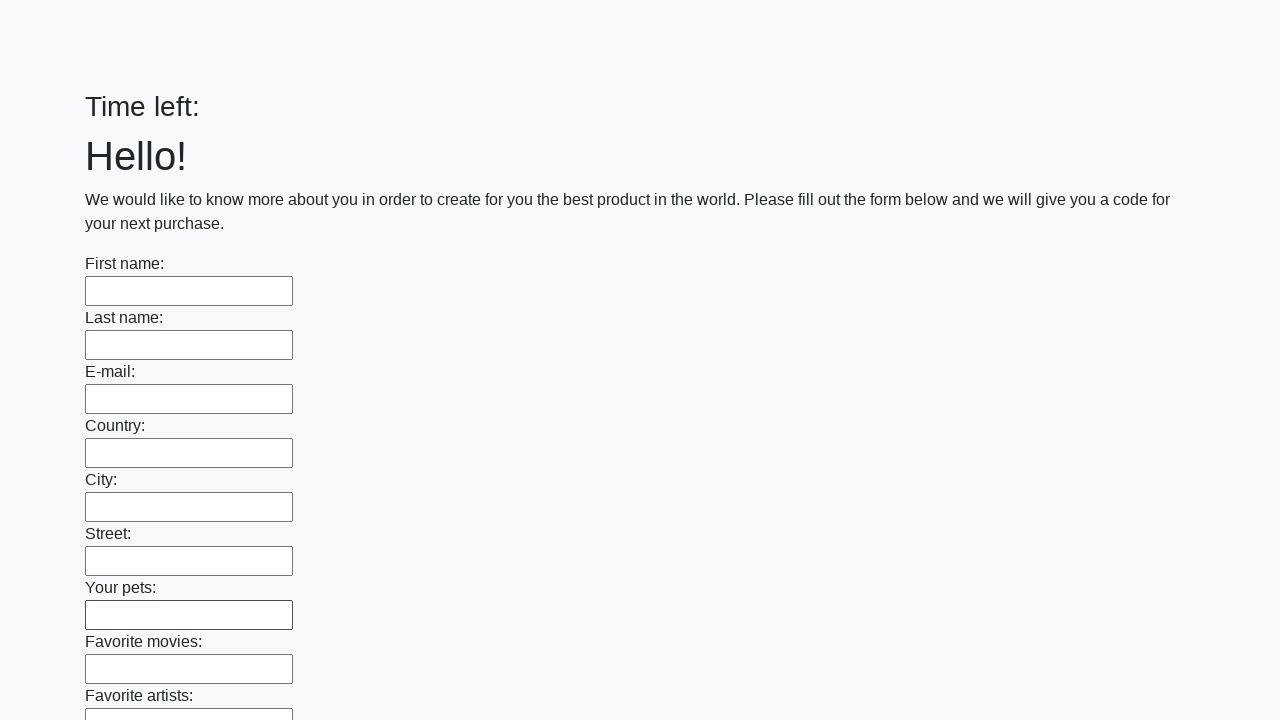

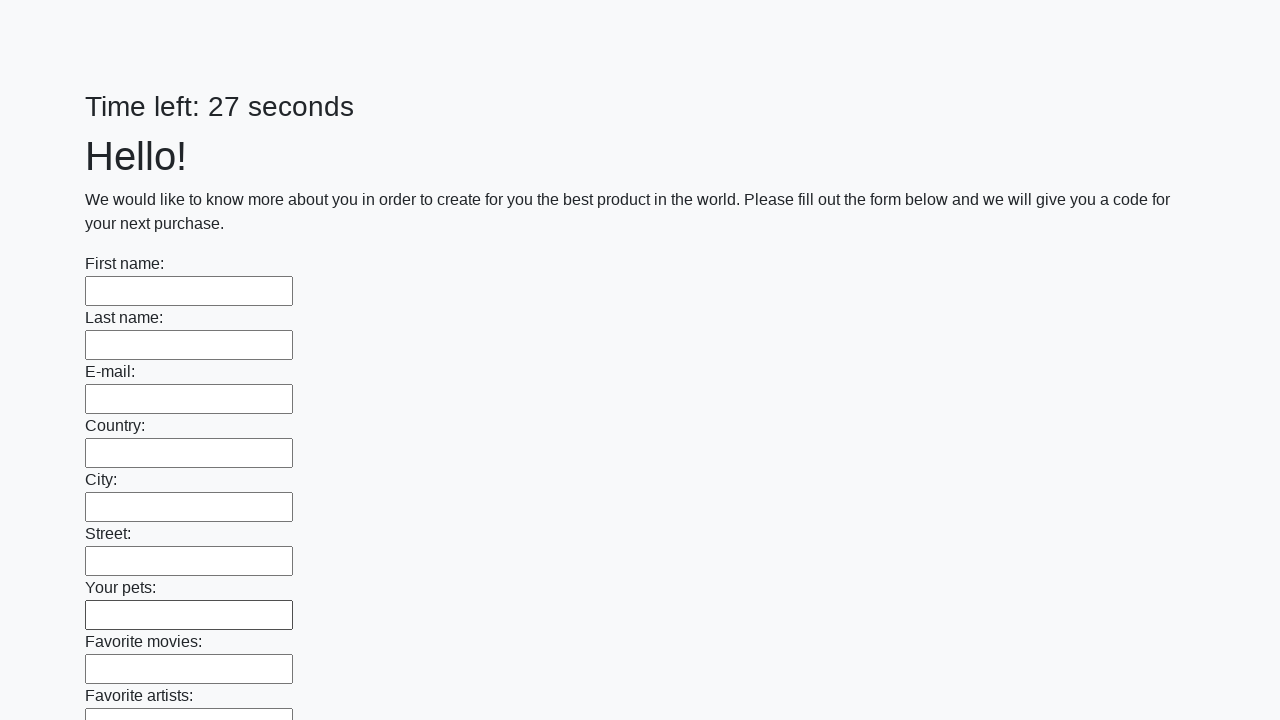